Tests navigation on the Selenium website by right-clicking on navigation menu links (Downloads, Documentation, Projects, Support, Blog) to open them in new tabs, then switches between the opened tabs.

Starting URL: https://www.selenium.dev/

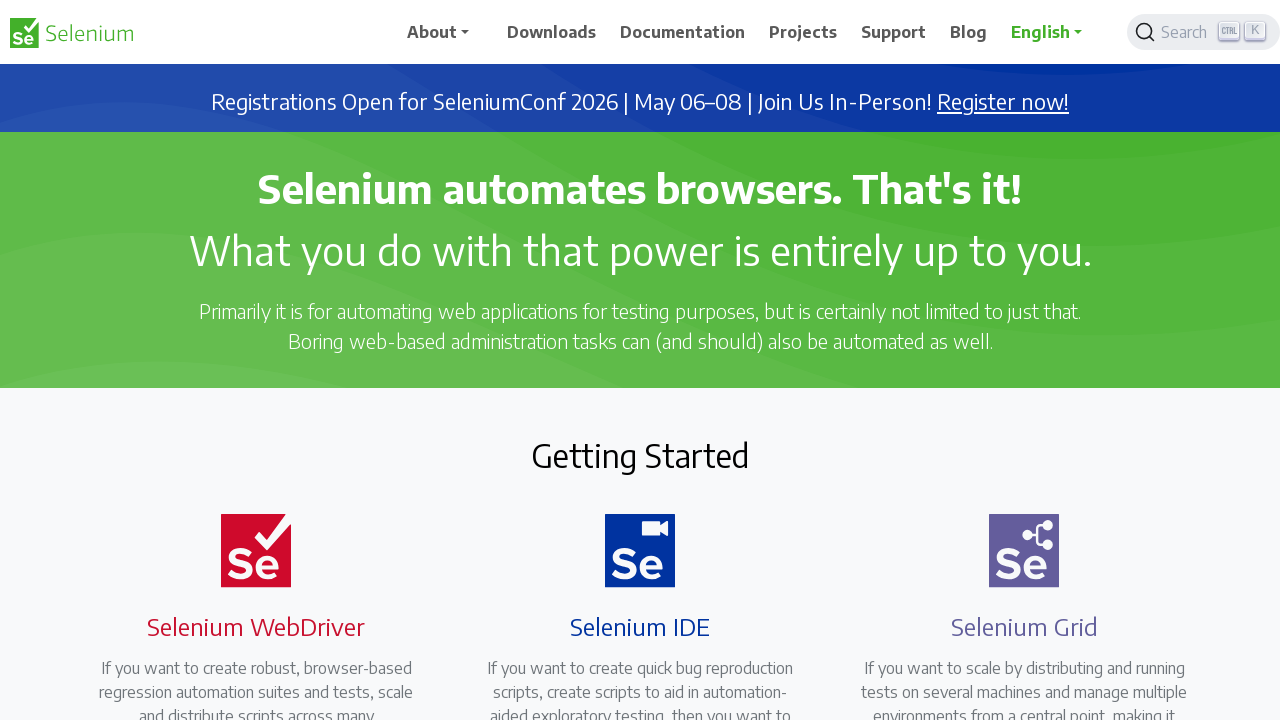

Set viewport size to 1920x1080
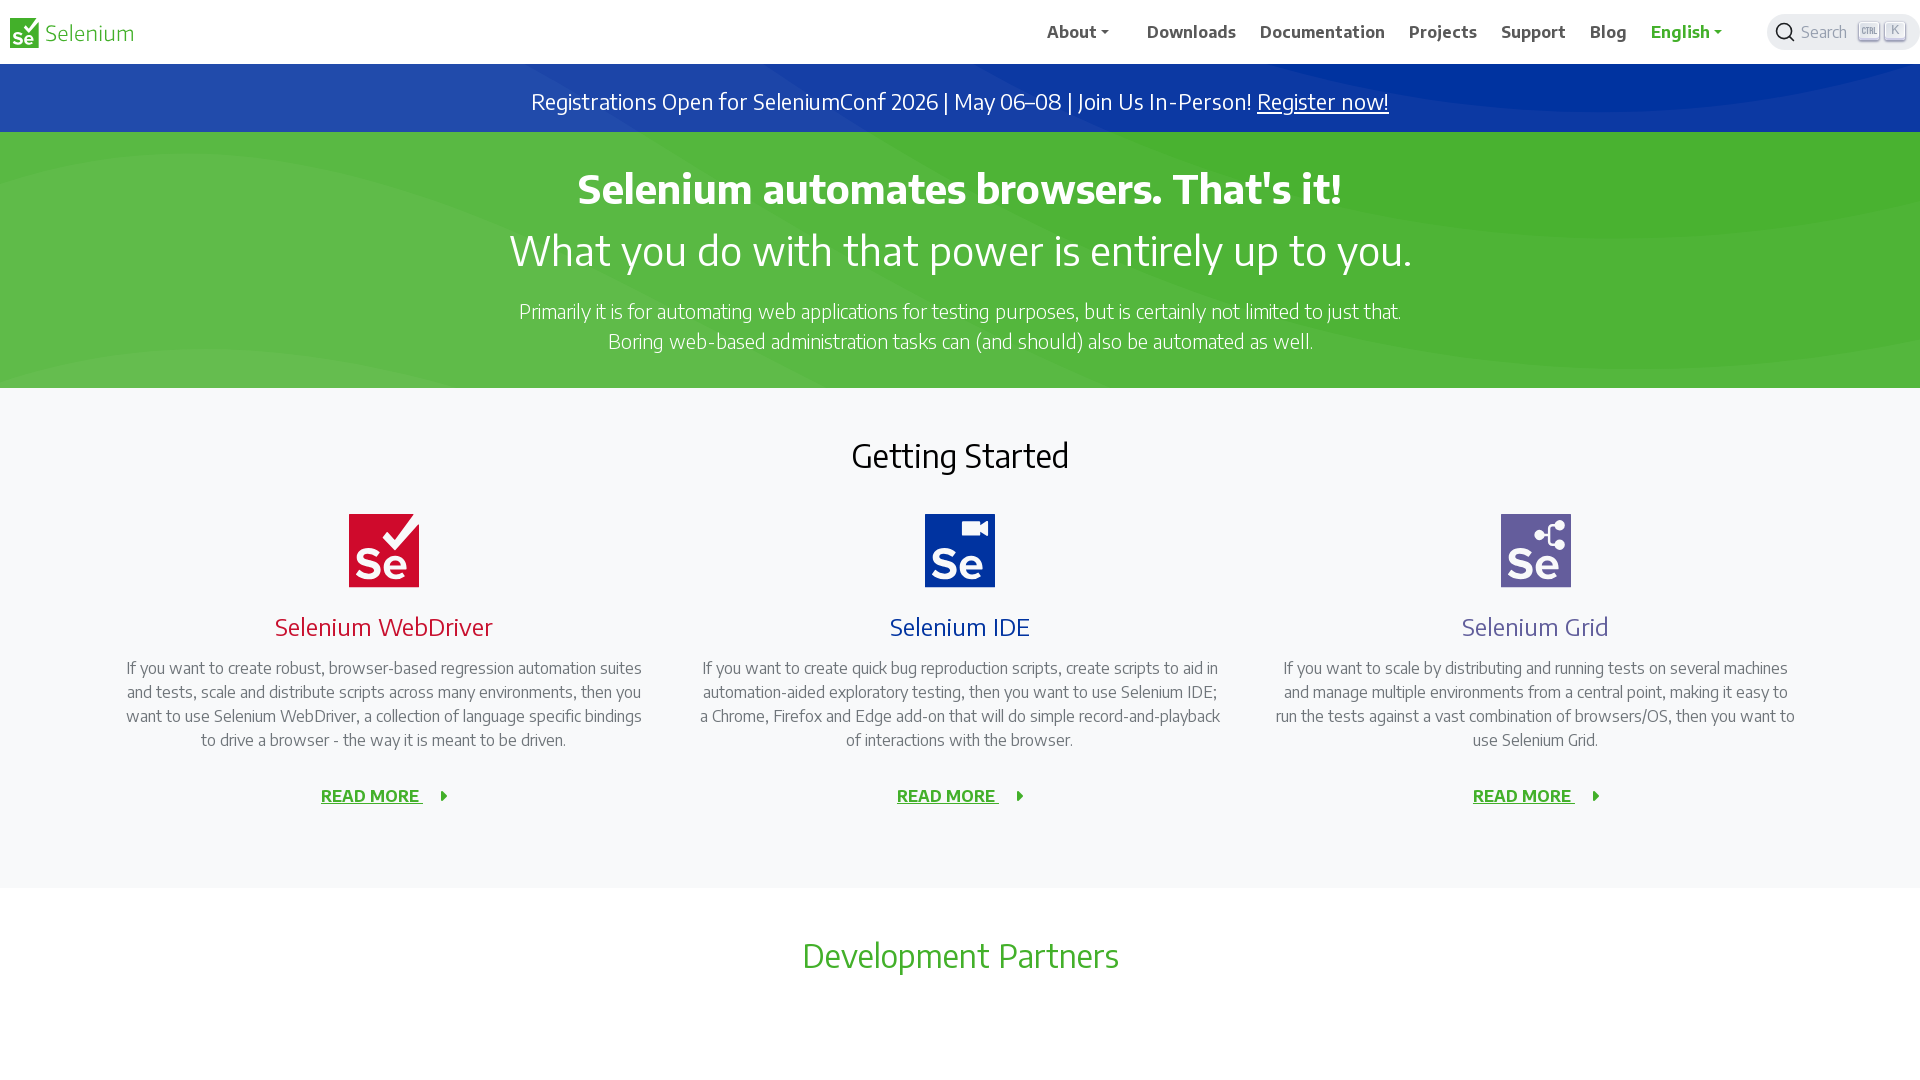

Page loaded - domcontentloaded state reached
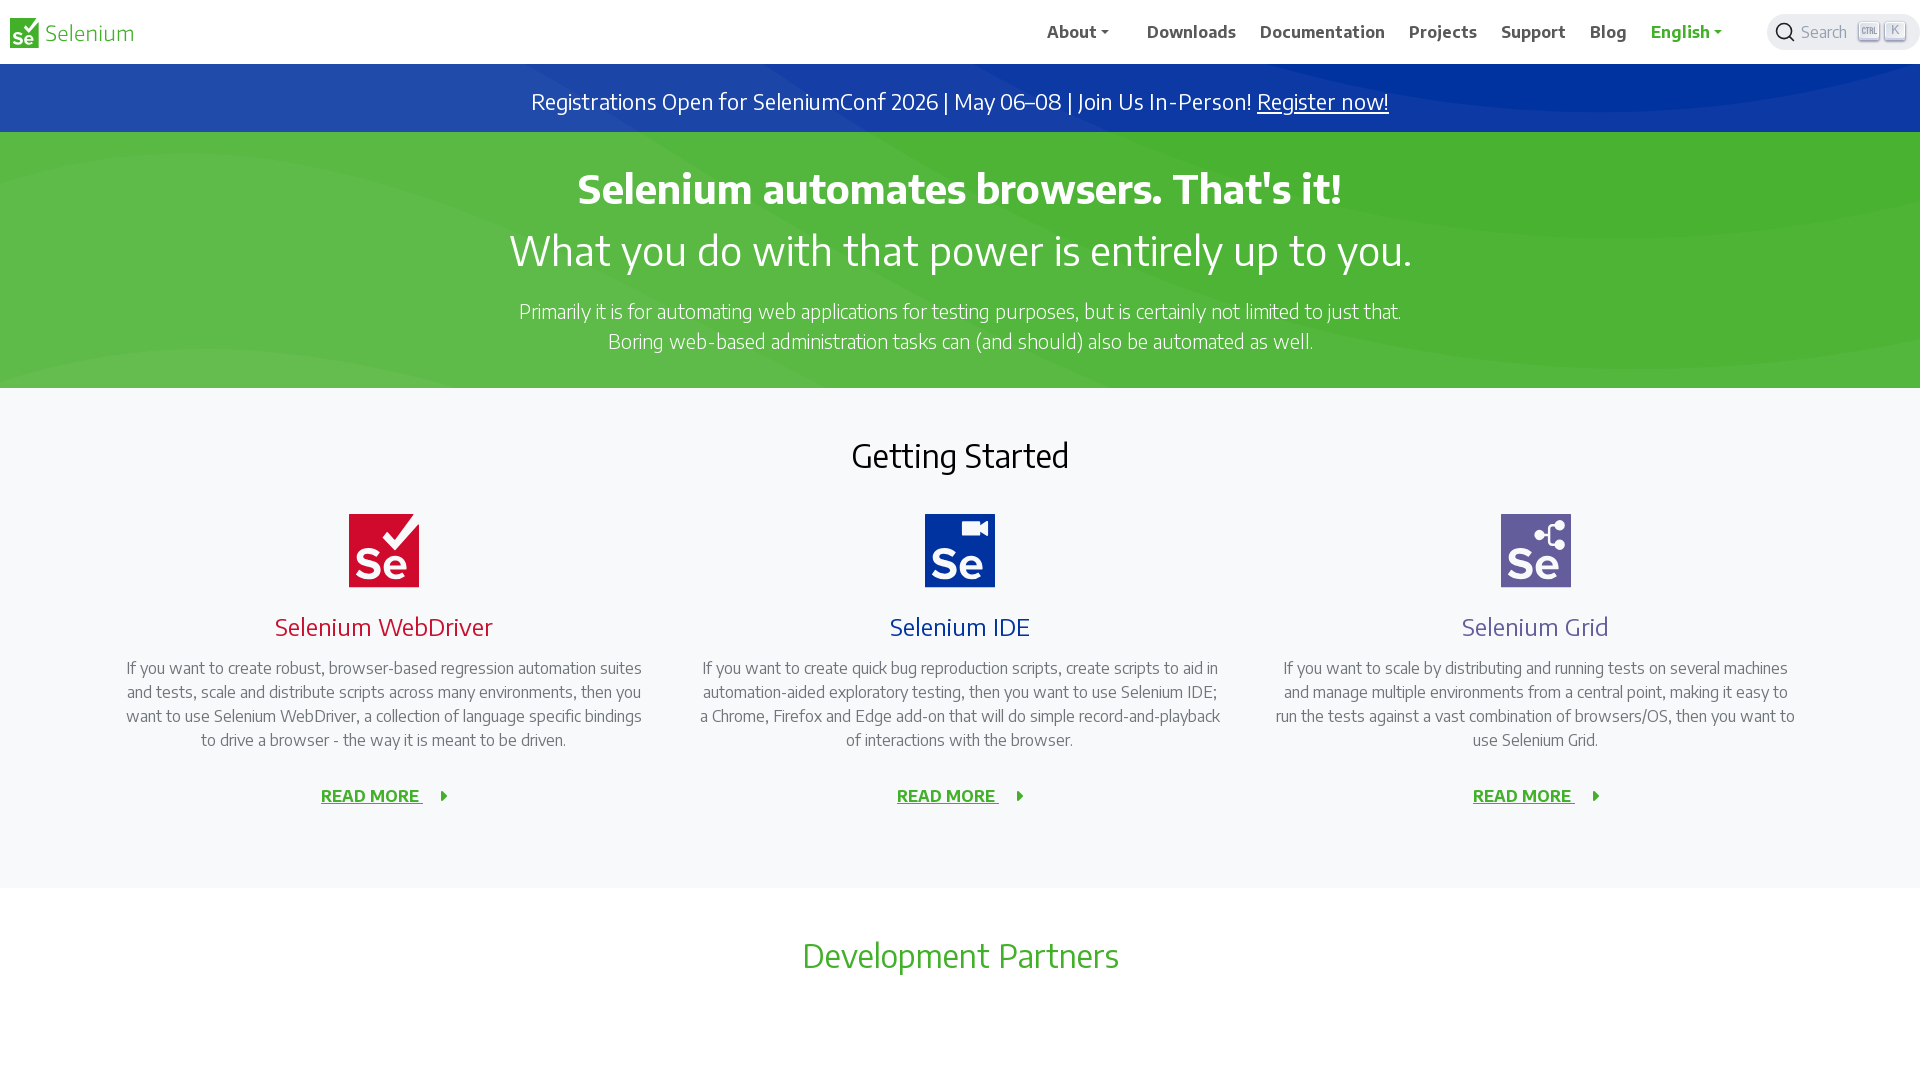

Navigation link '//a[.='Downloads']' is now visible
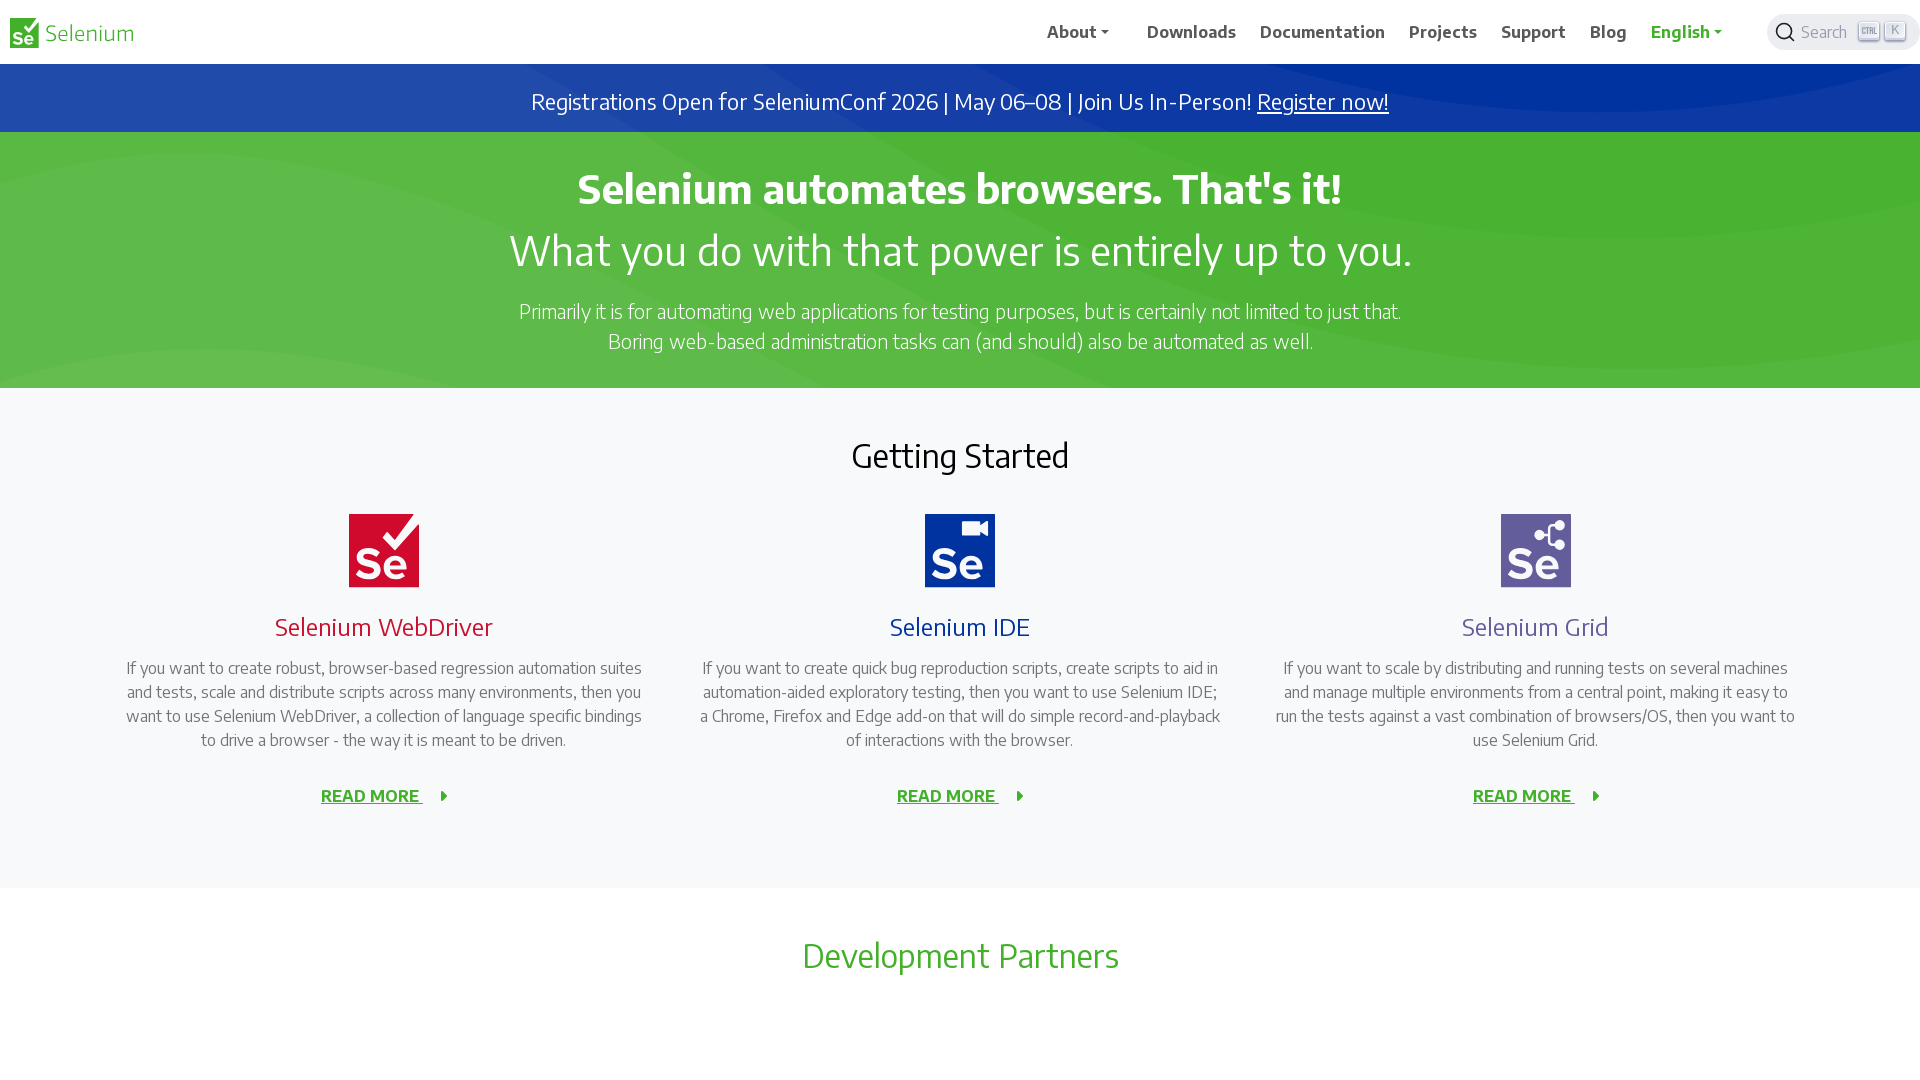

Ctrl+Clicked on navigation link '//a[.='Downloads']' to open in new tab at (1192, 32) on xpath=//a[.='Downloads']
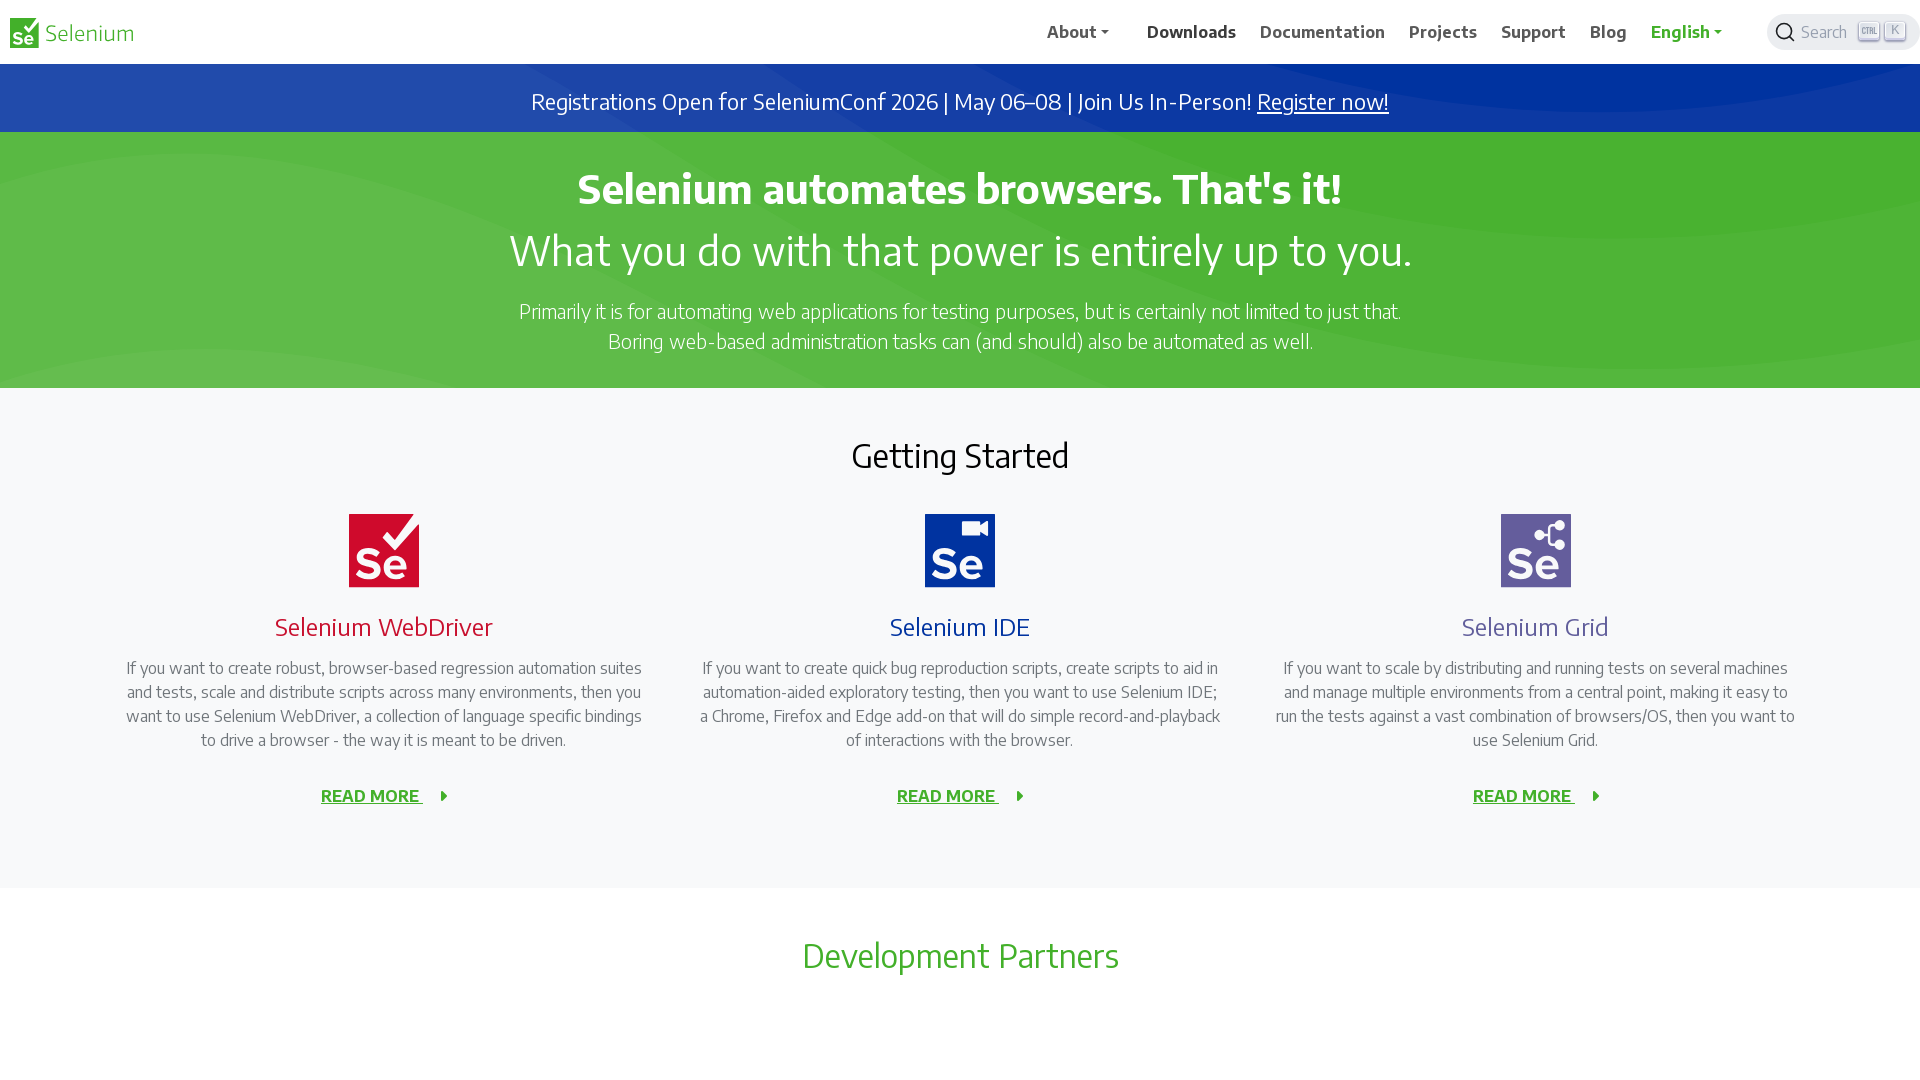

Waited 1000ms for new tab to load
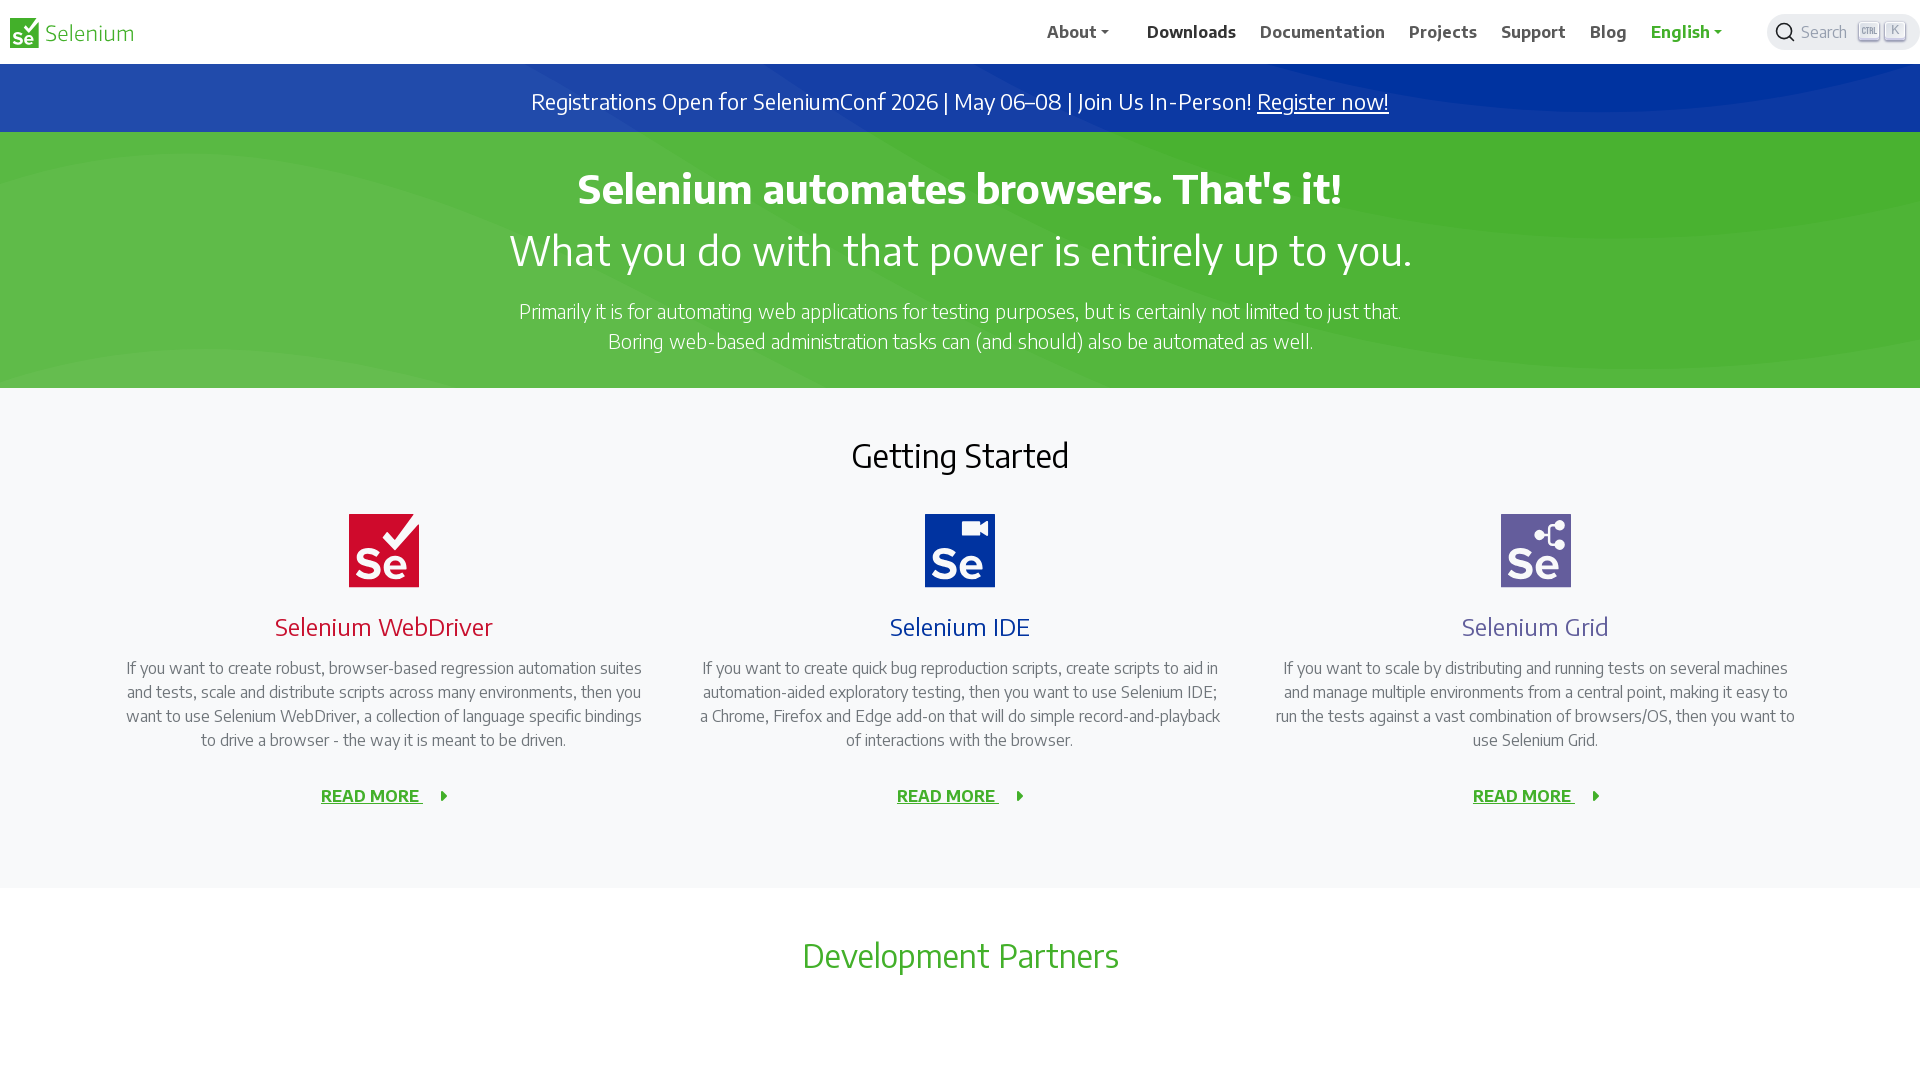

Navigation link '//a[.='Documentation']' is now visible
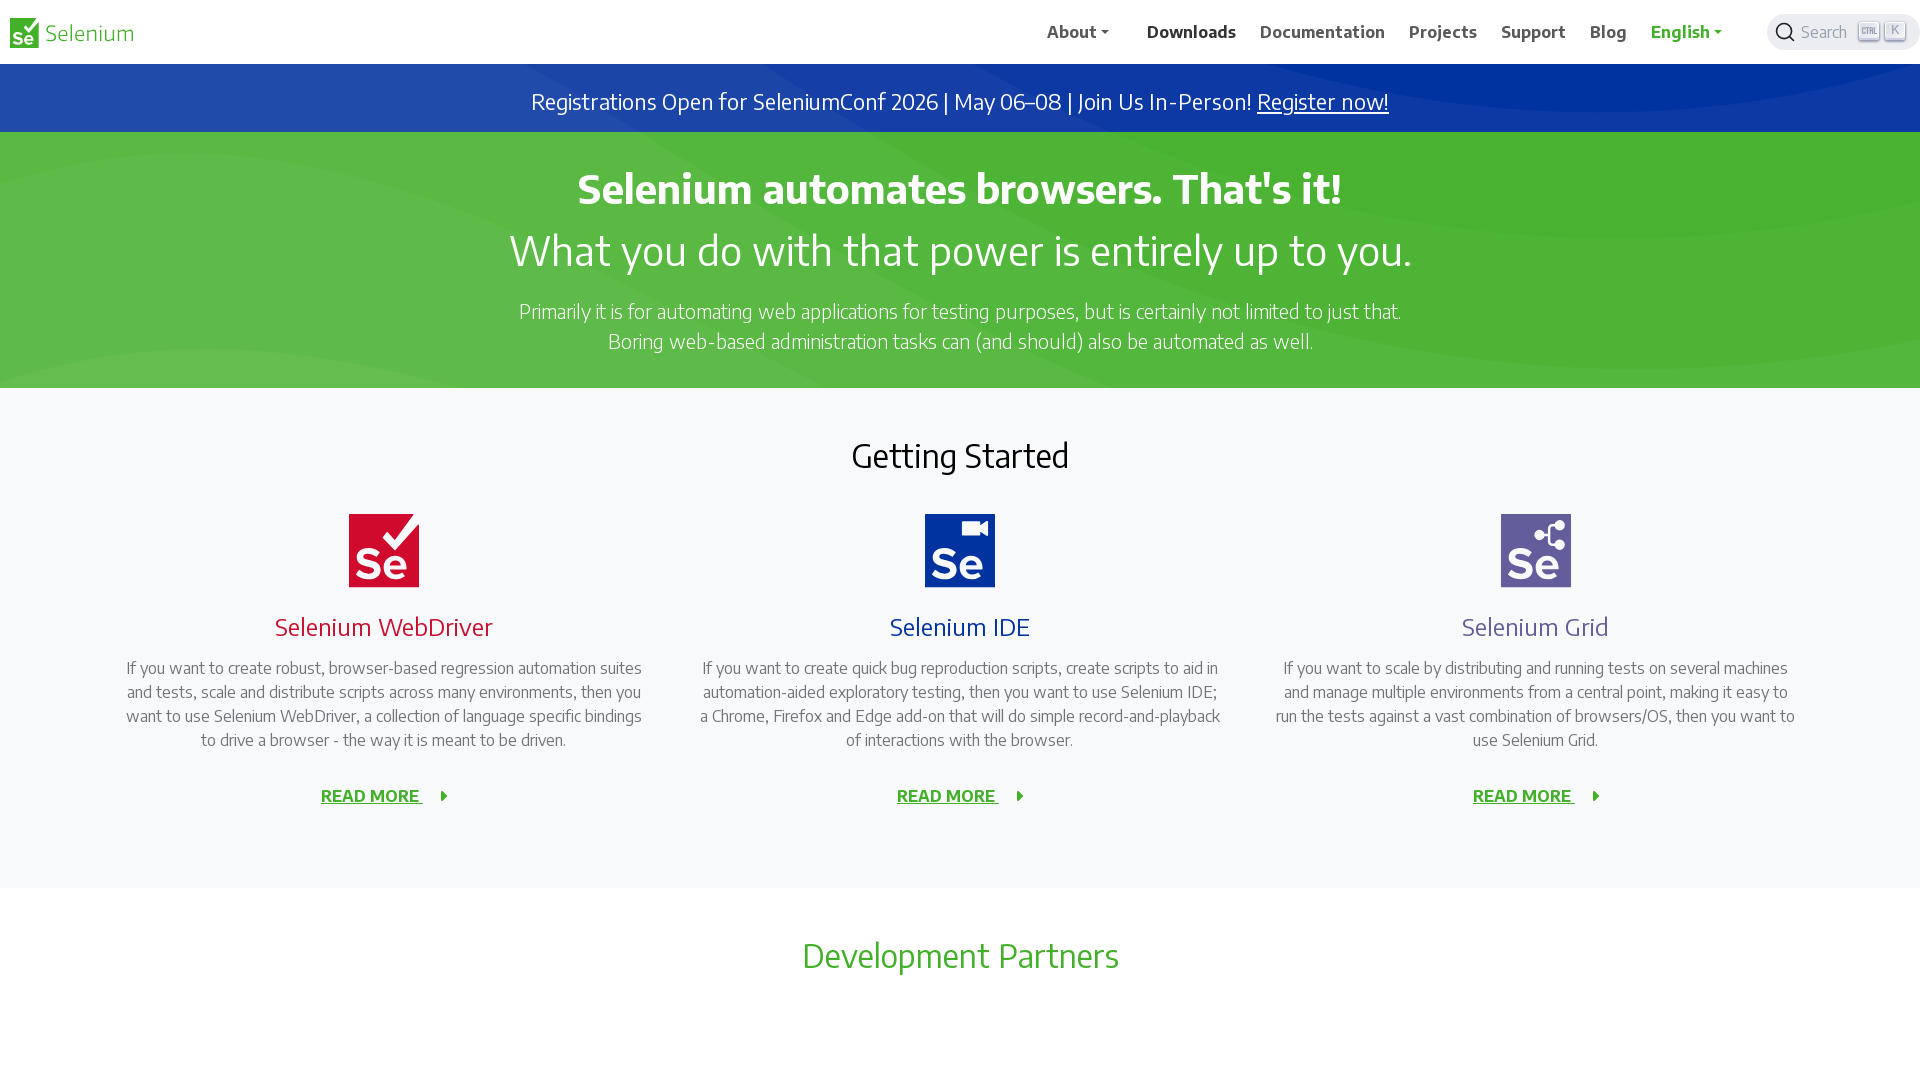

Ctrl+Clicked on navigation link '//a[.='Documentation']' to open in new tab at (1323, 32) on xpath=//a[.='Documentation']
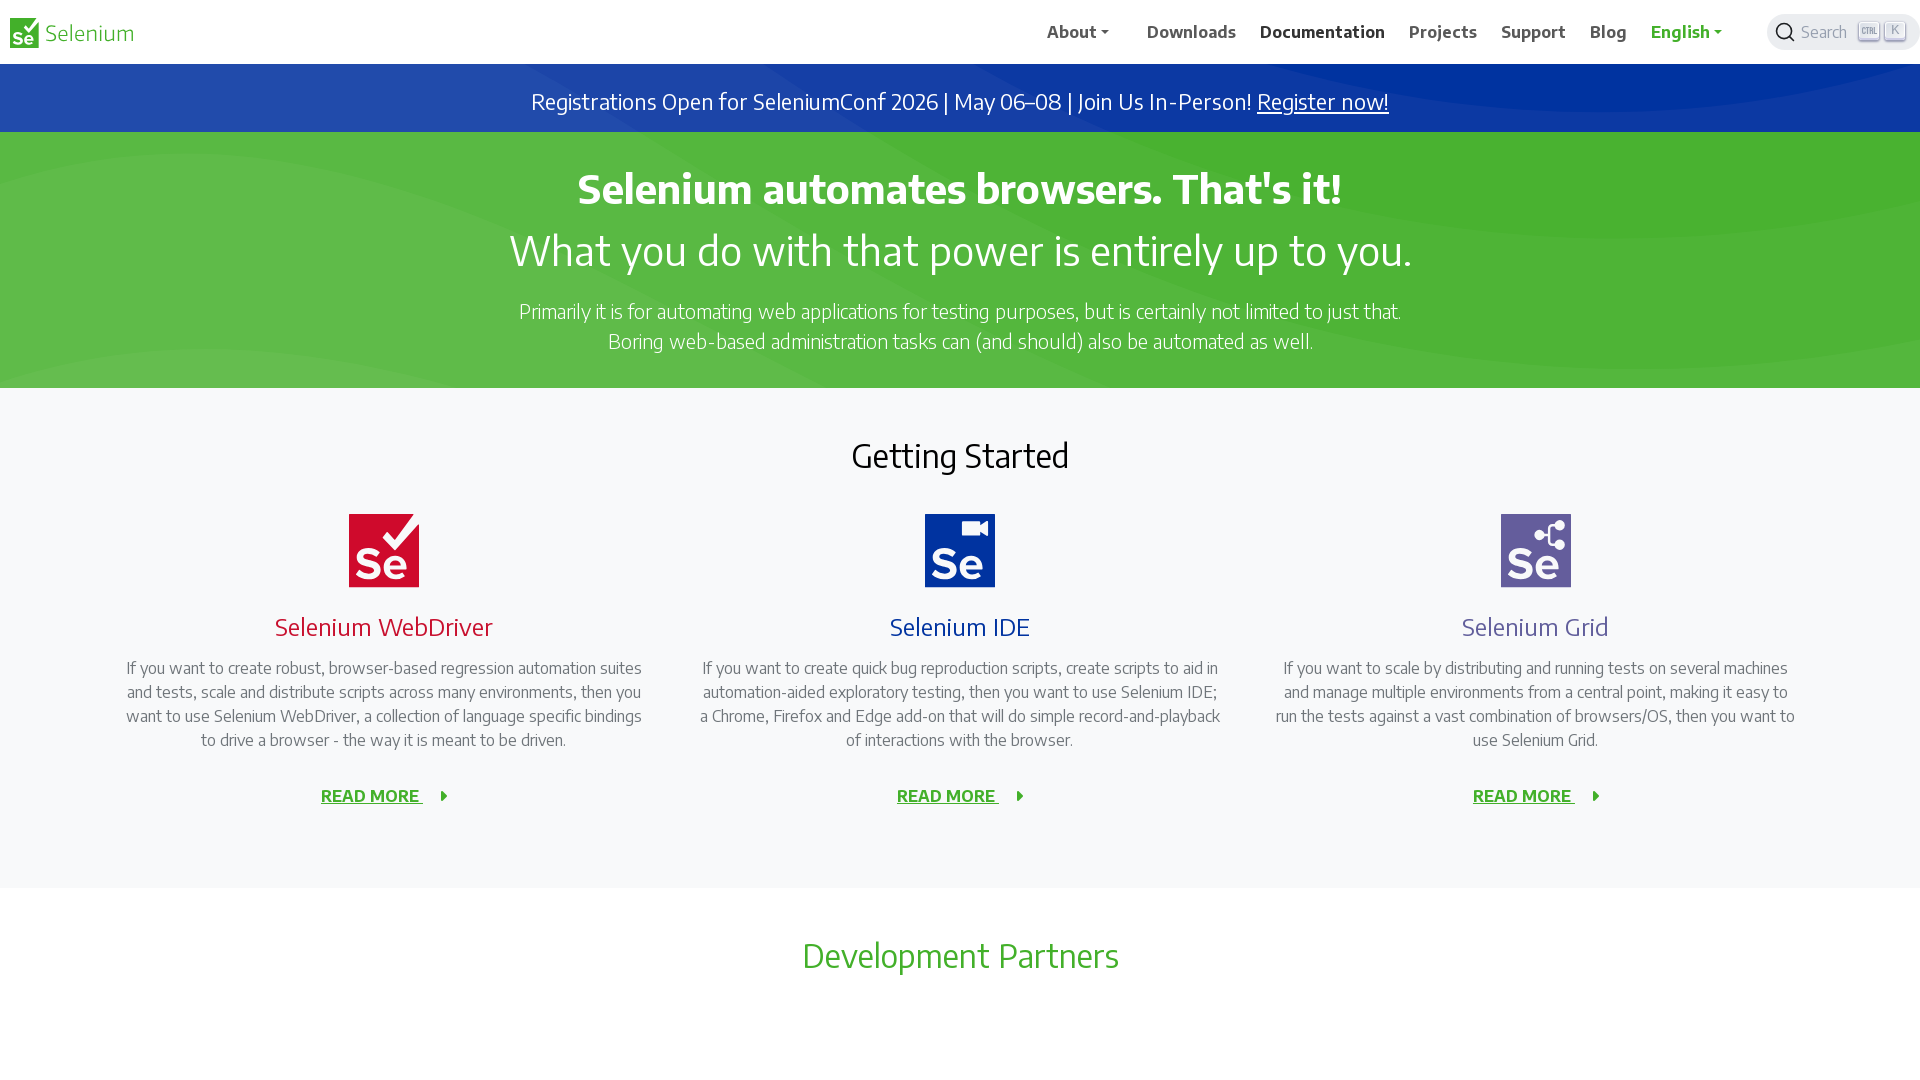

Waited 1000ms for new tab to load
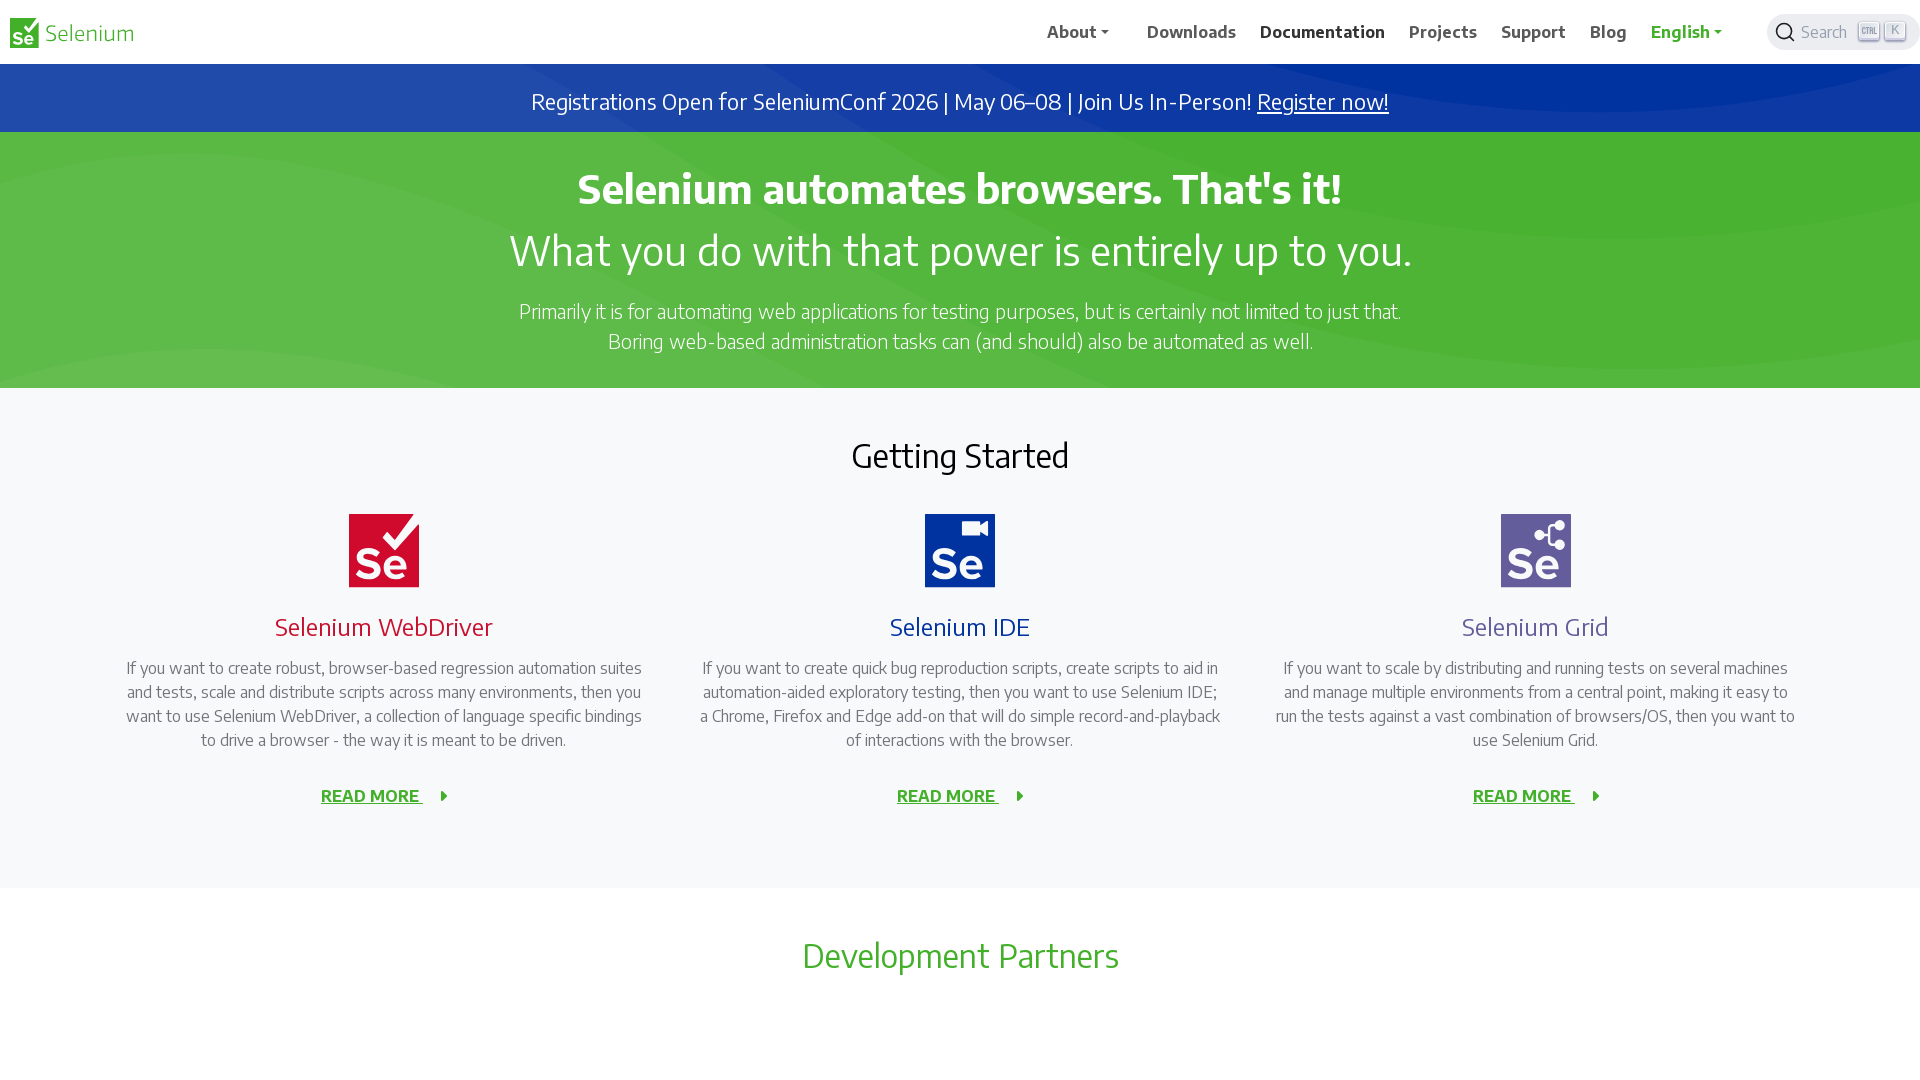

Navigation link '//a[.='Projects']' is now visible
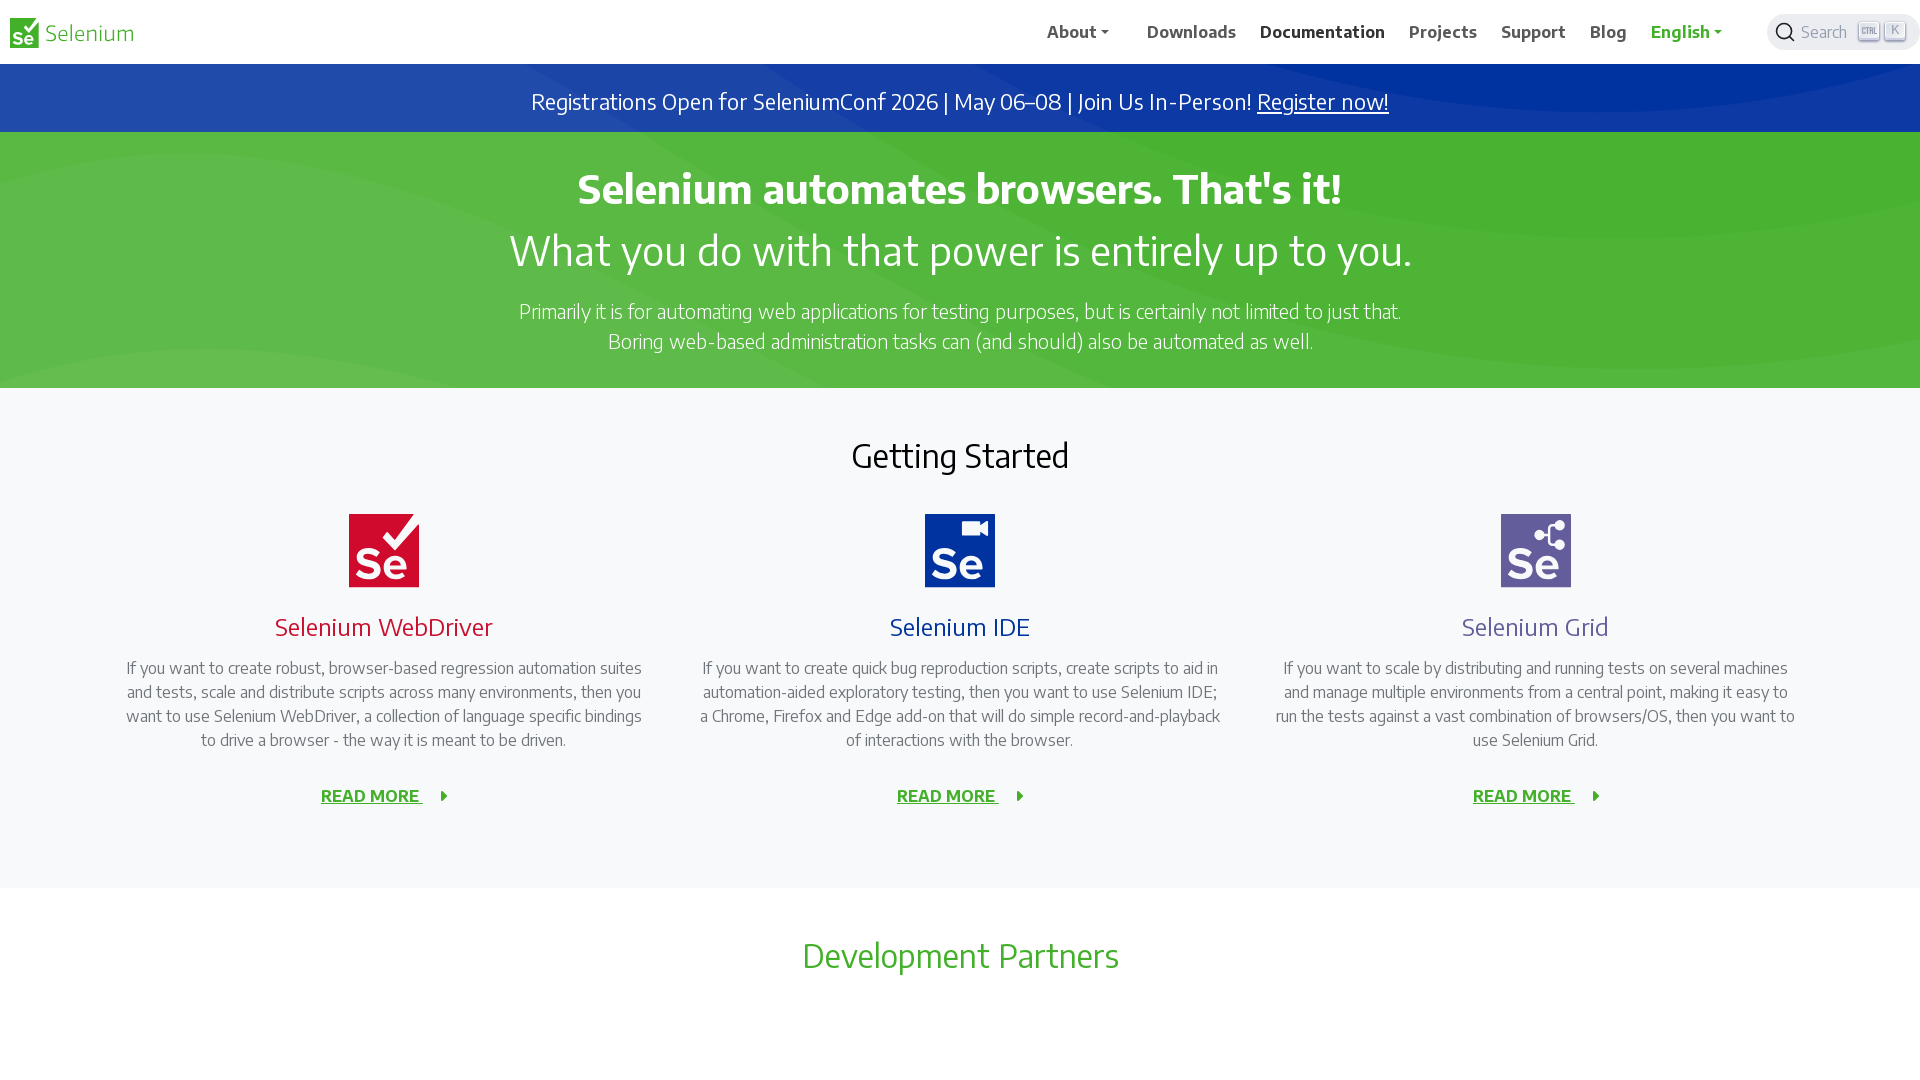

Ctrl+Clicked on navigation link '//a[.='Projects']' to open in new tab at (1443, 32) on xpath=//a[.='Projects']
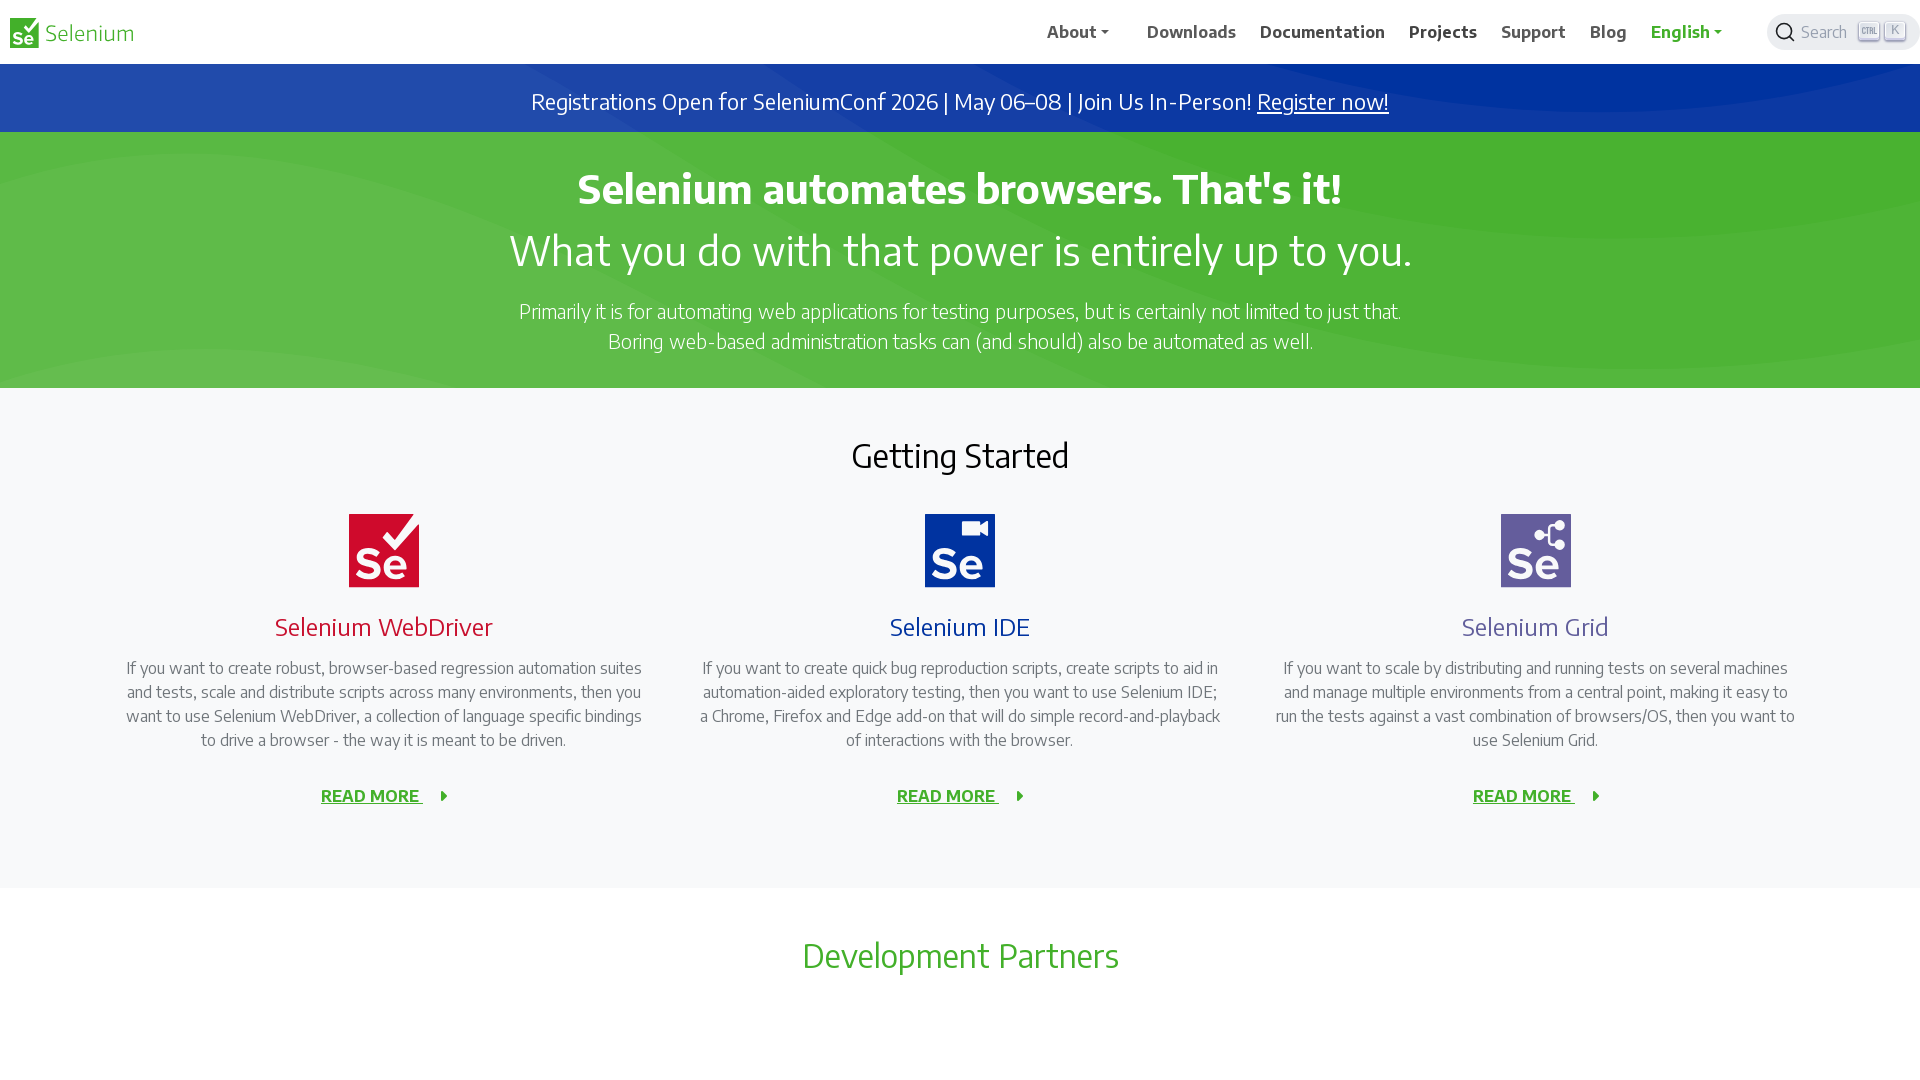

Waited 1000ms for new tab to load
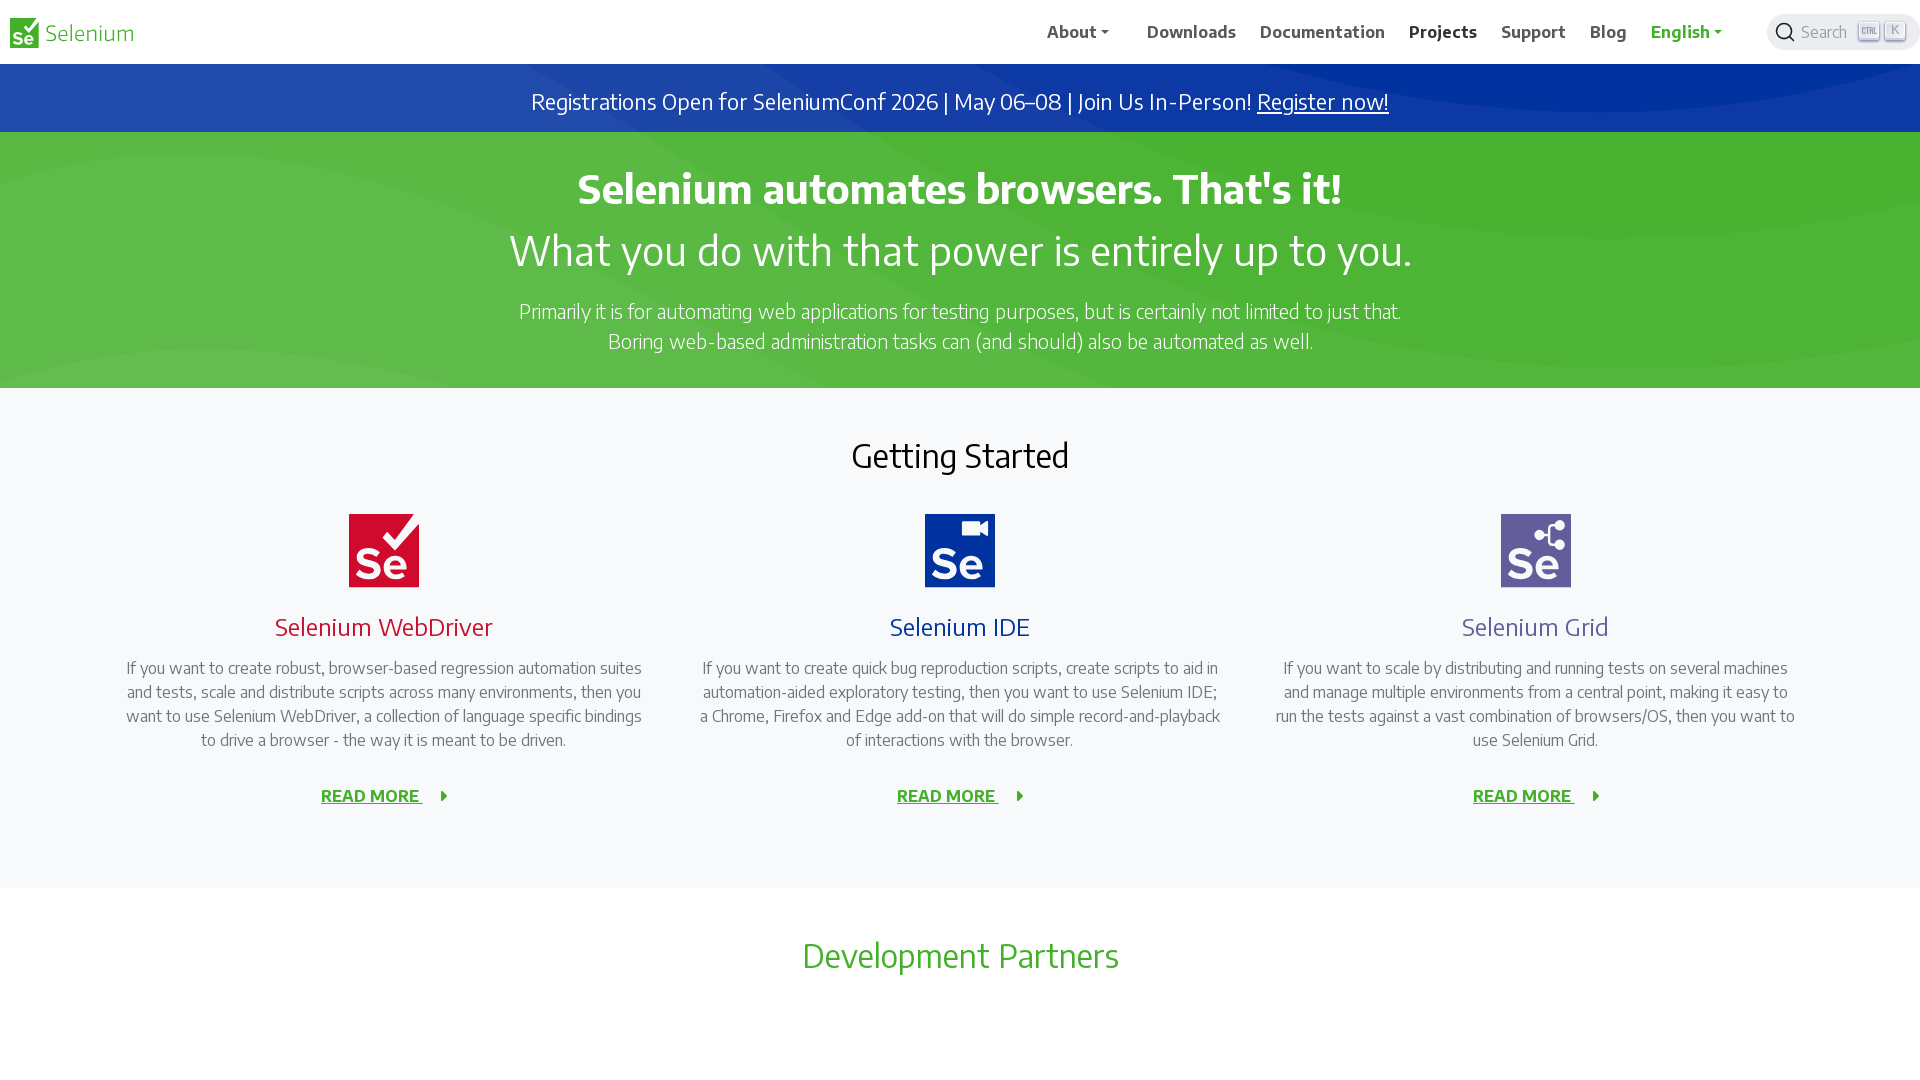

Navigation link '//a[.='Support']' is now visible
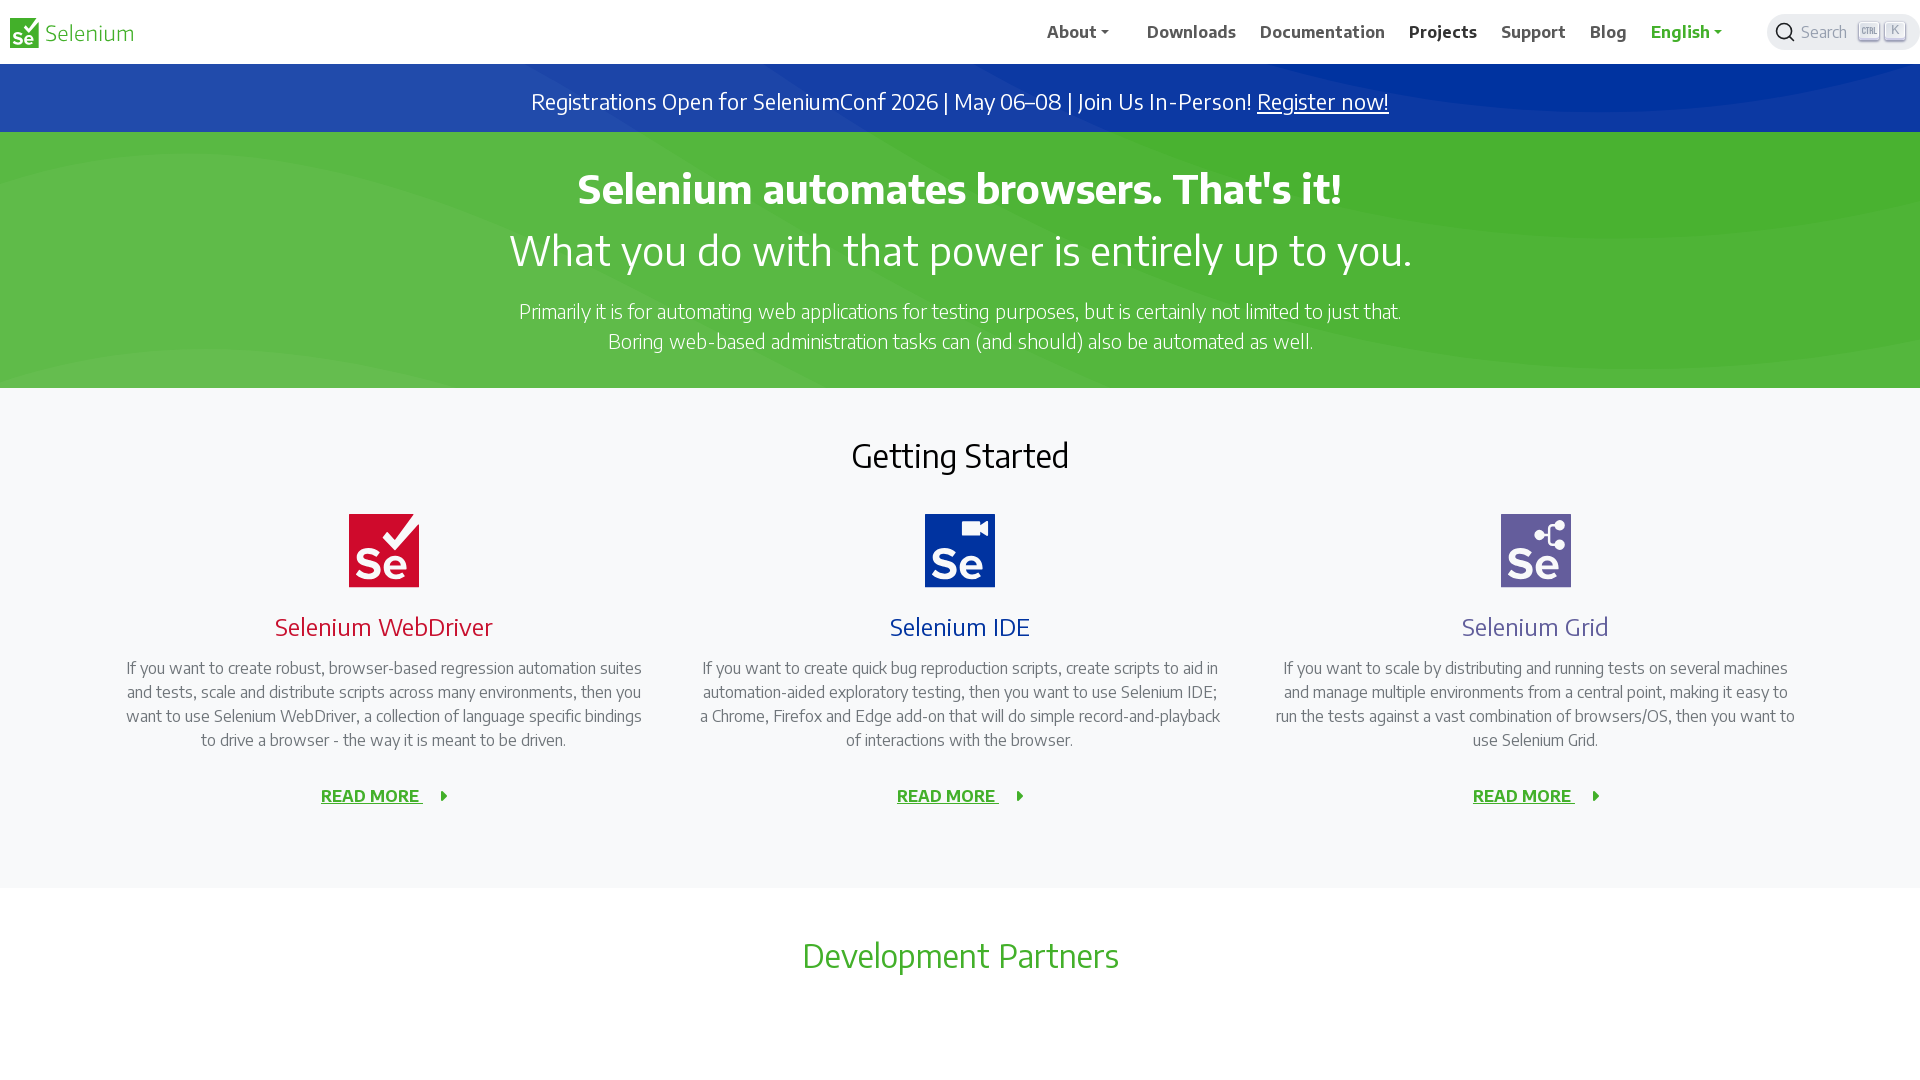

Ctrl+Clicked on navigation link '//a[.='Support']' to open in new tab at (1534, 32) on xpath=//a[.='Support']
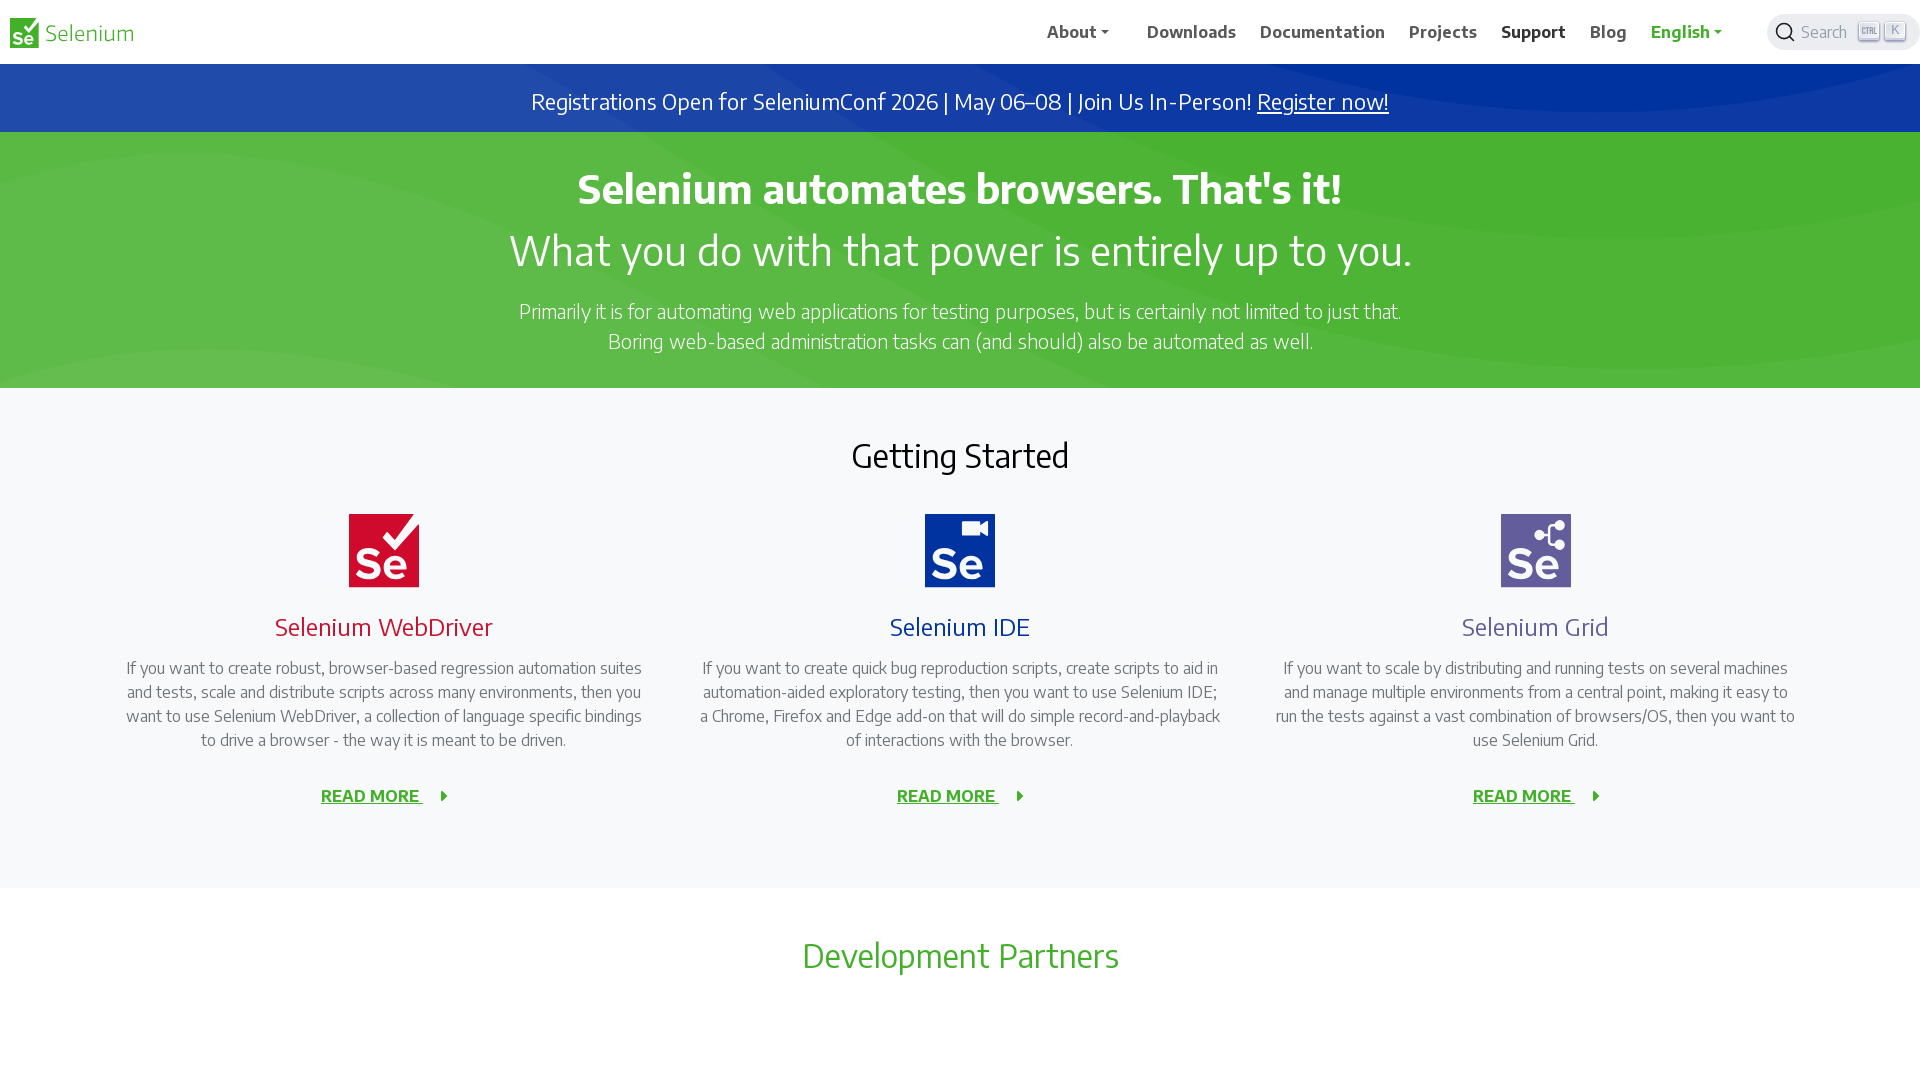

Waited 1000ms for new tab to load
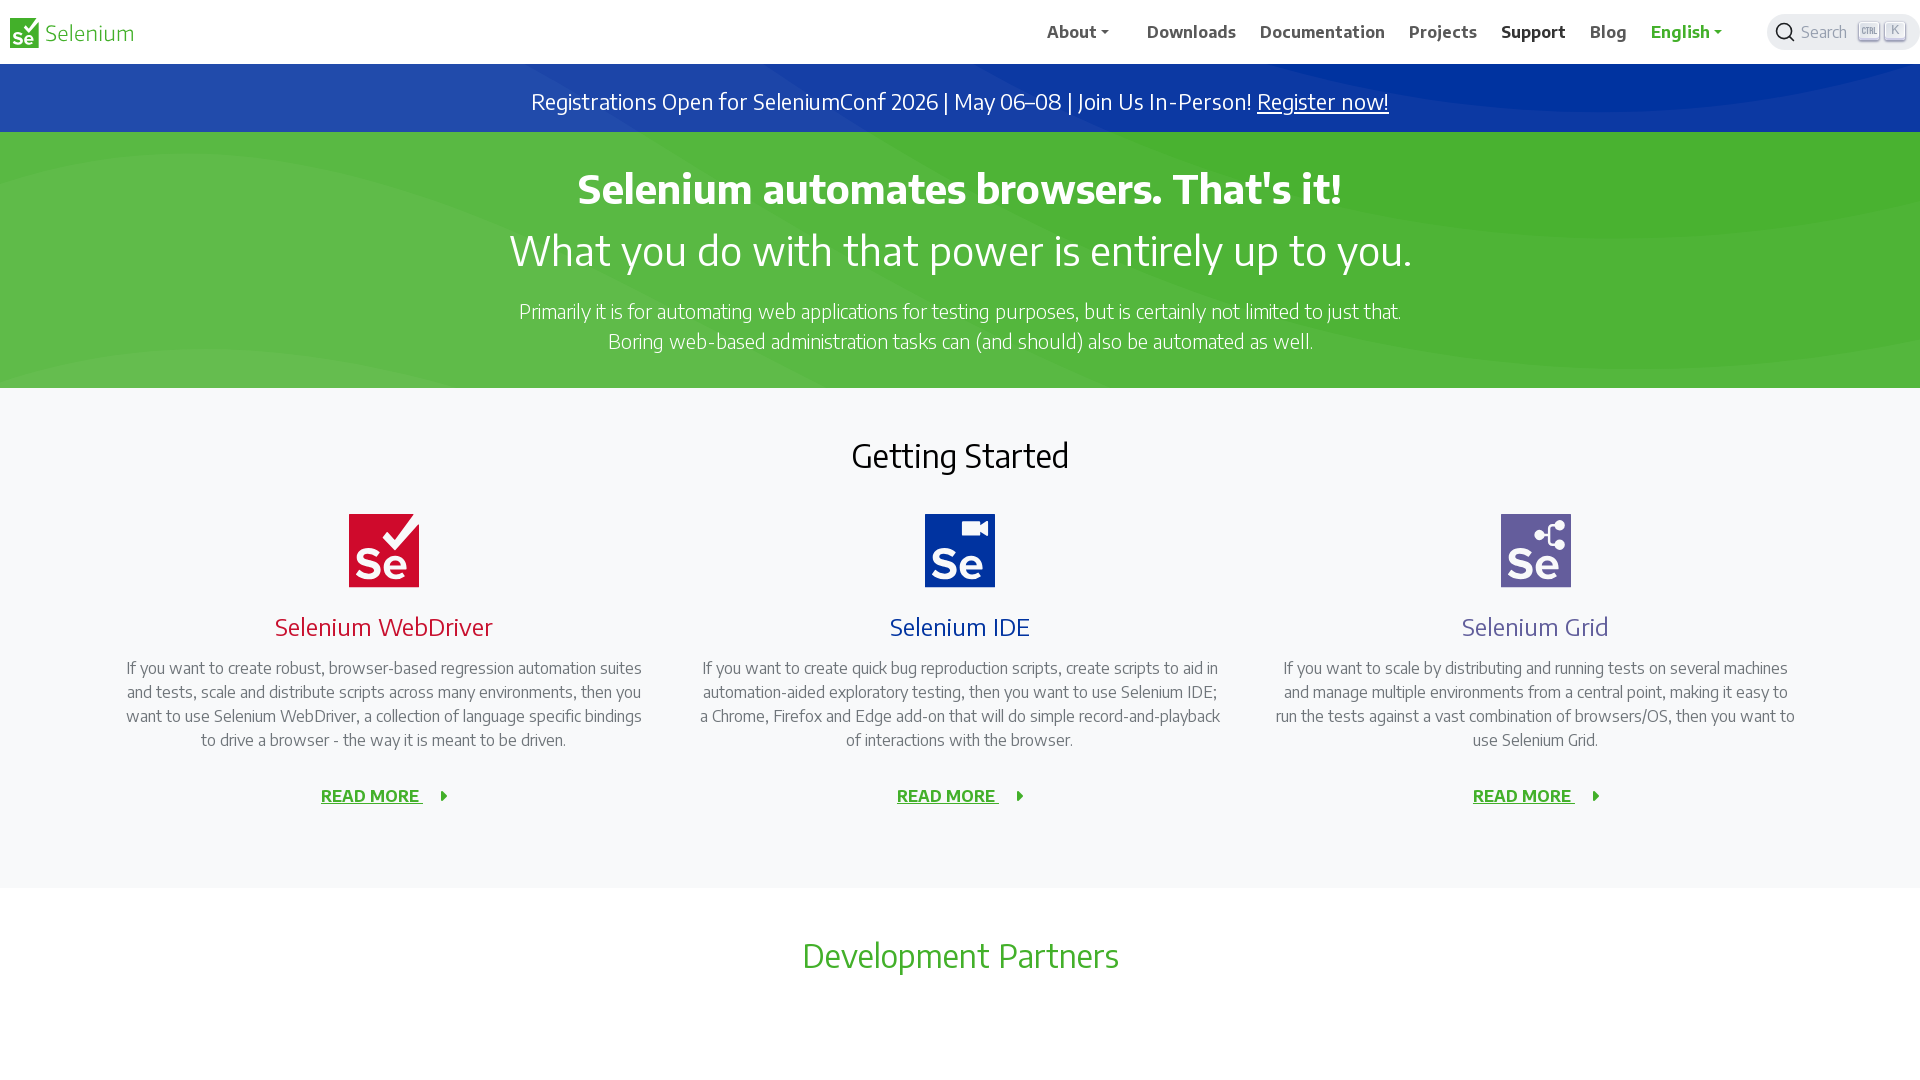

Navigation link '//a[.='Blog']' is now visible
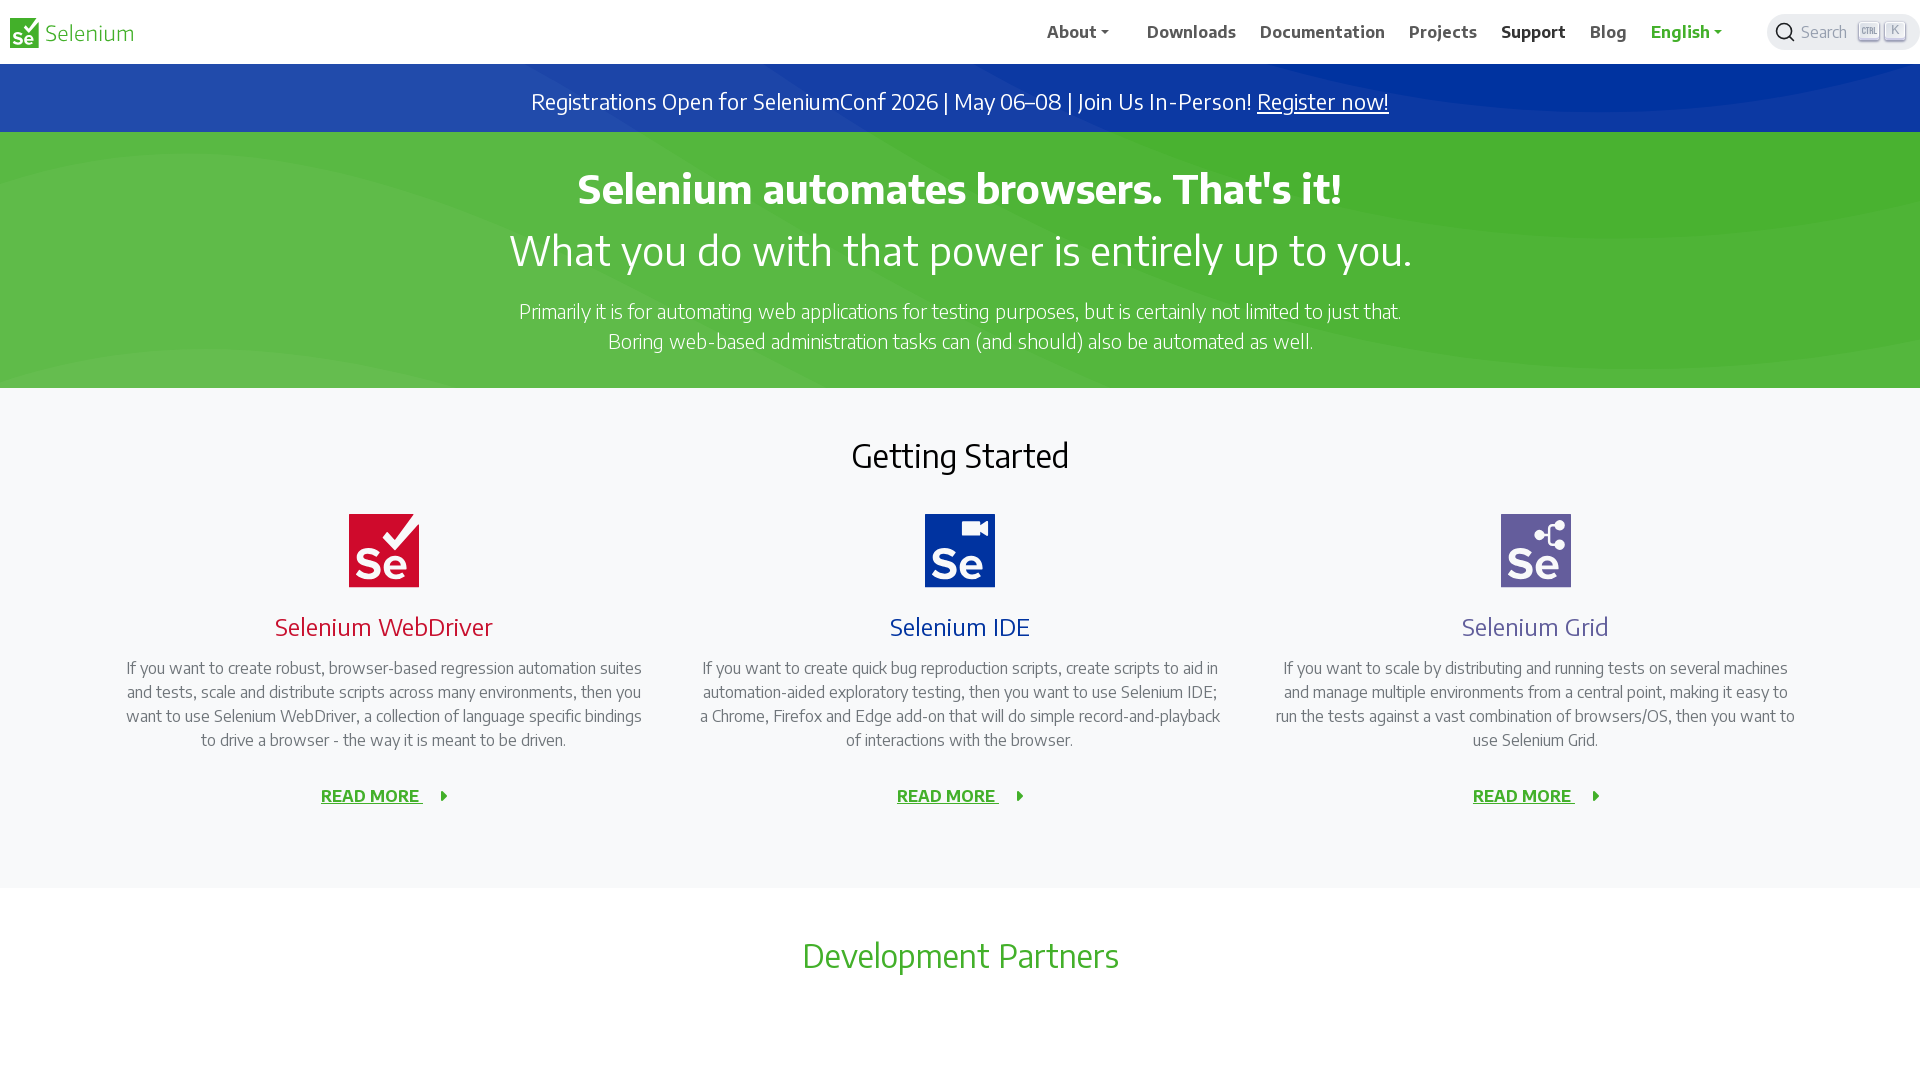

Ctrl+Clicked on navigation link '//a[.='Blog']' to open in new tab at (1609, 32) on xpath=//a[.='Blog']
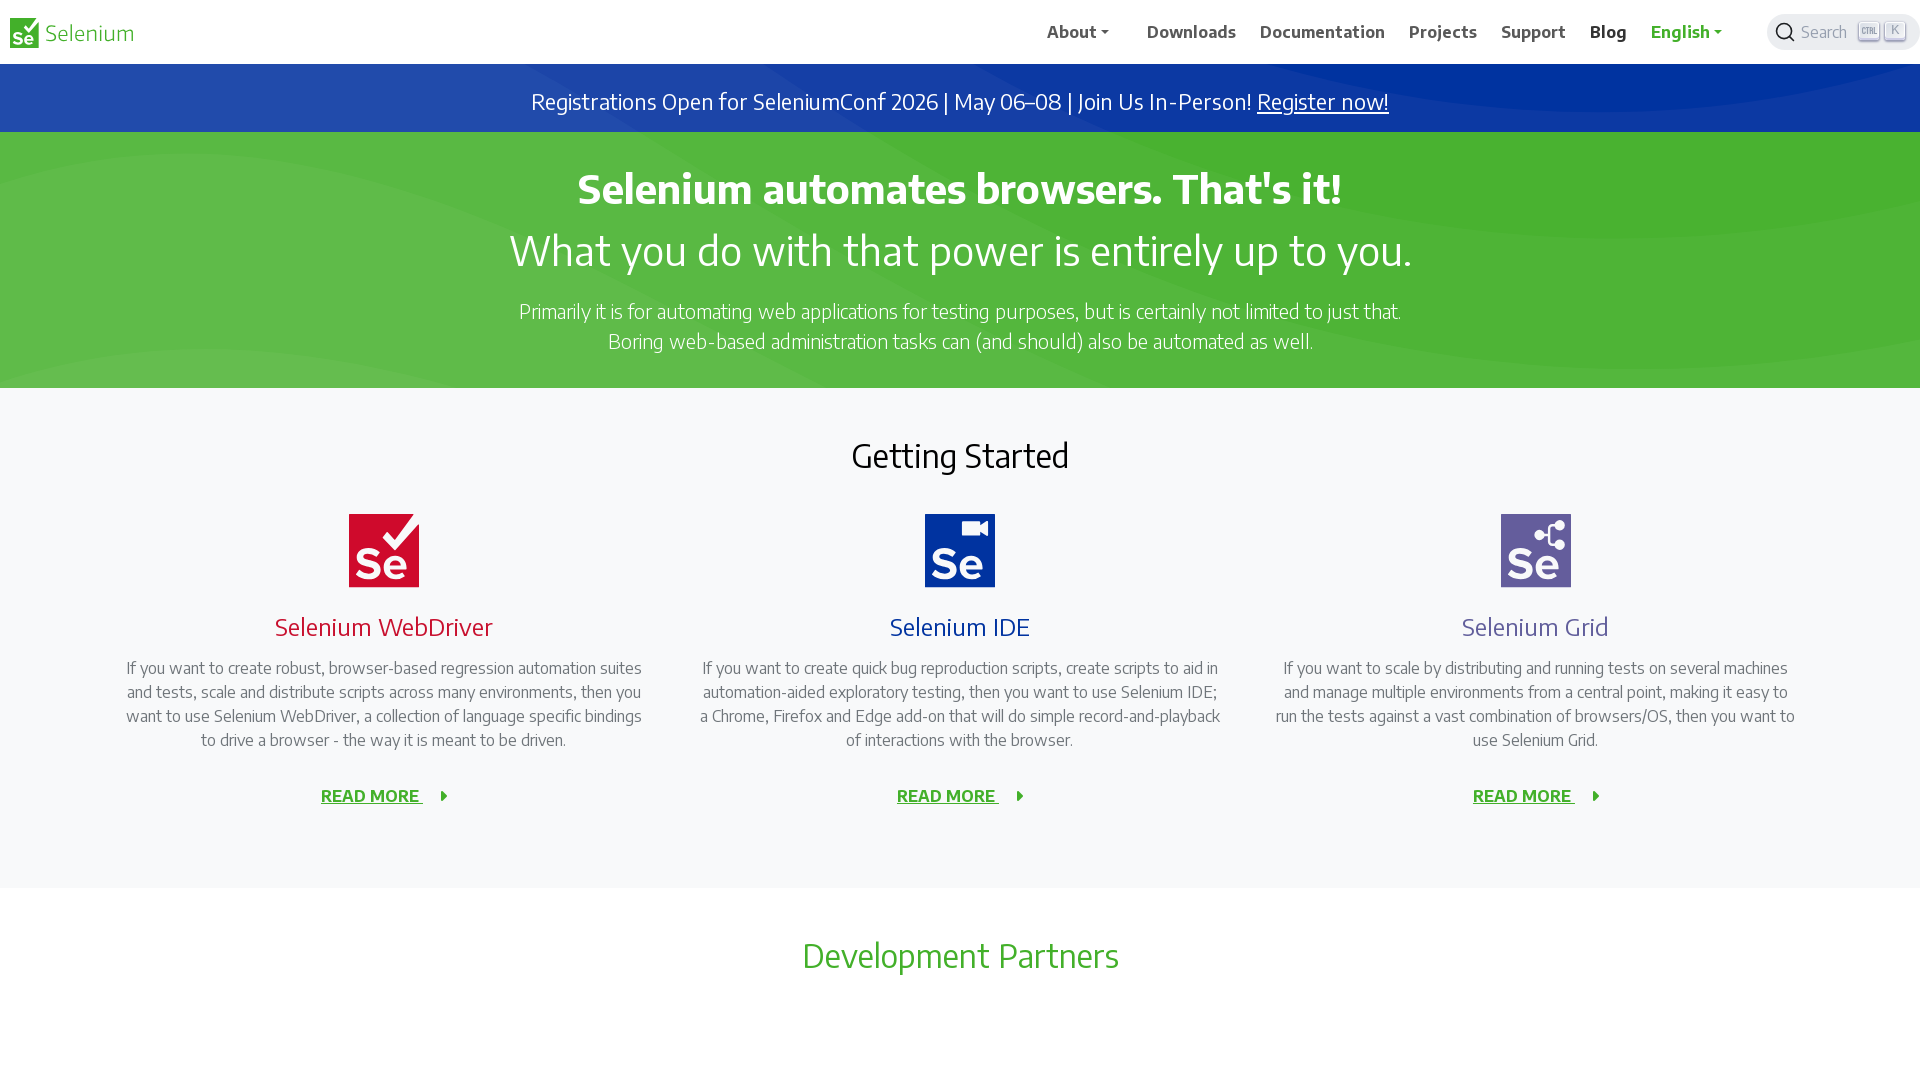

Waited 1000ms for new tab to load
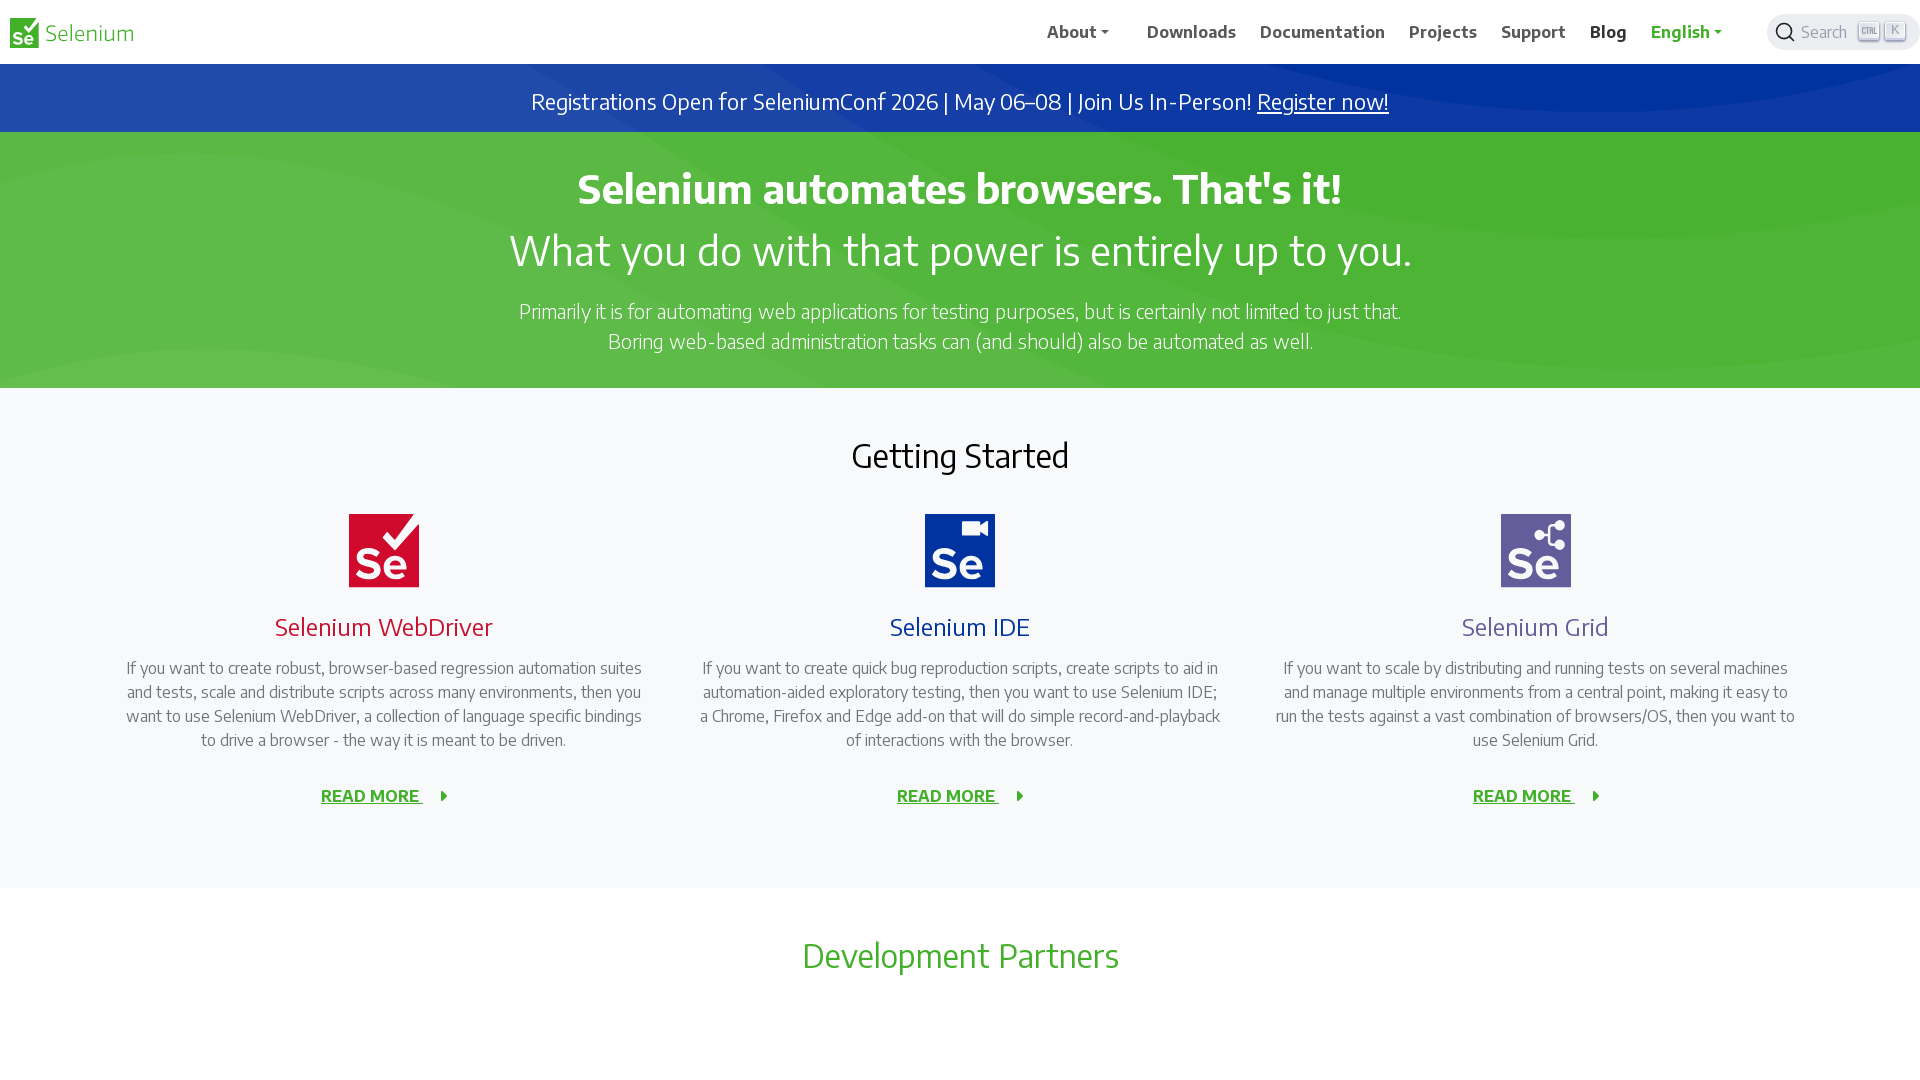

Retrieved all open tabs - total count: 6
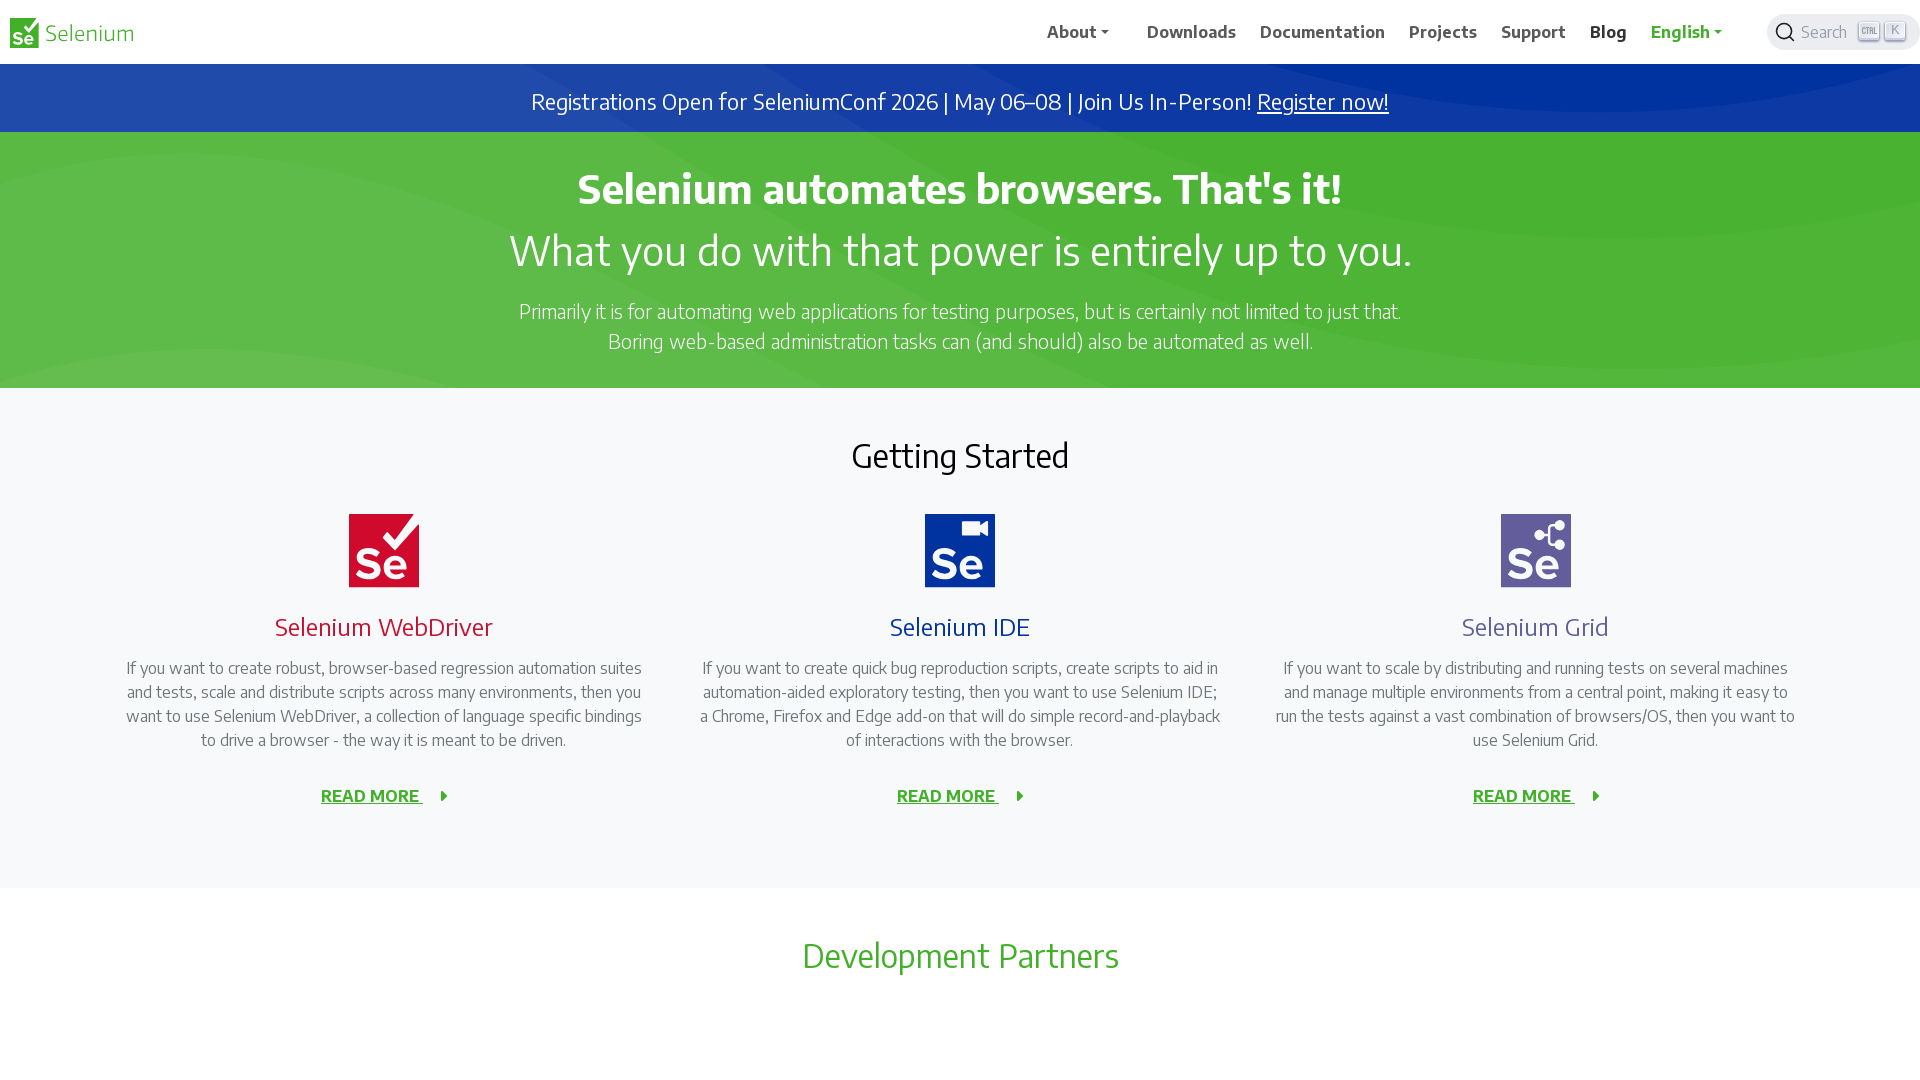

Tab loaded - title: Selenium
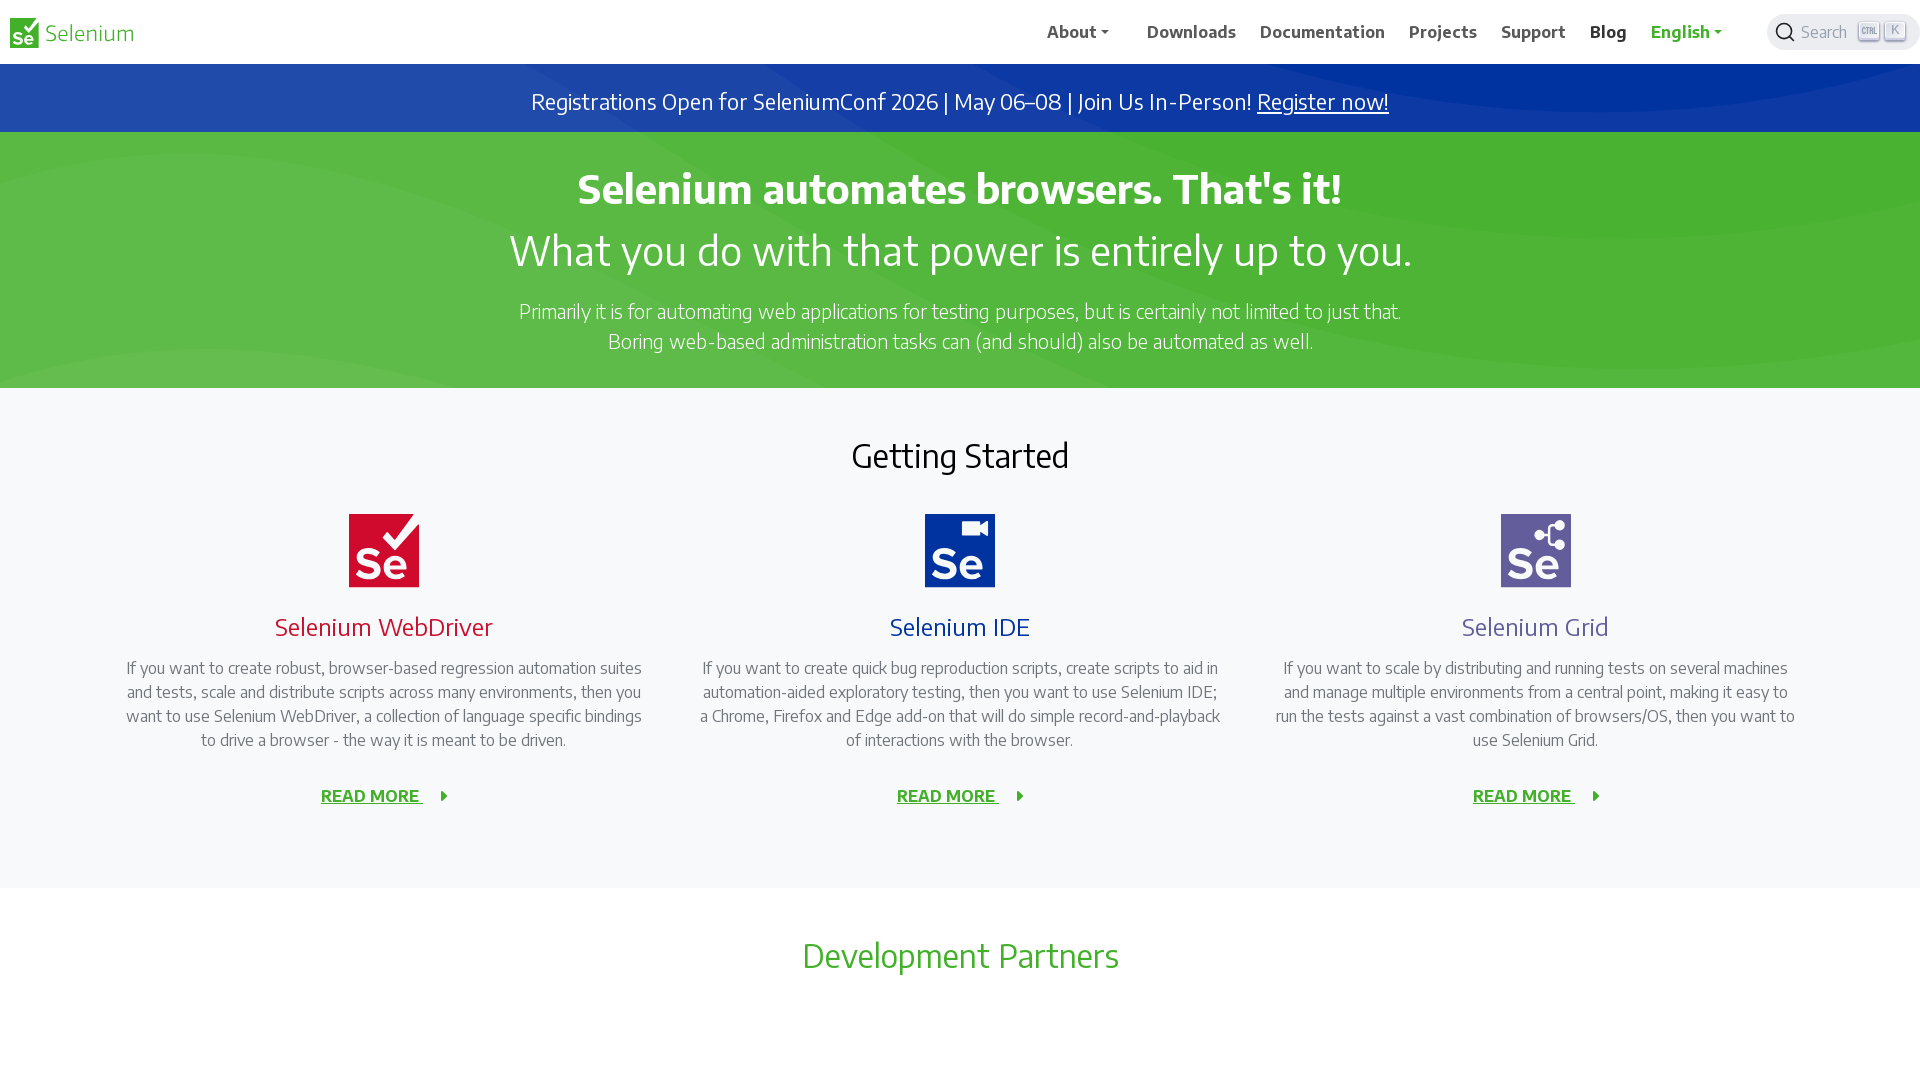

Tab loaded - title: Downloads | Selenium
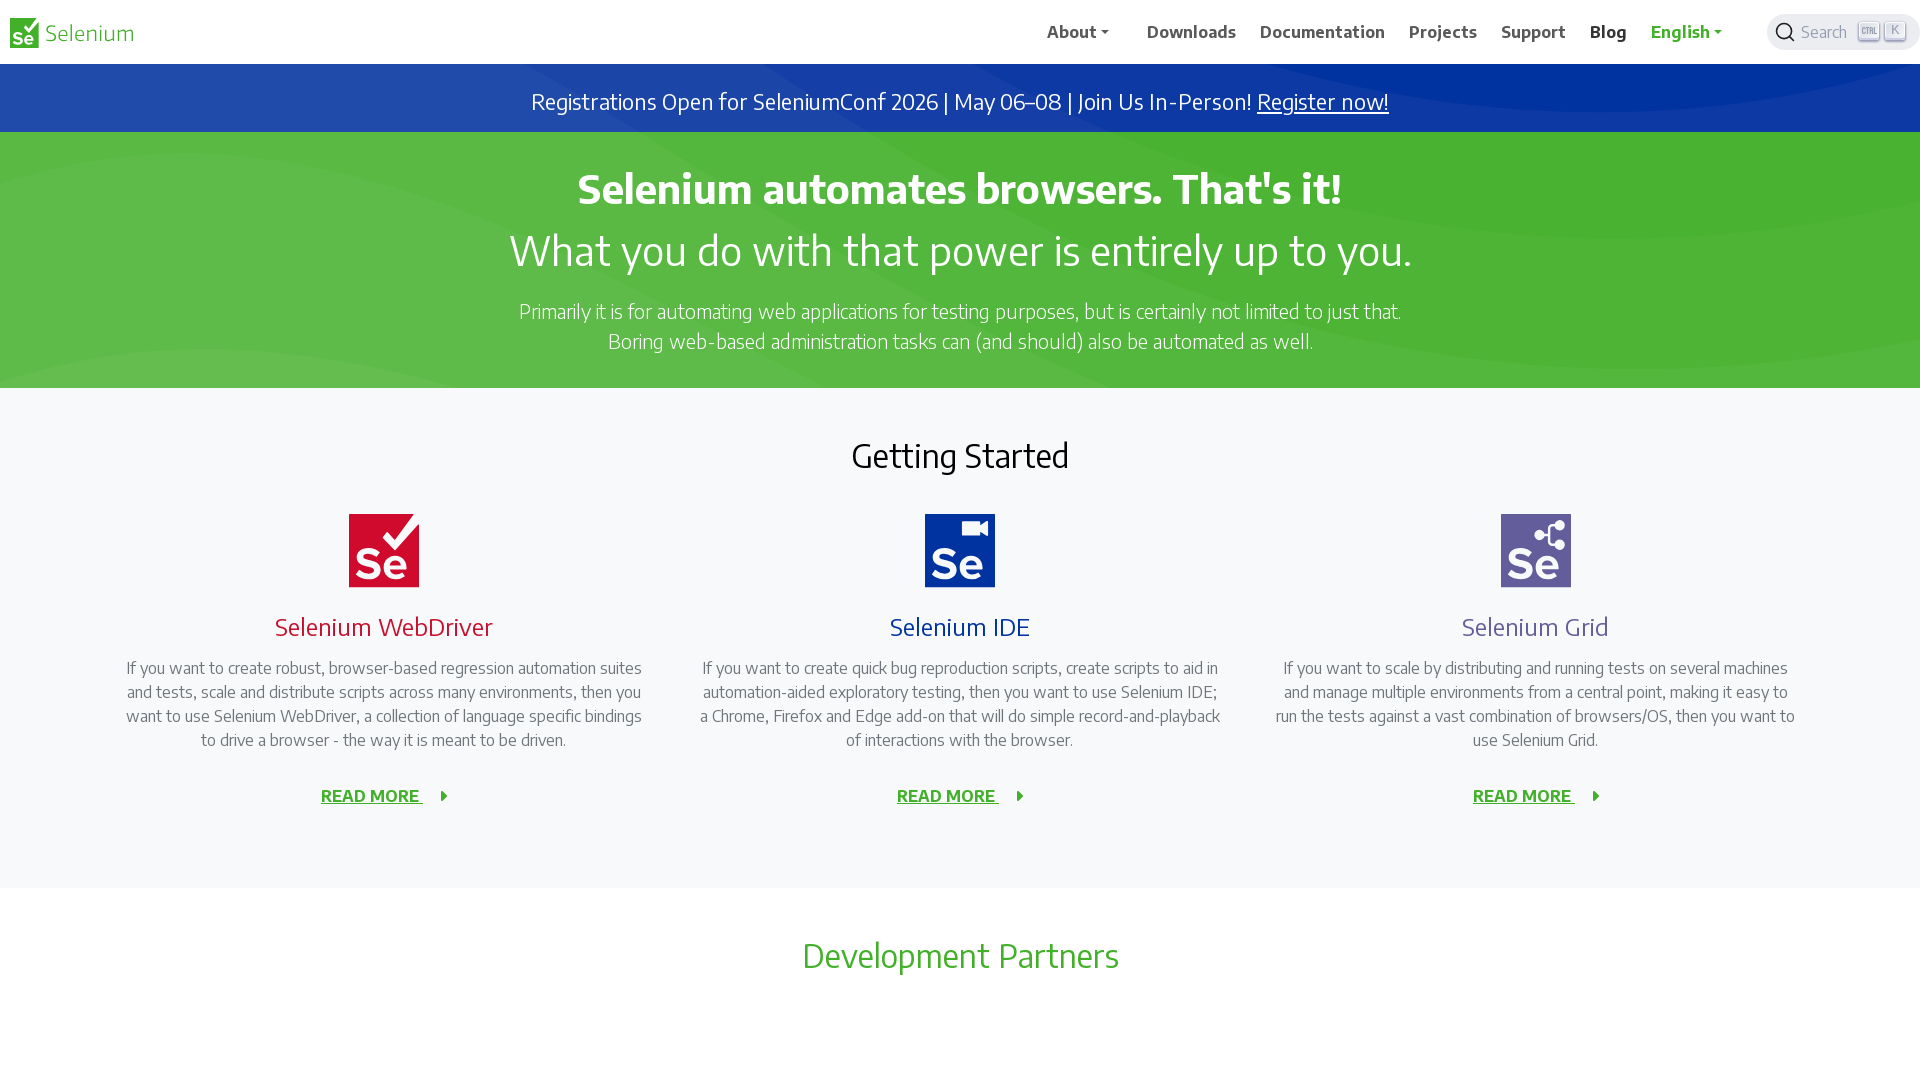

Tab loaded - title: The Selenium Browser Automation Project | Selenium
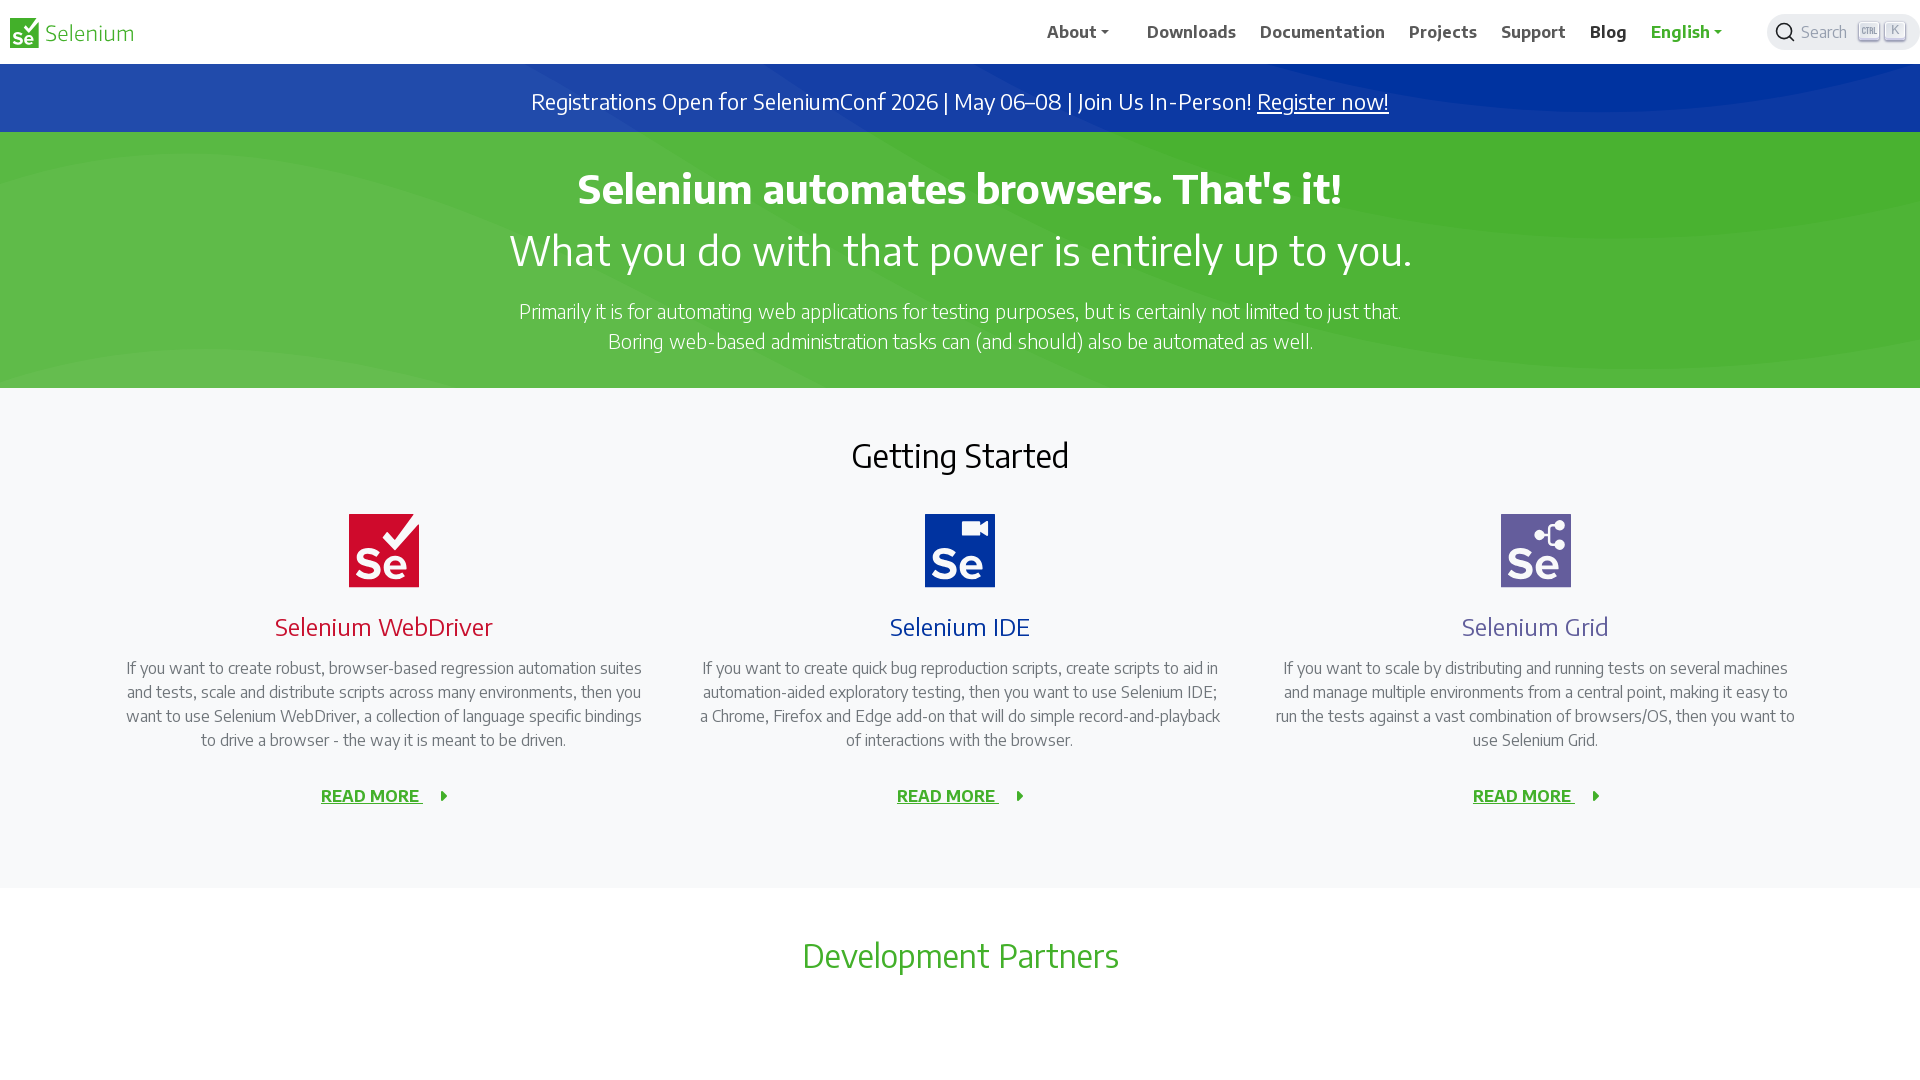

Tab loaded - title: Projects | Selenium
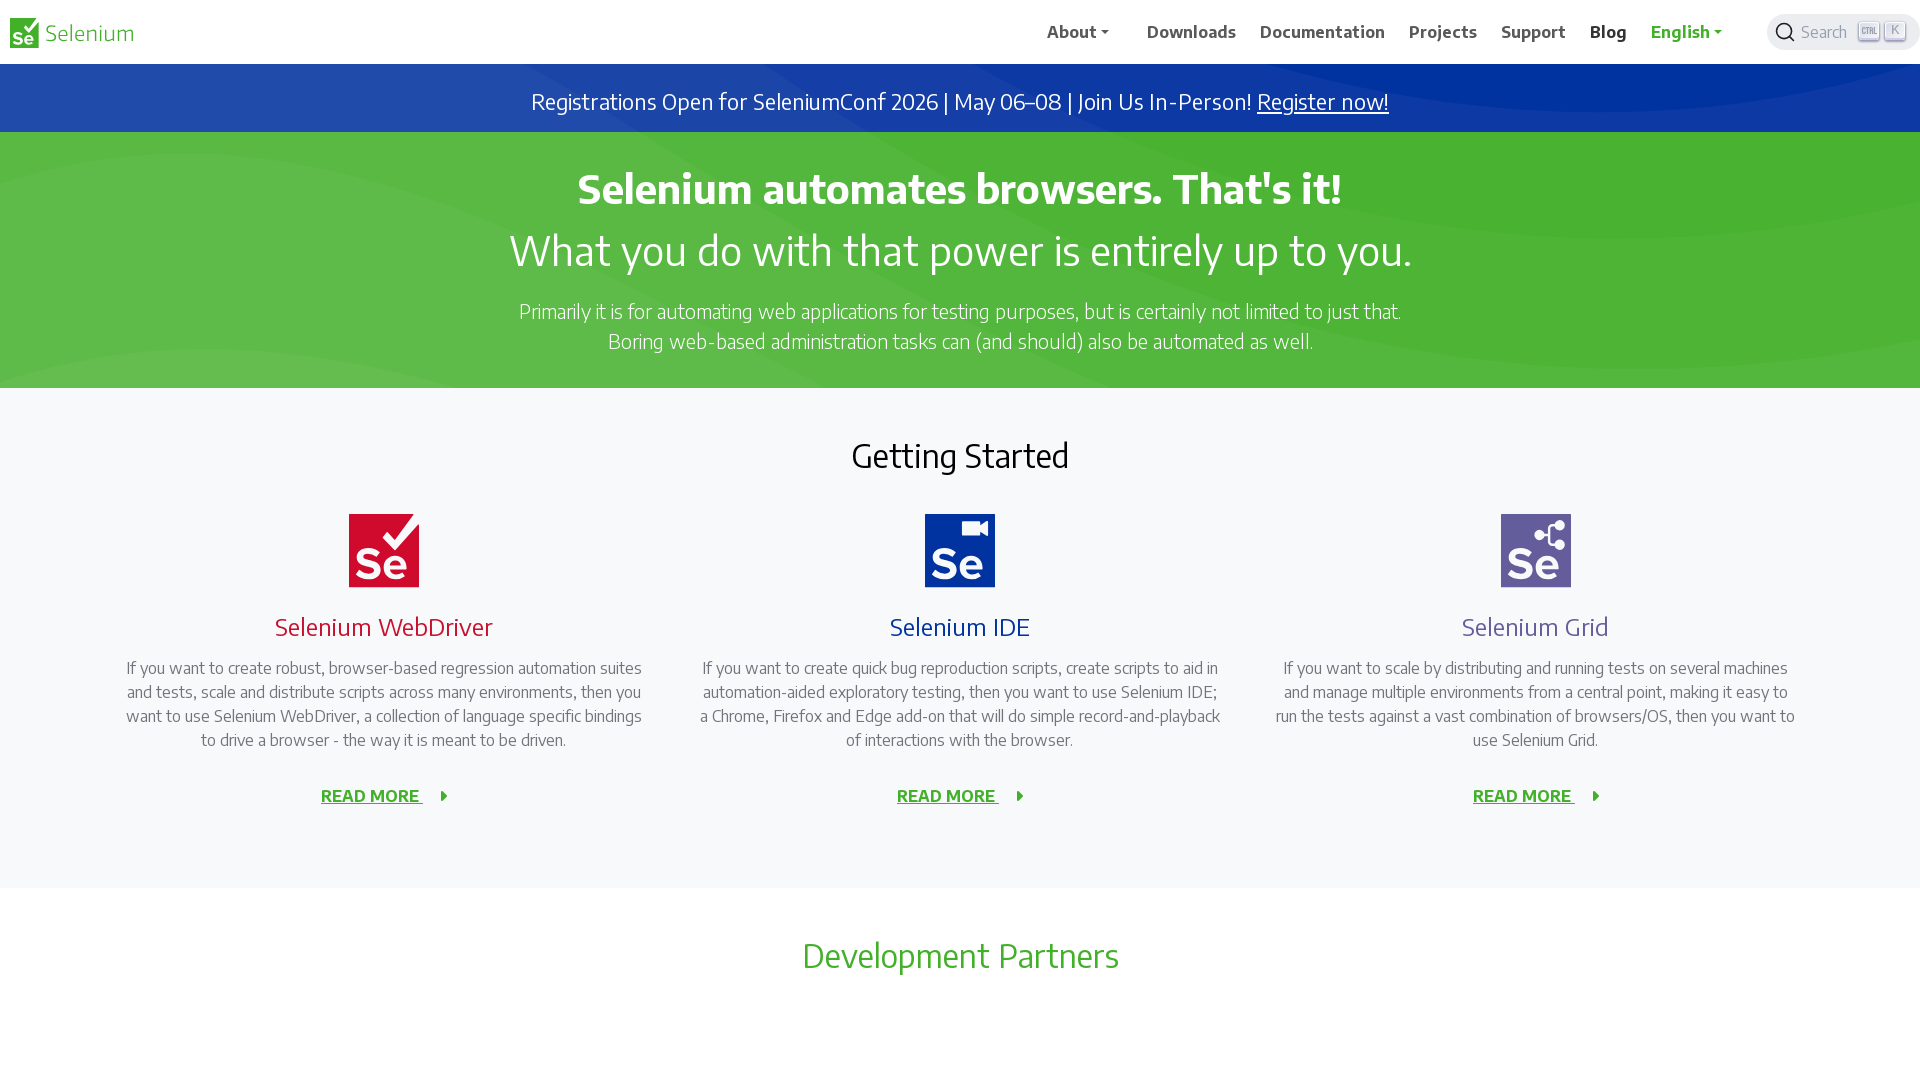

Tab loaded - title: Support | Selenium
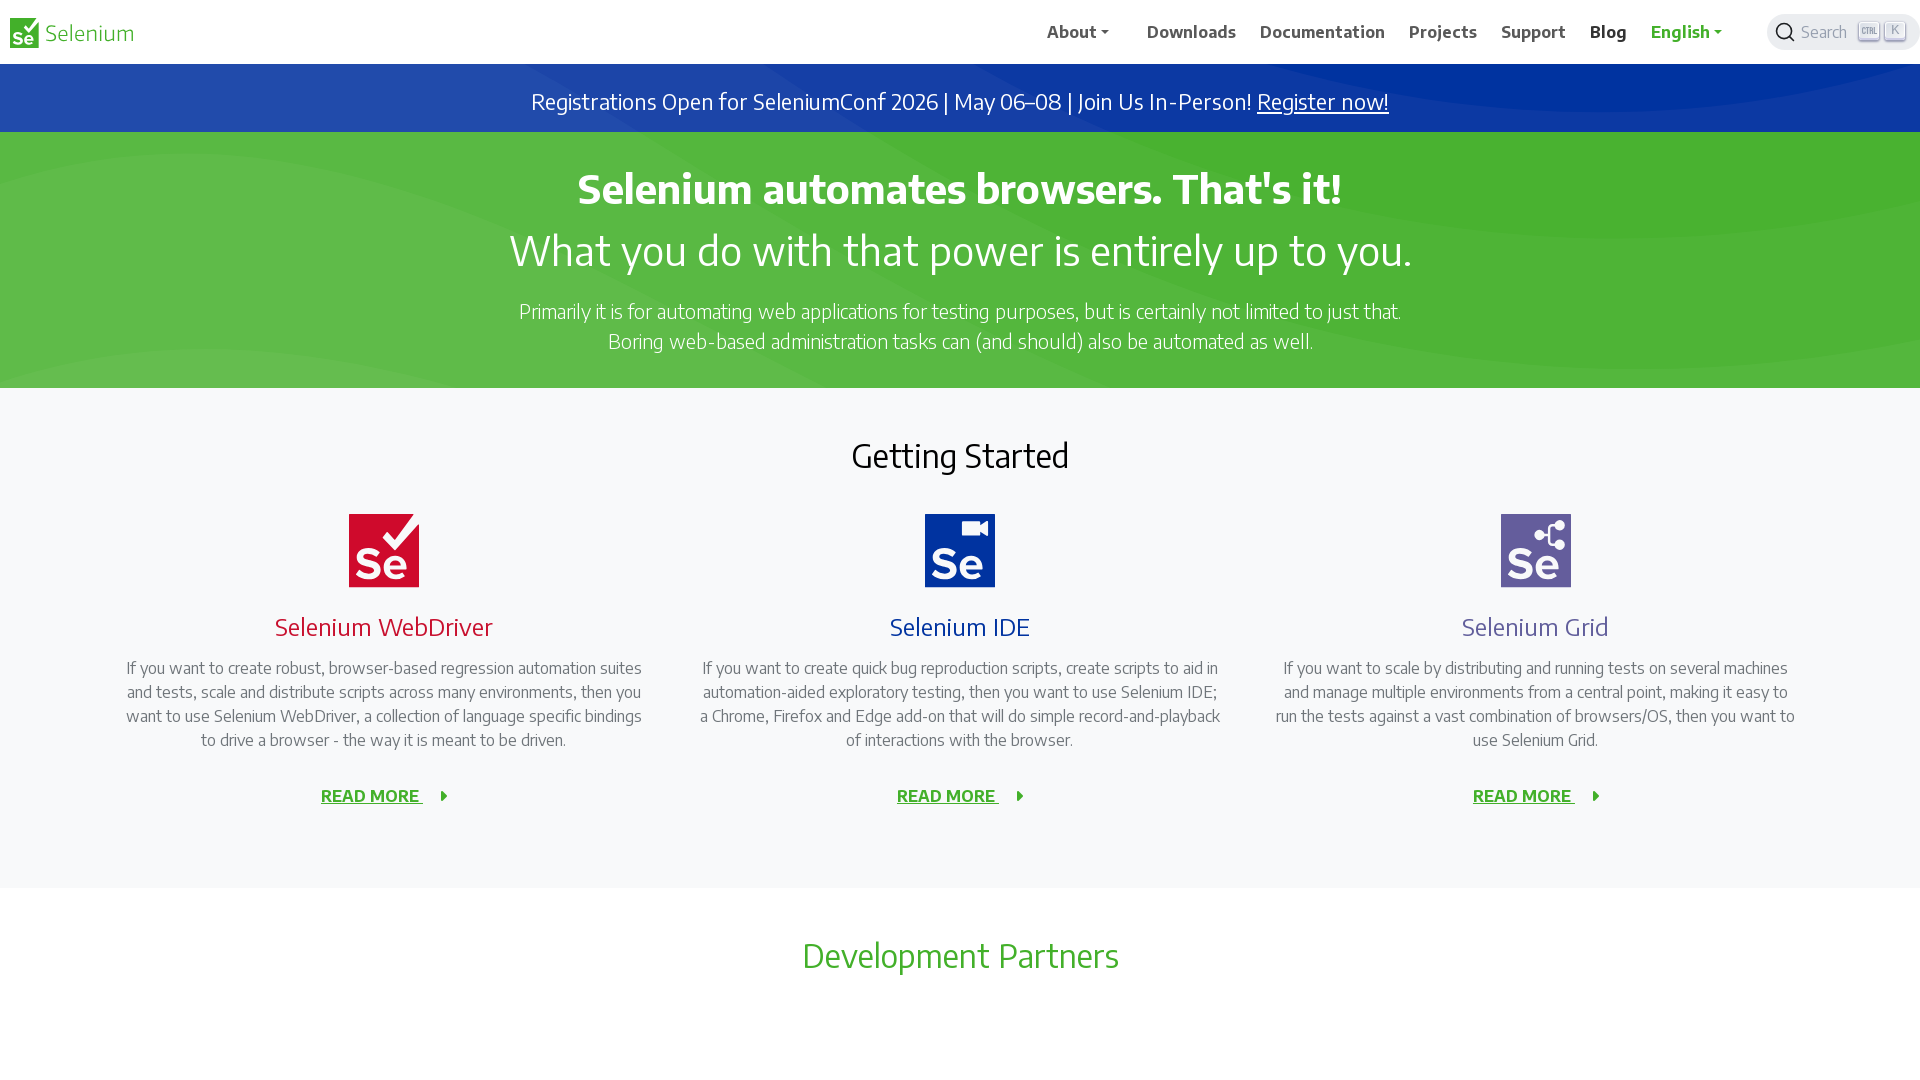

Tab loaded - title: Blog | Selenium
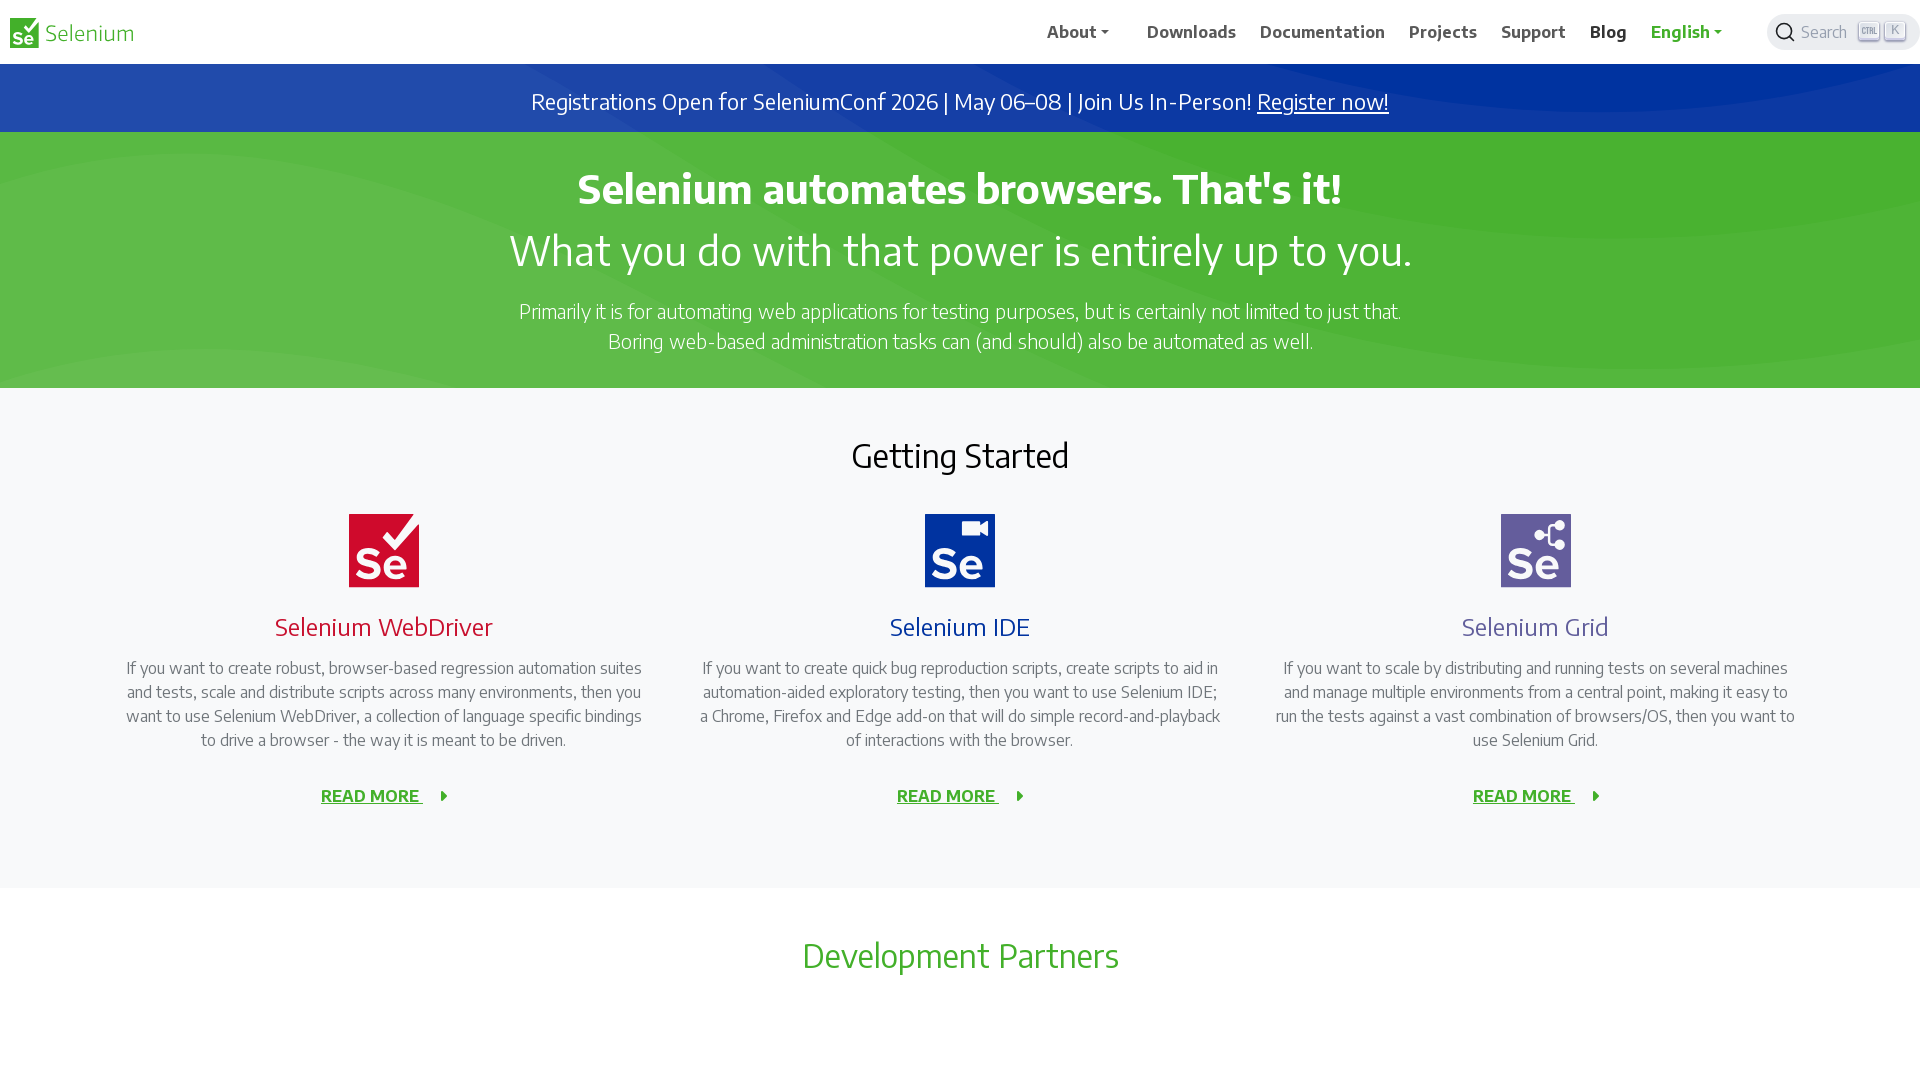

Switched to tab: Selenium
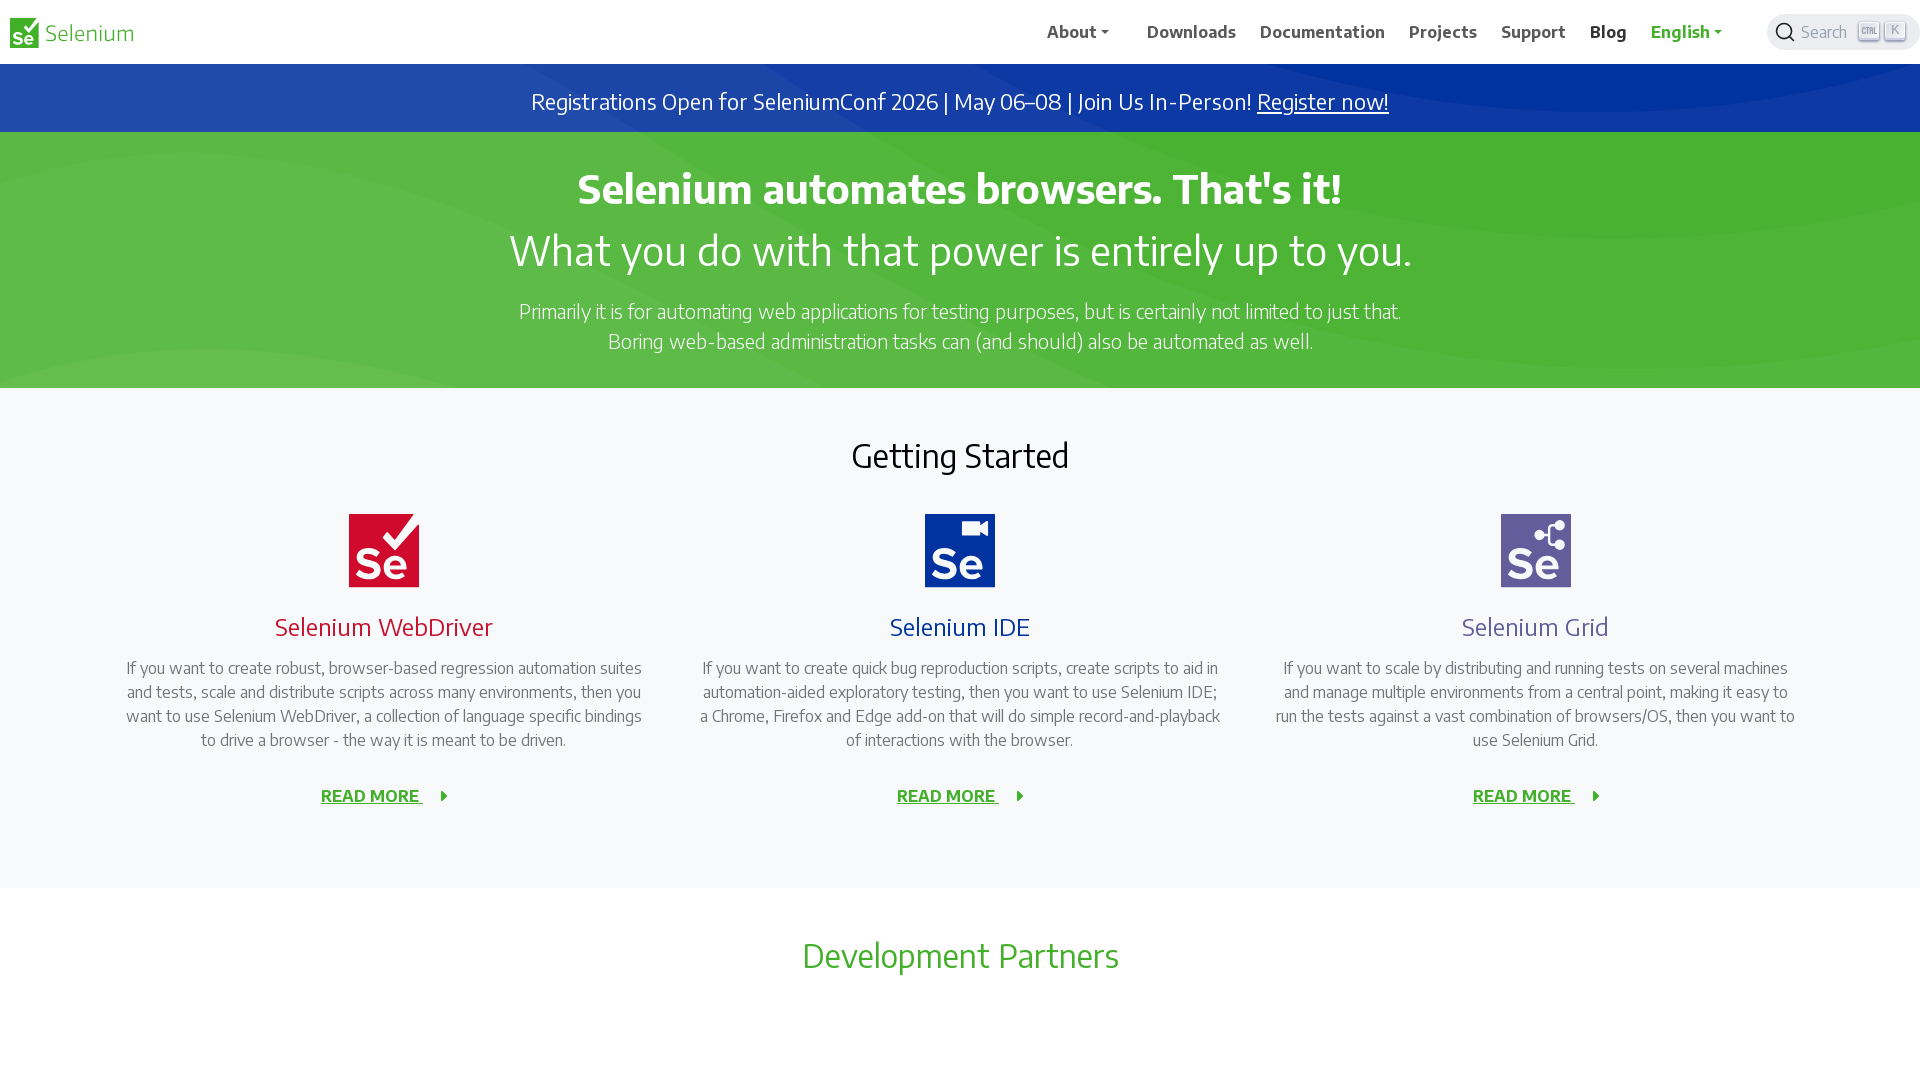

Waited 500ms to view current tab
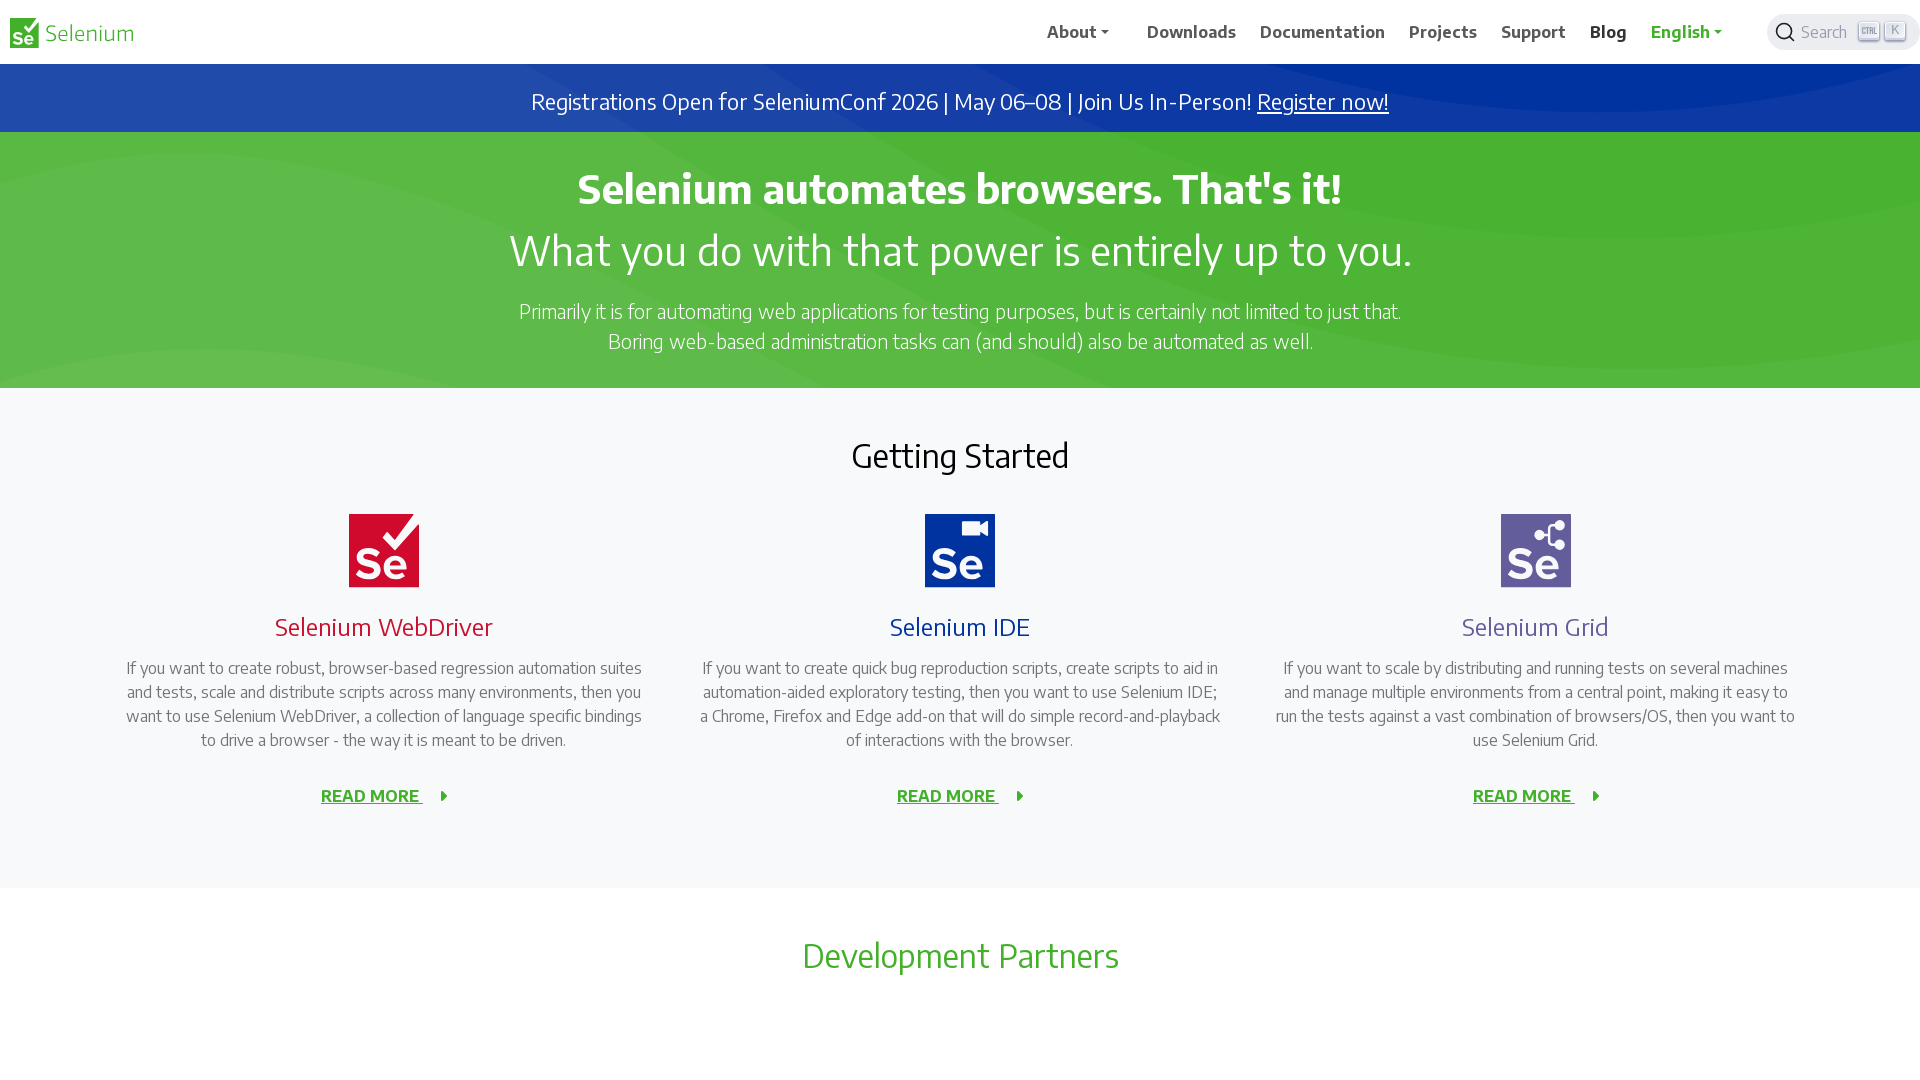

Switched to tab: Downloads | Selenium
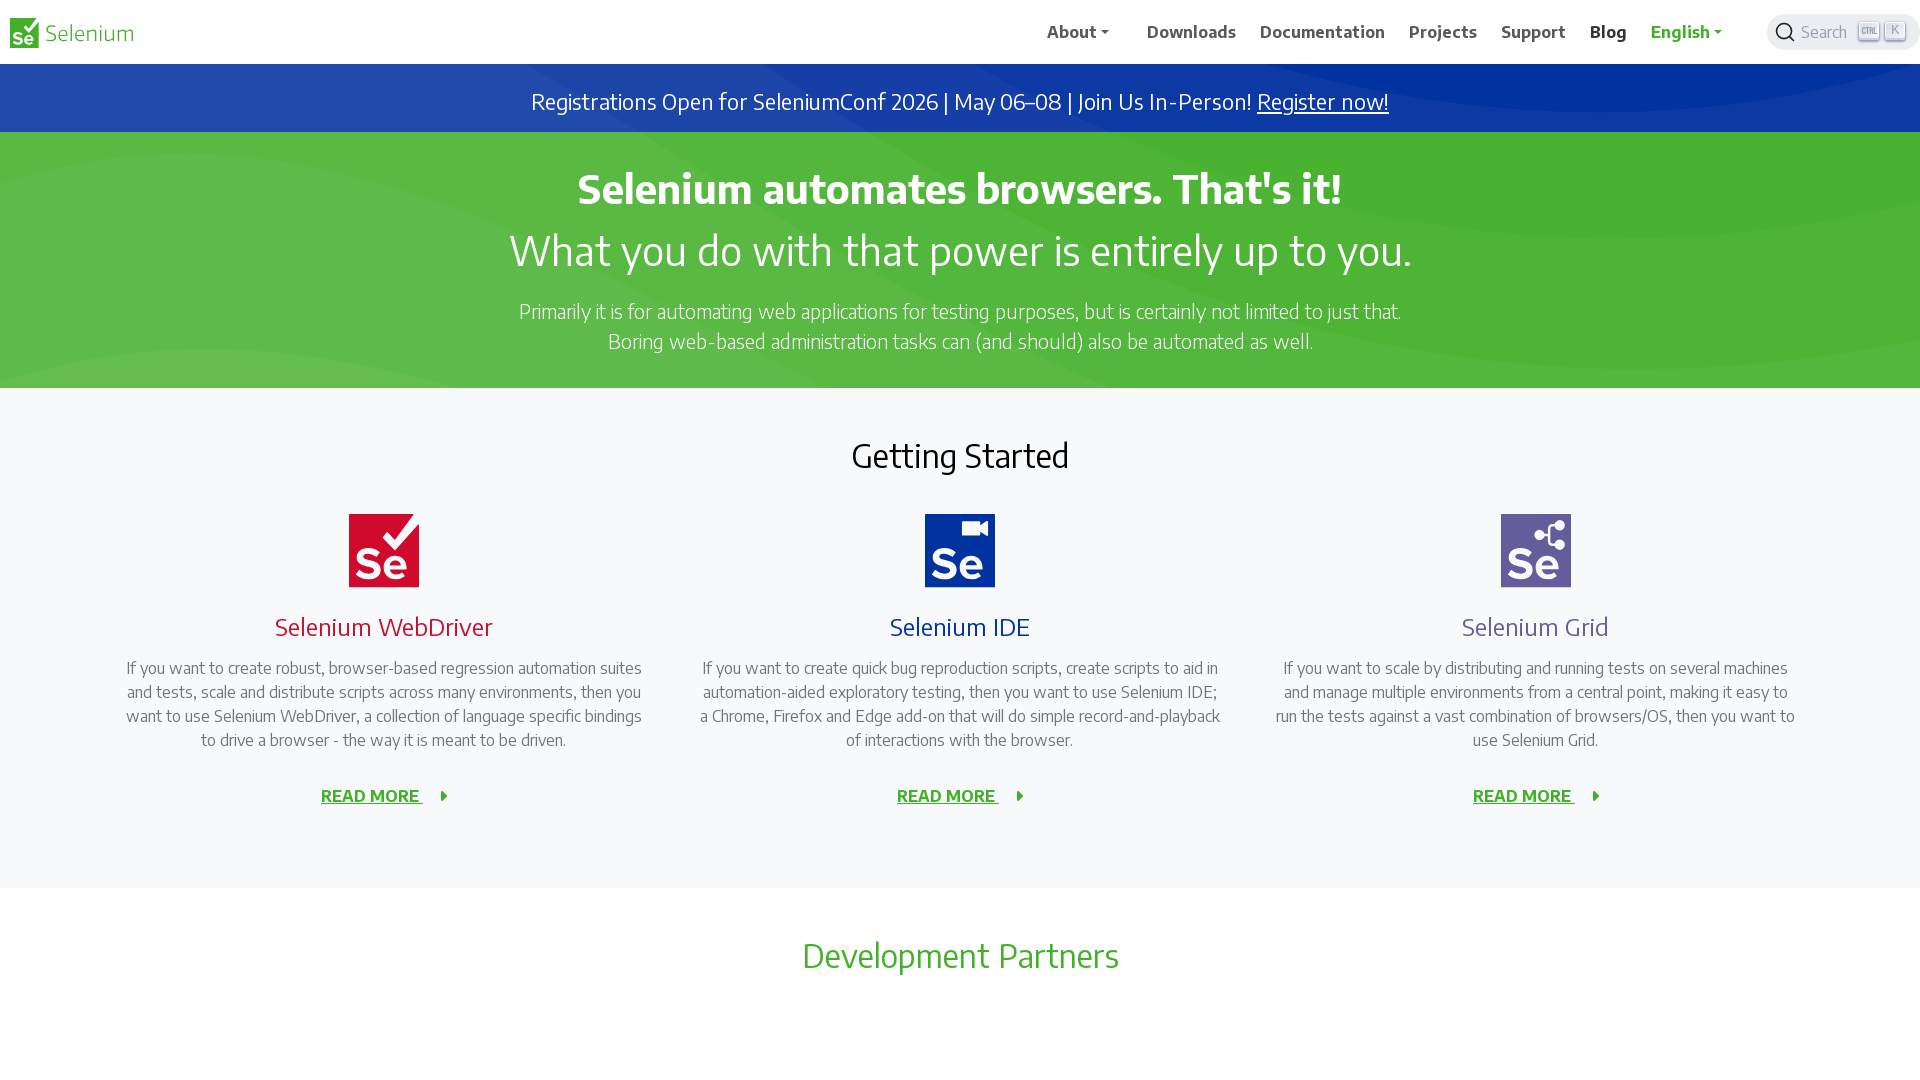

Waited 500ms to view current tab
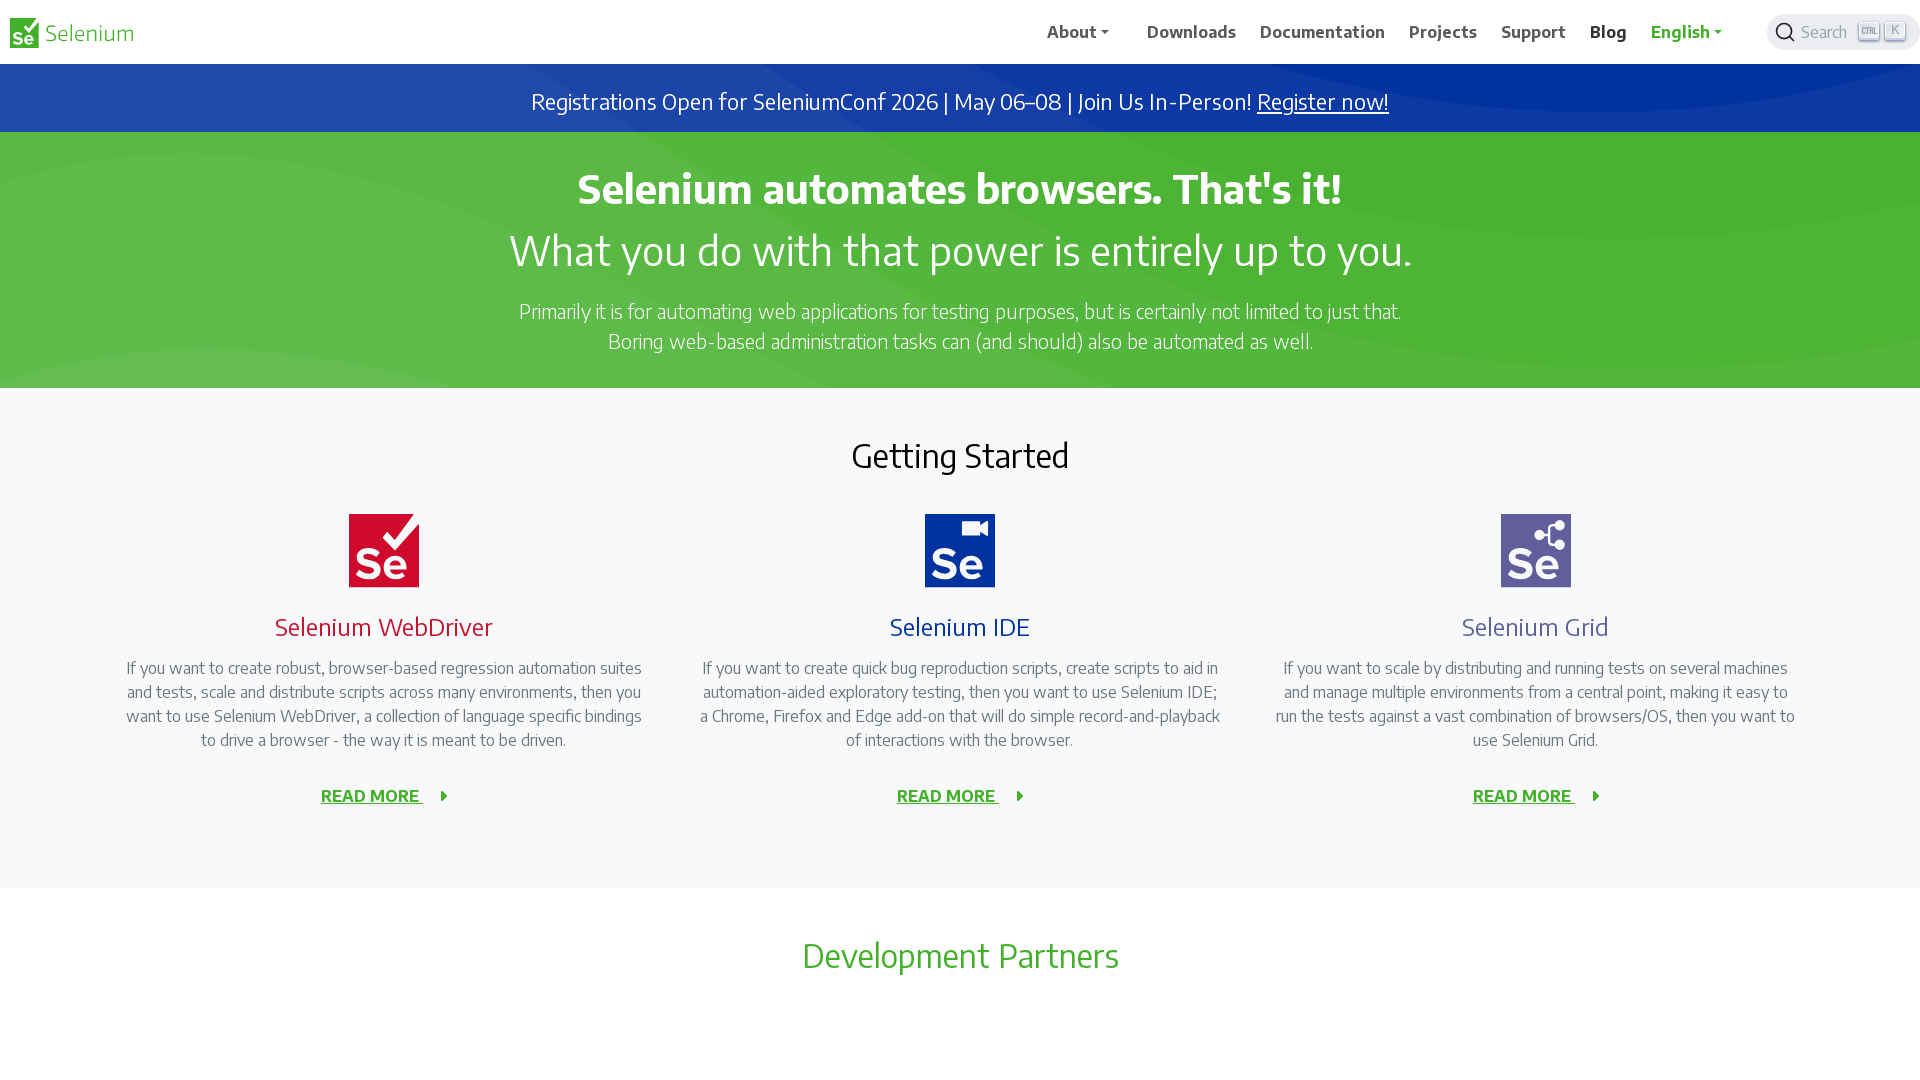

Switched to tab: The Selenium Browser Automation Project | Selenium
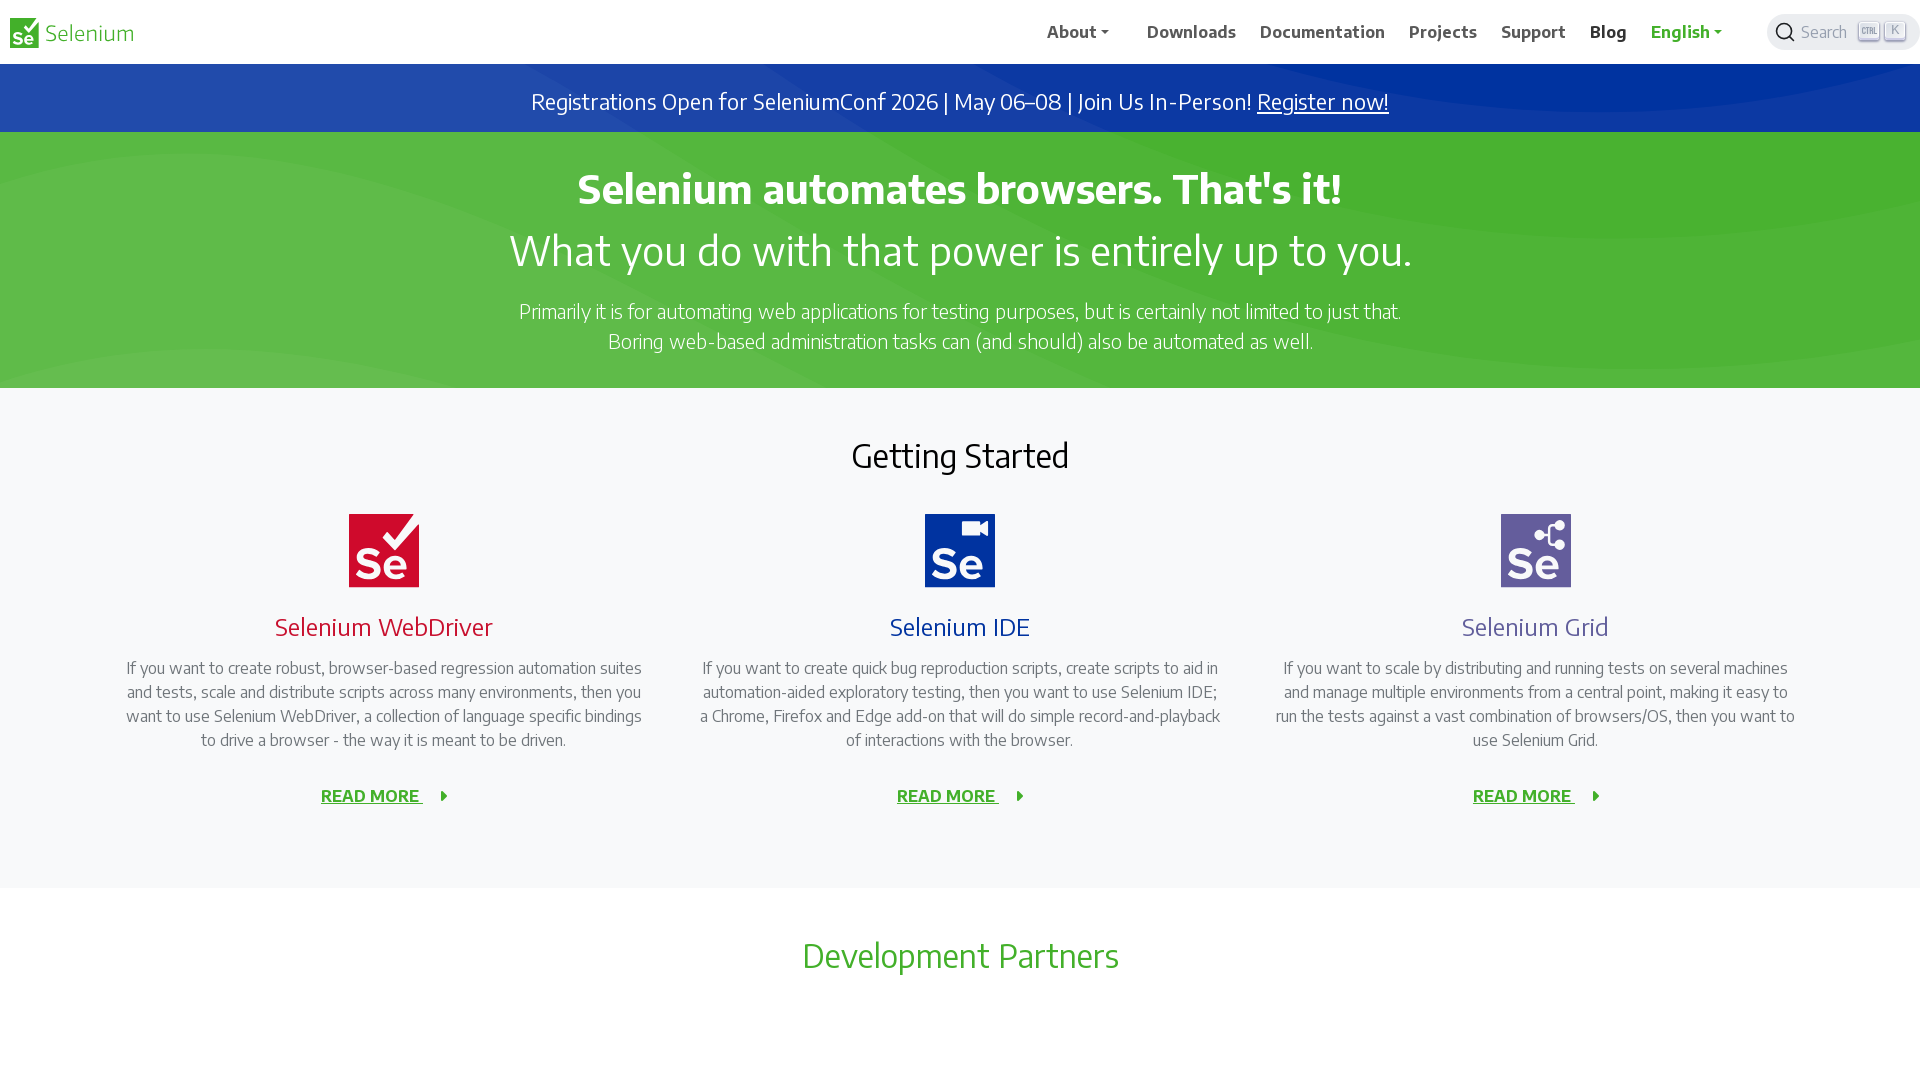

Waited 500ms to view current tab
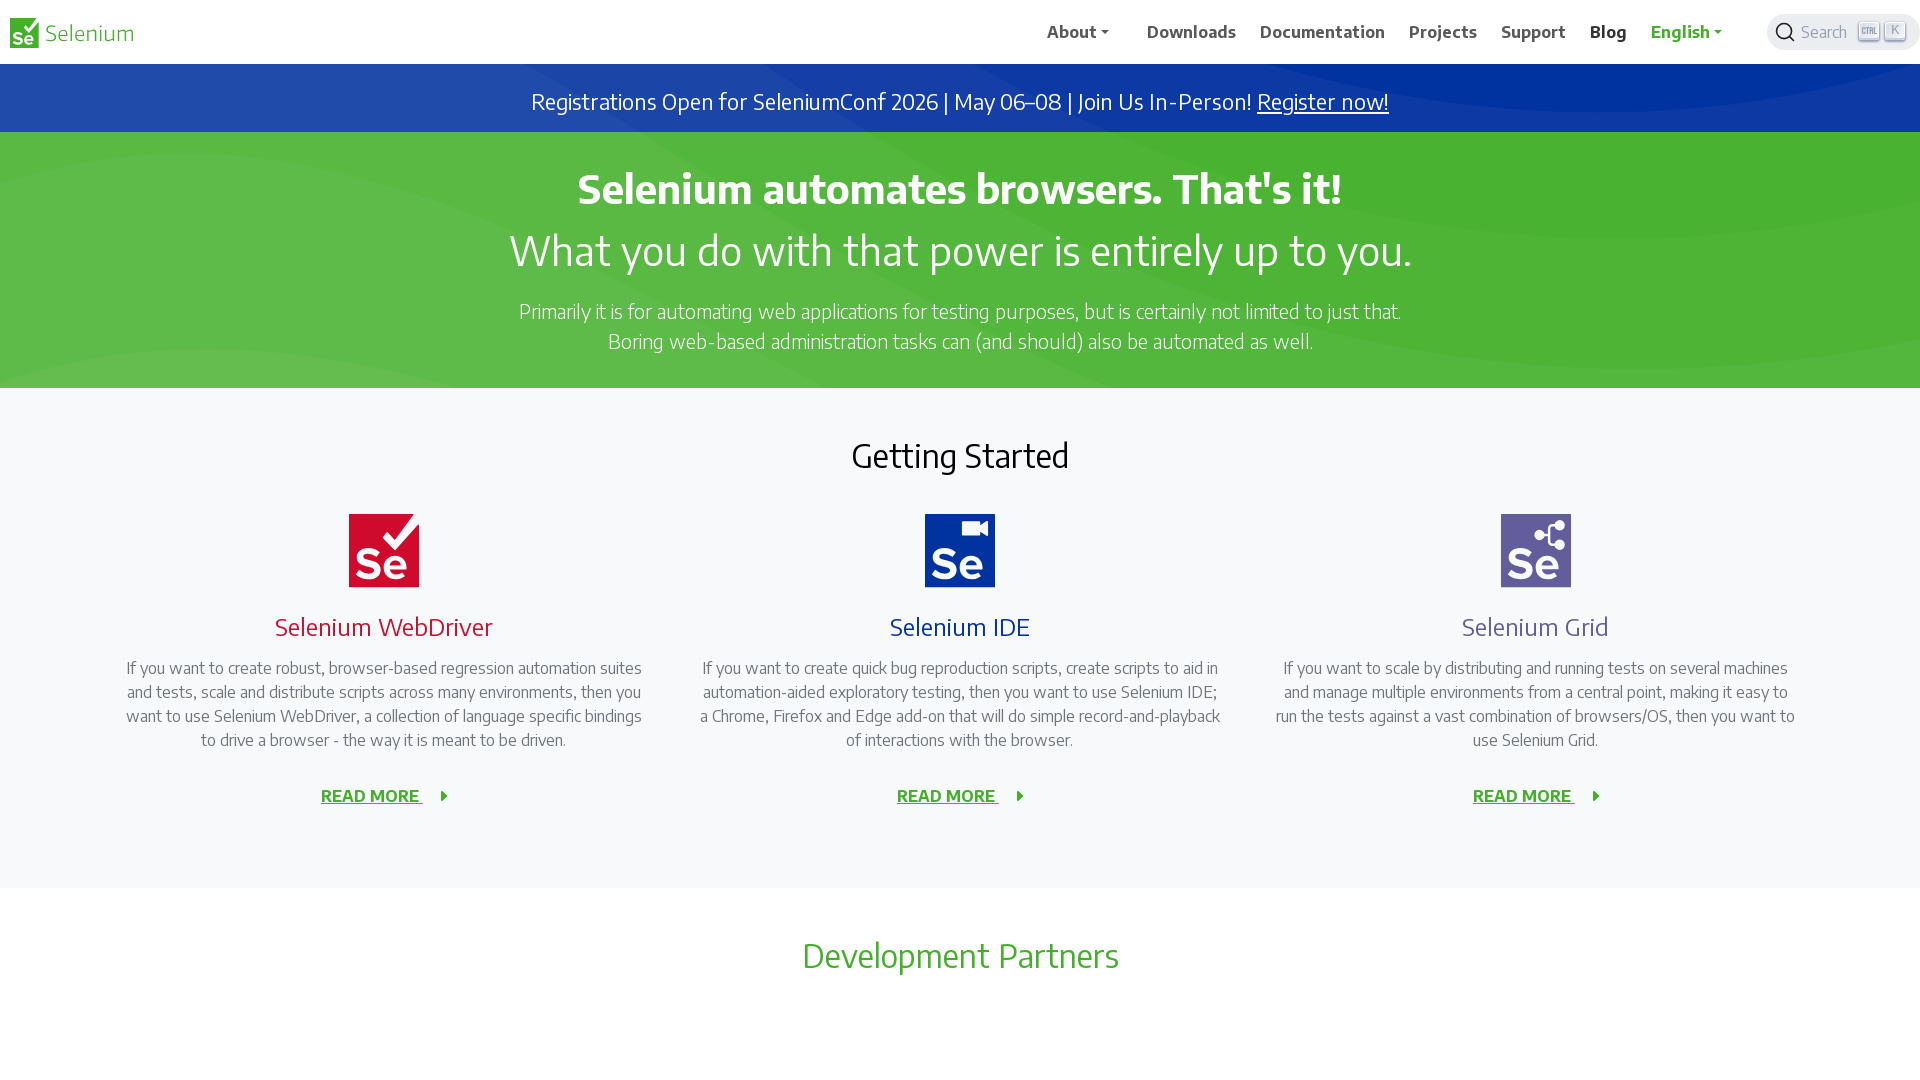

Switched to tab: Projects | Selenium
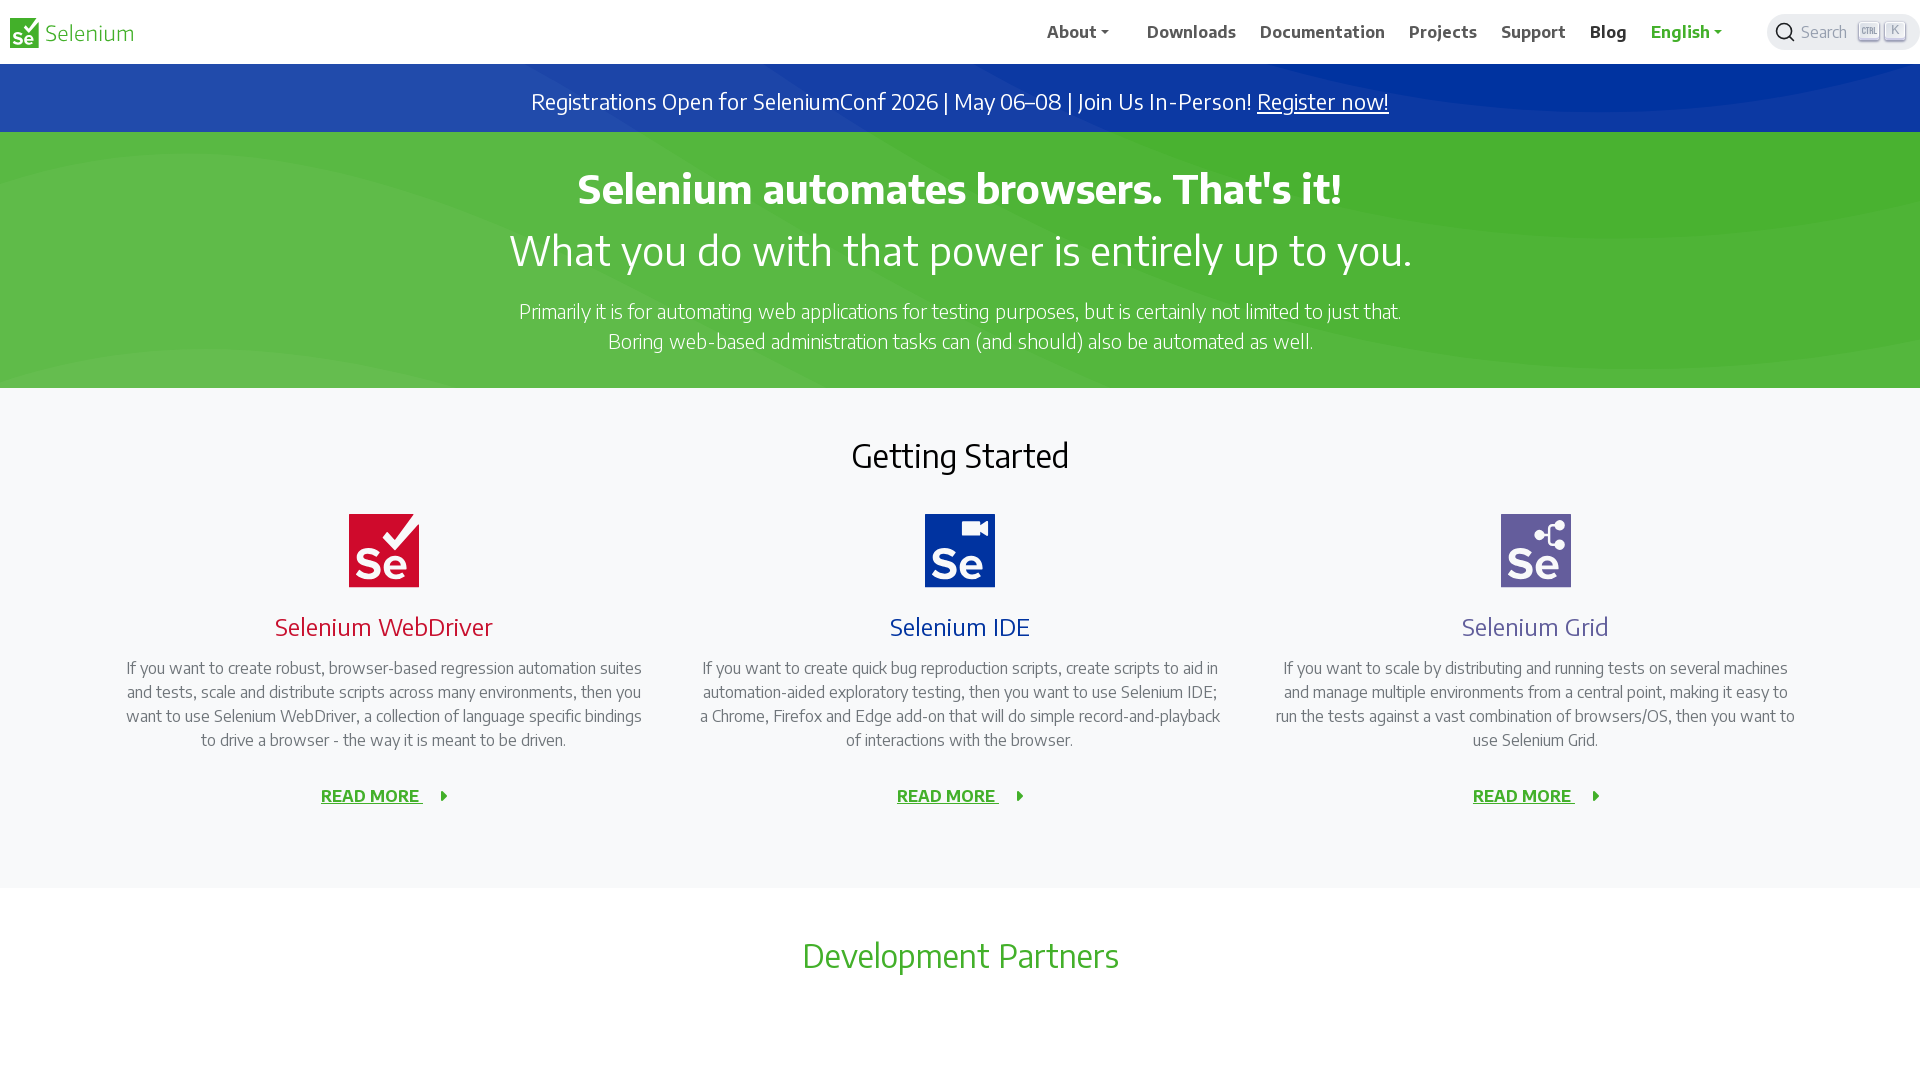

Waited 500ms to view current tab
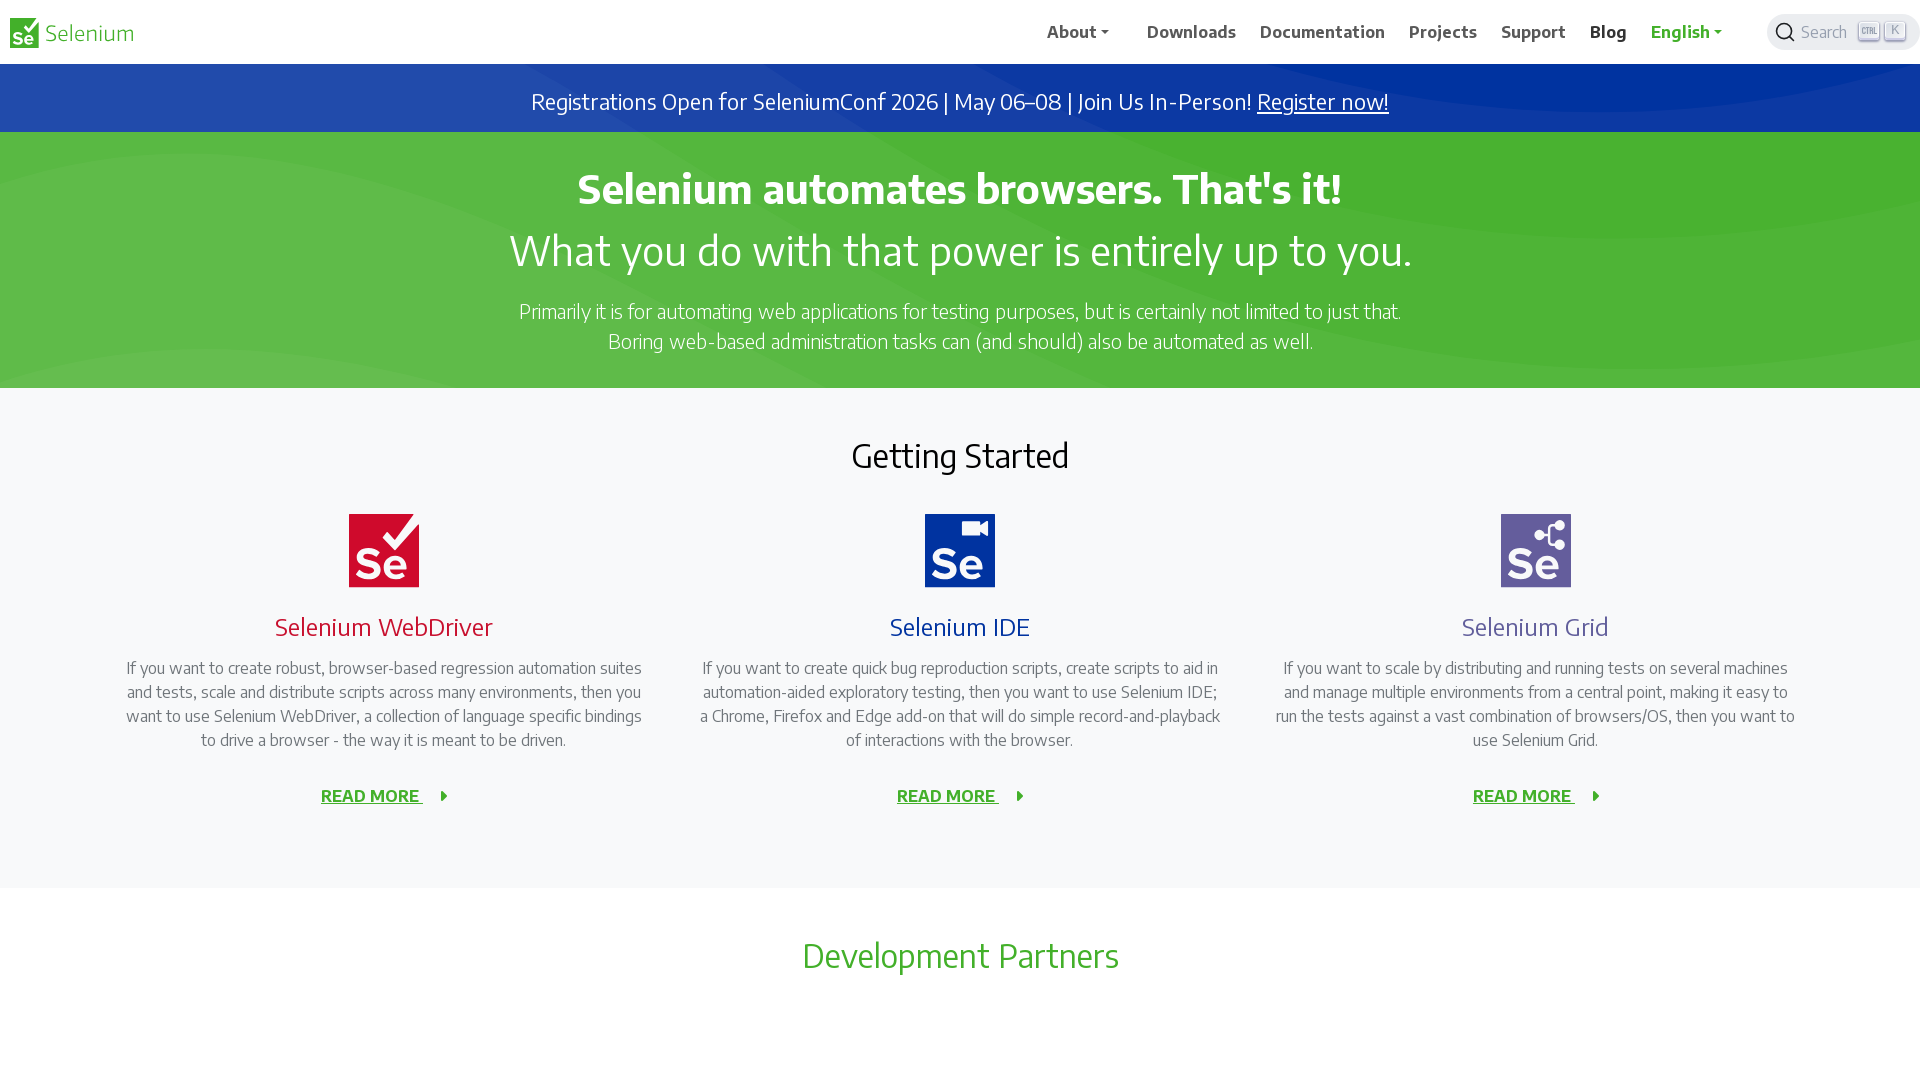

Switched to tab: Support | Selenium
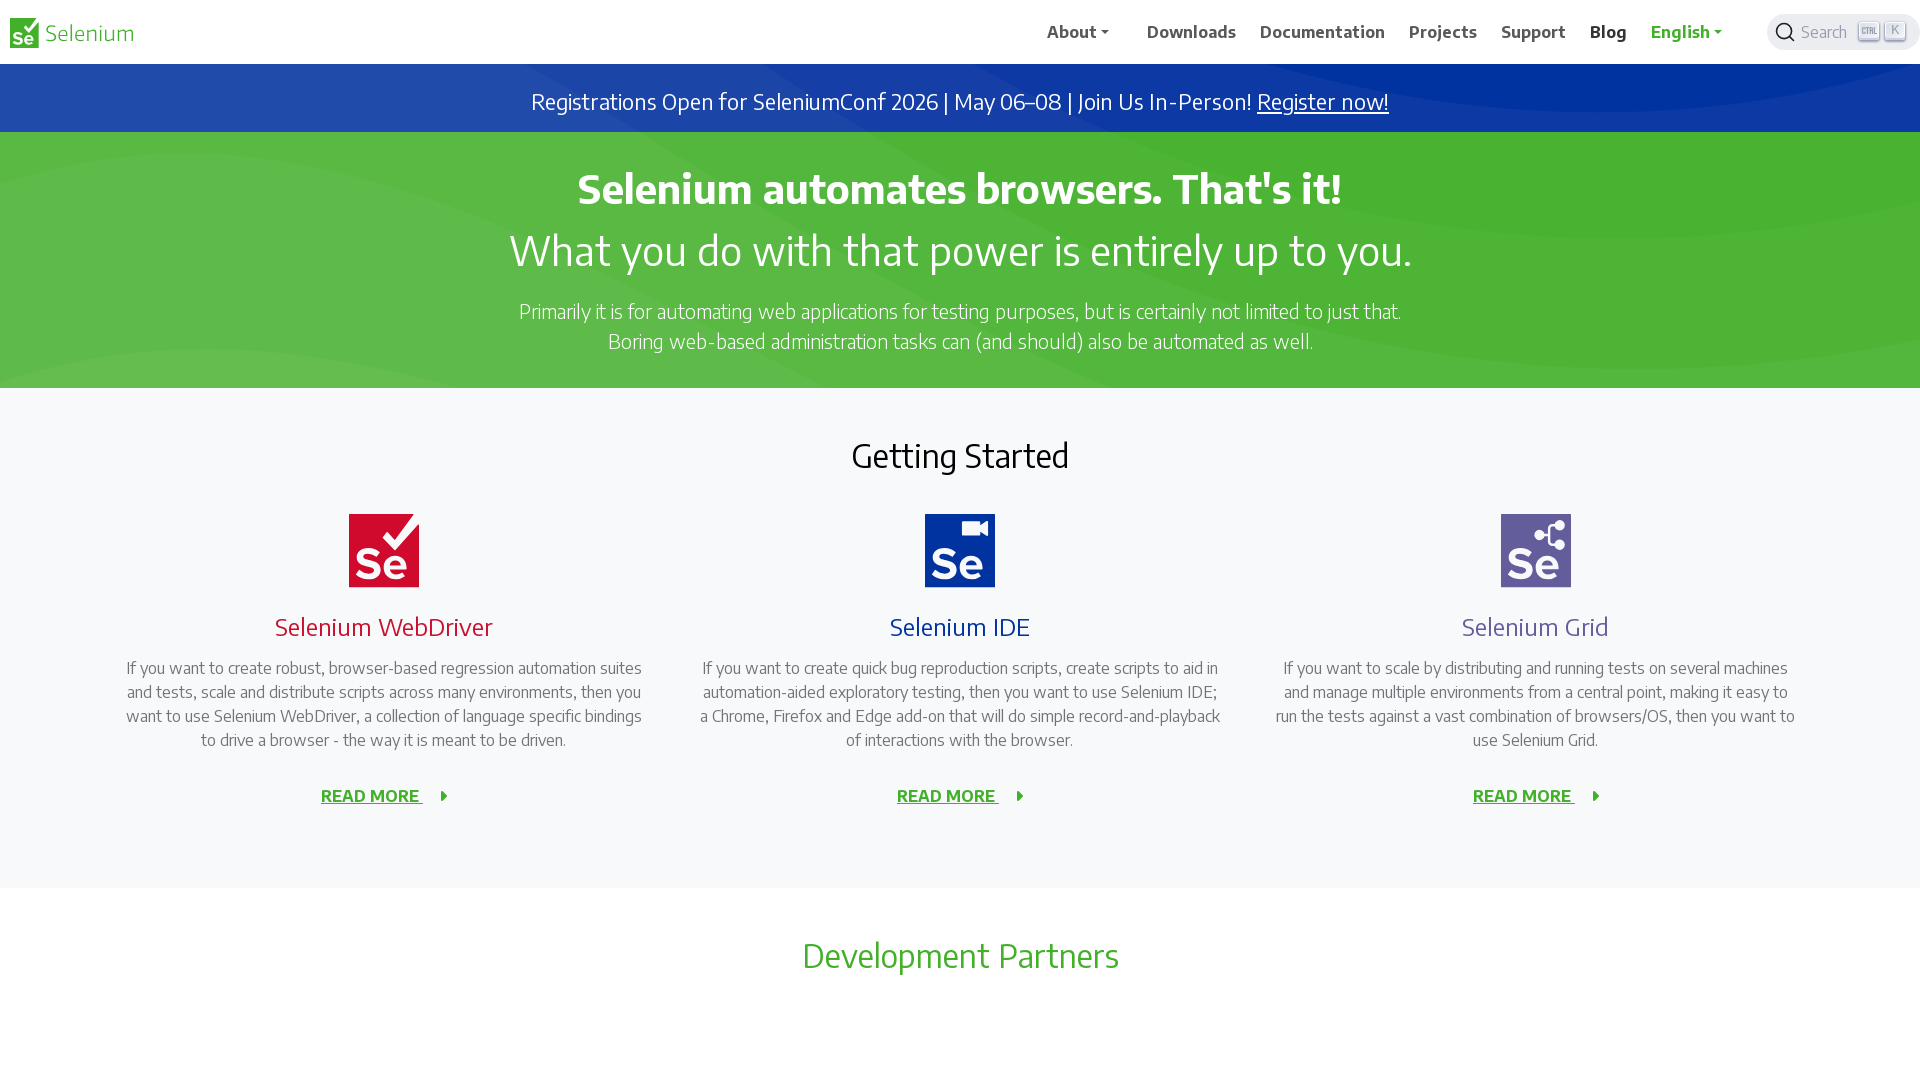

Waited 500ms to view current tab
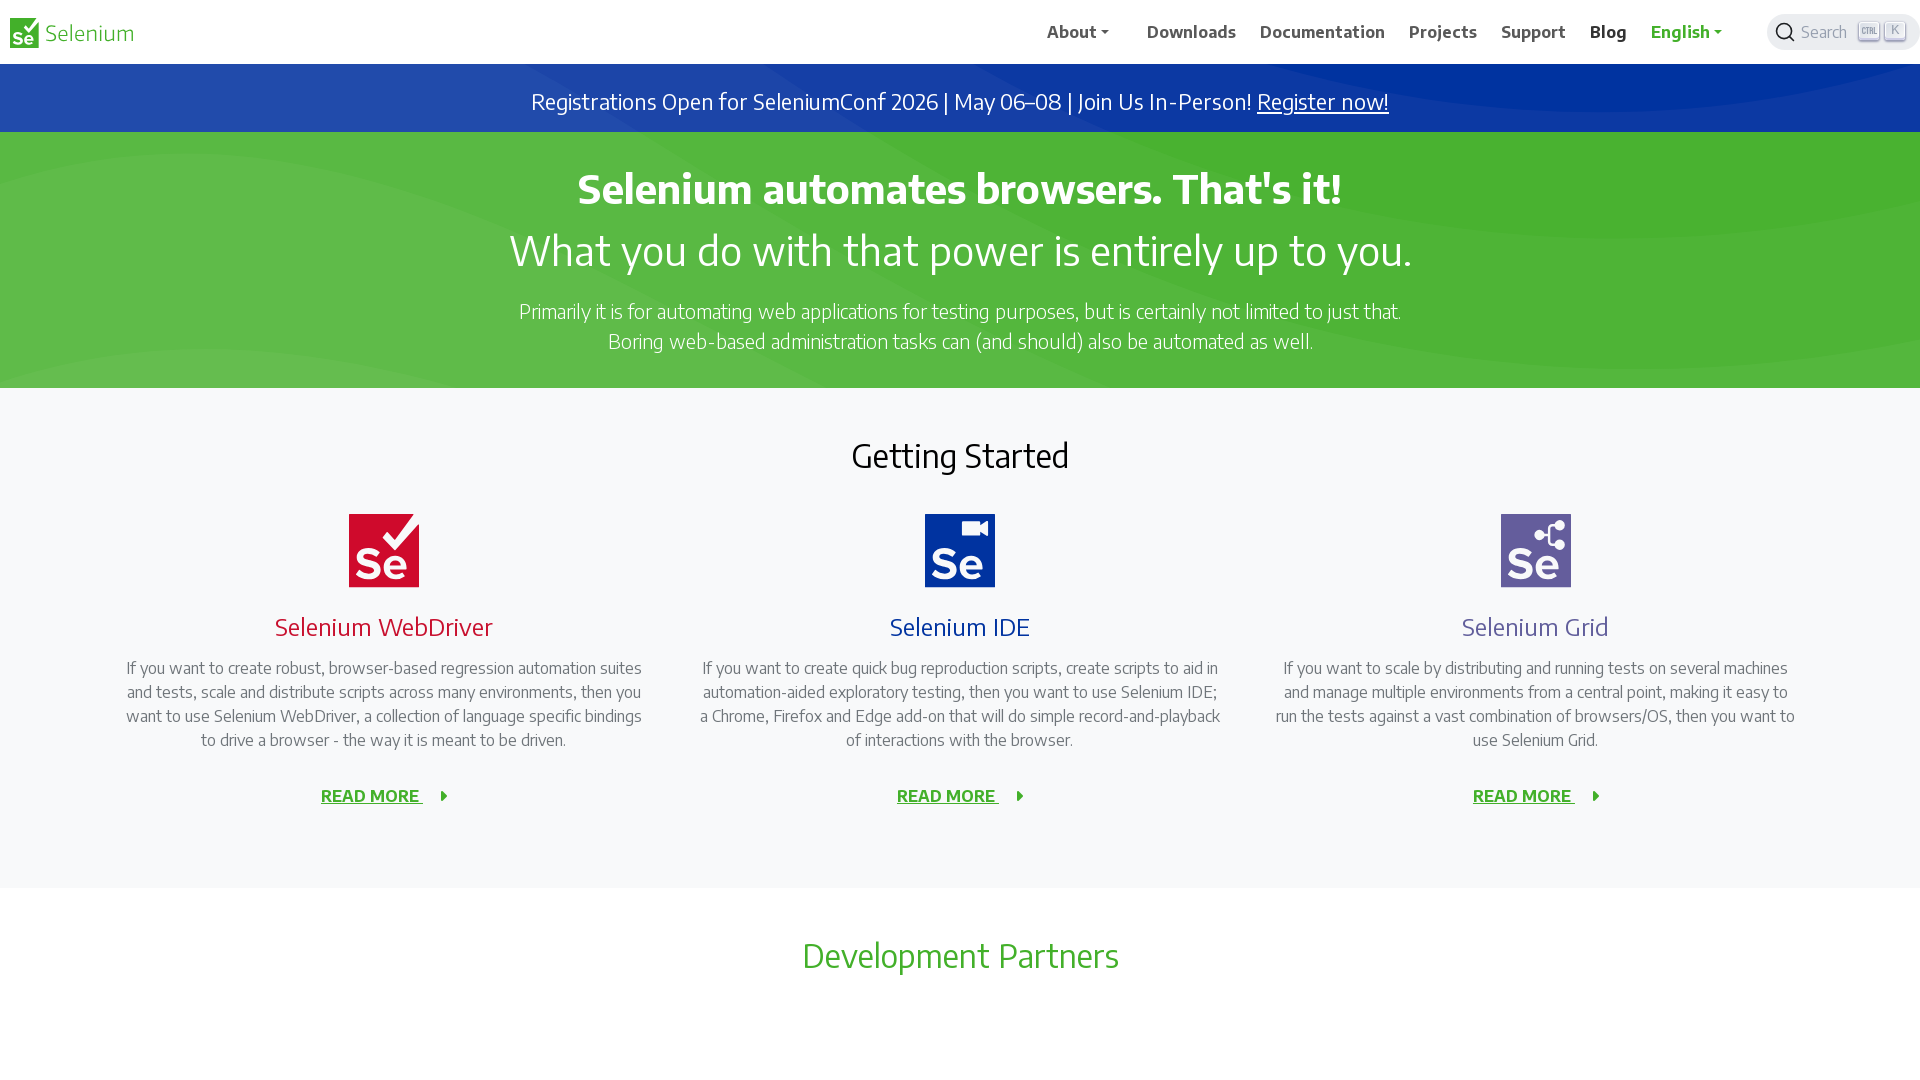

Switched to tab: Blog | Selenium
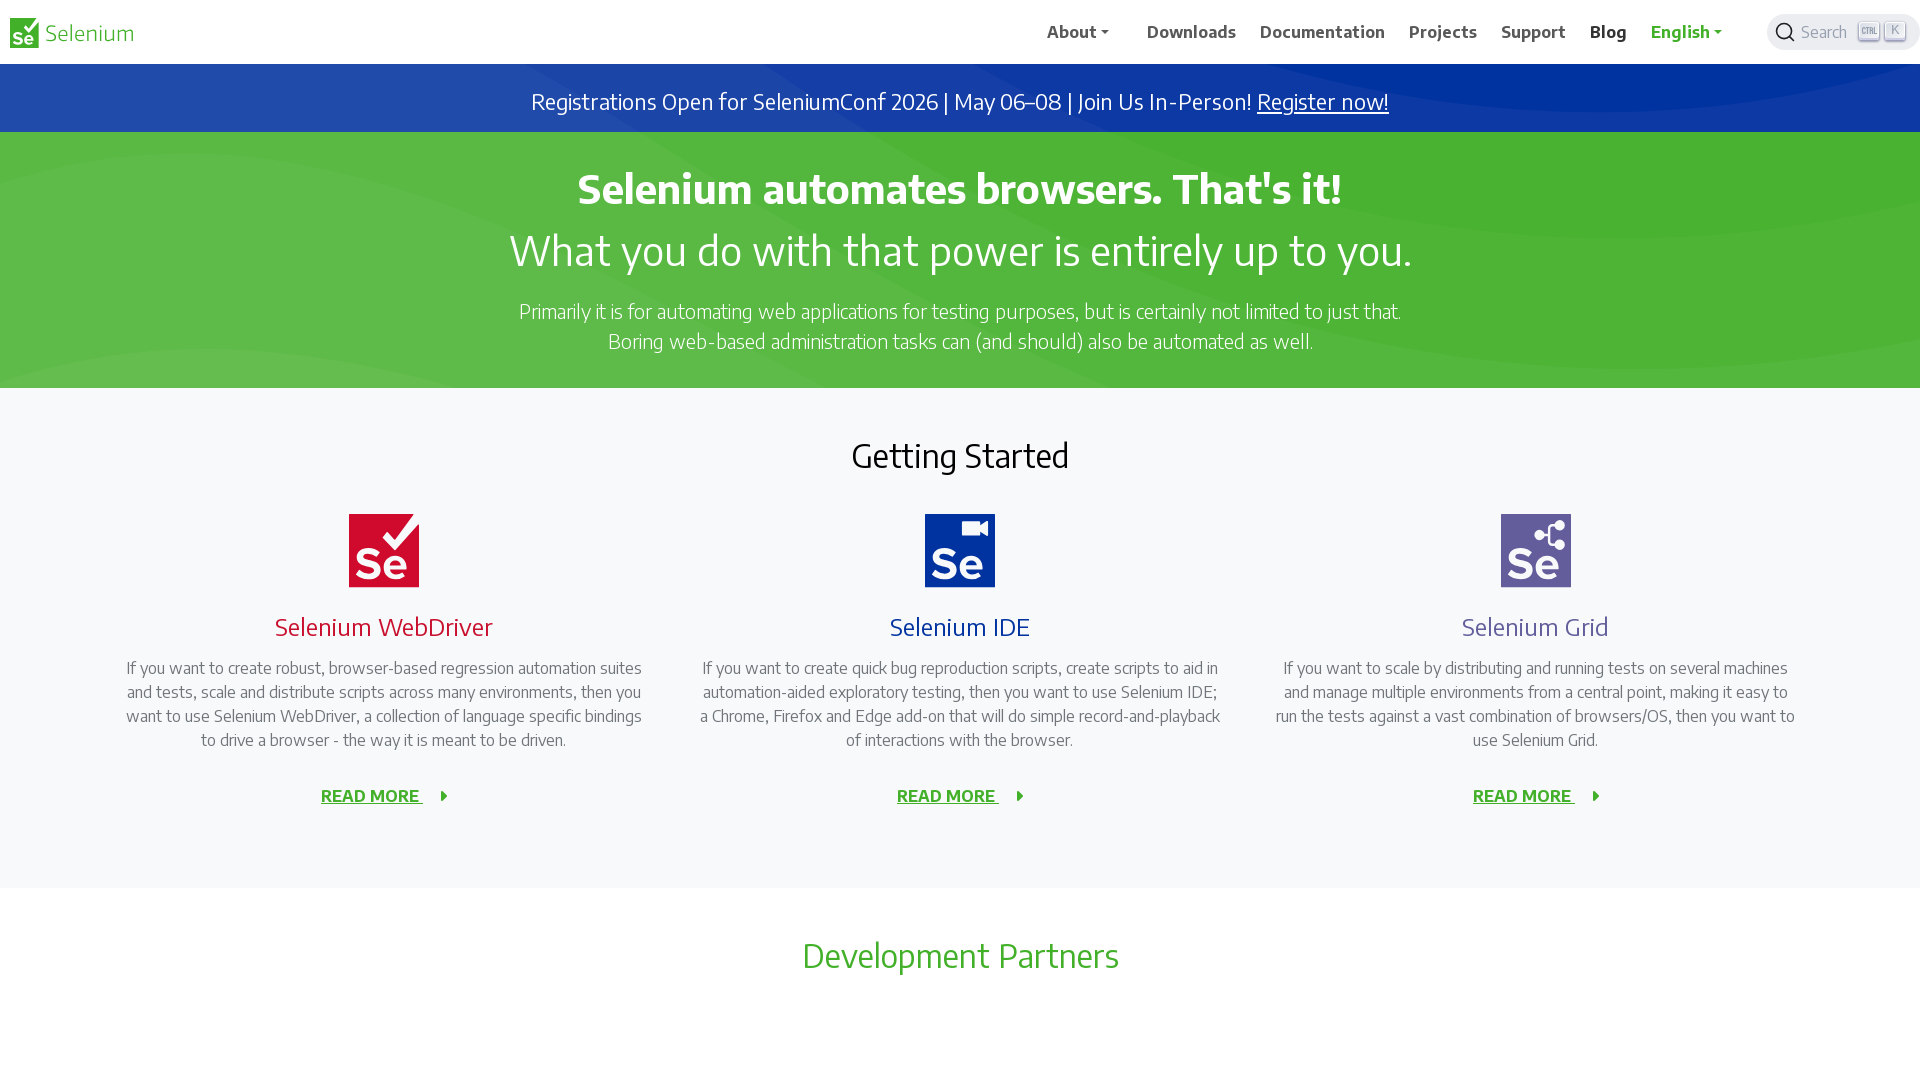

Waited 500ms to view current tab
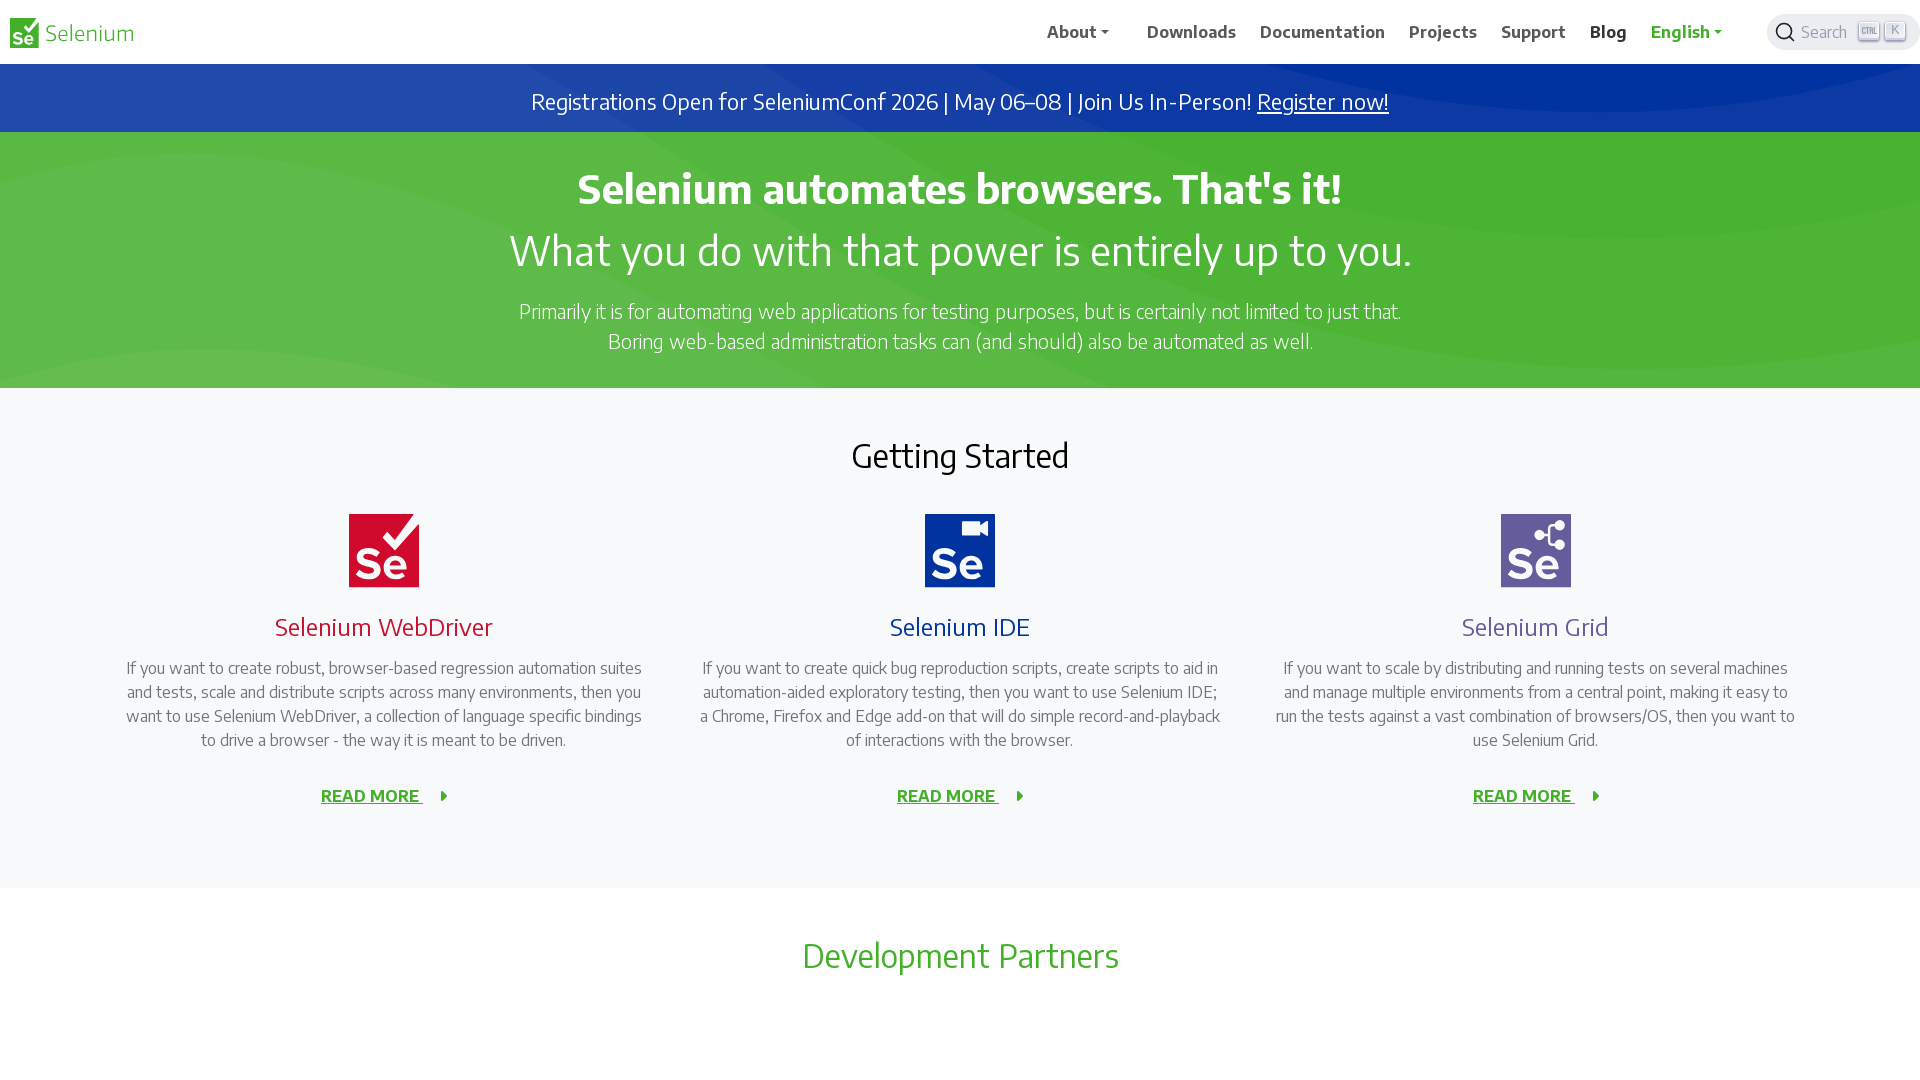

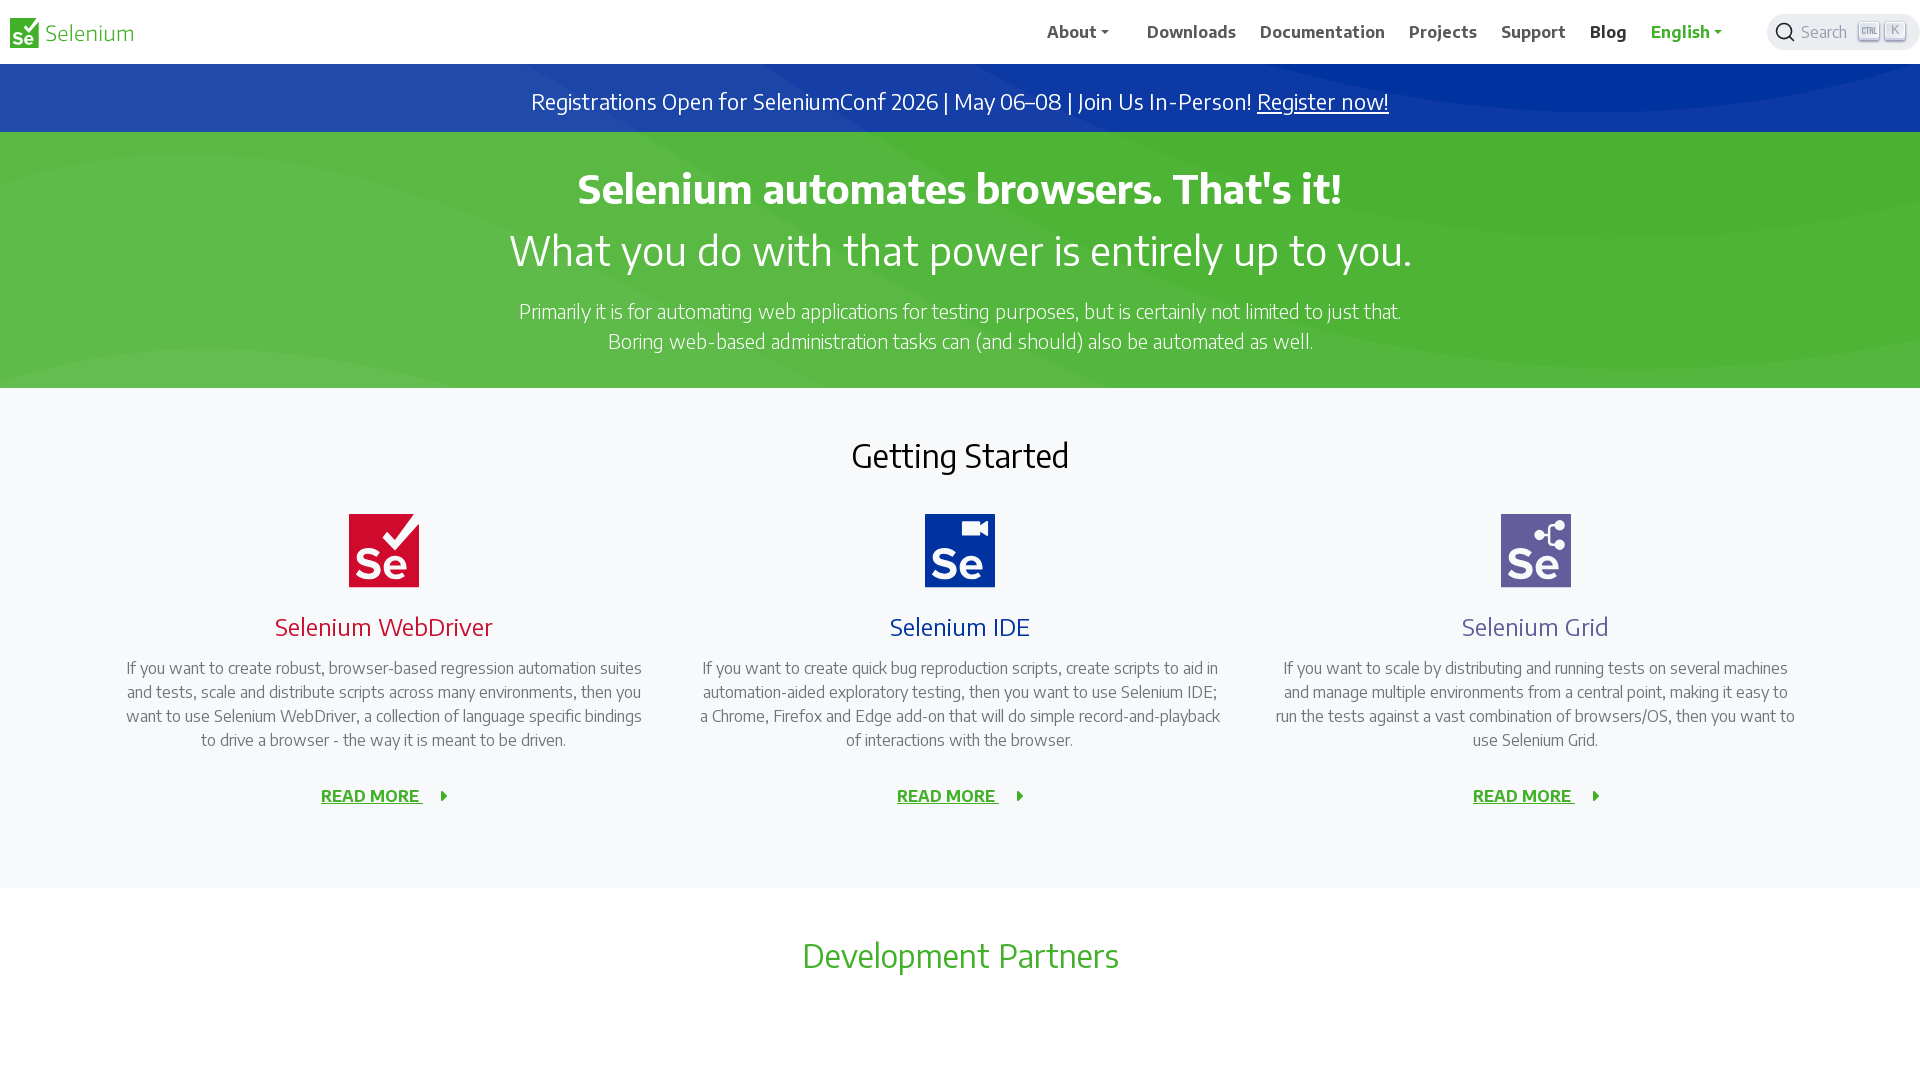